Tests filling a large form by entering text into all input fields and submitting the form by clicking the submit button.

Starting URL: http://suninjuly.github.io/huge_form.html

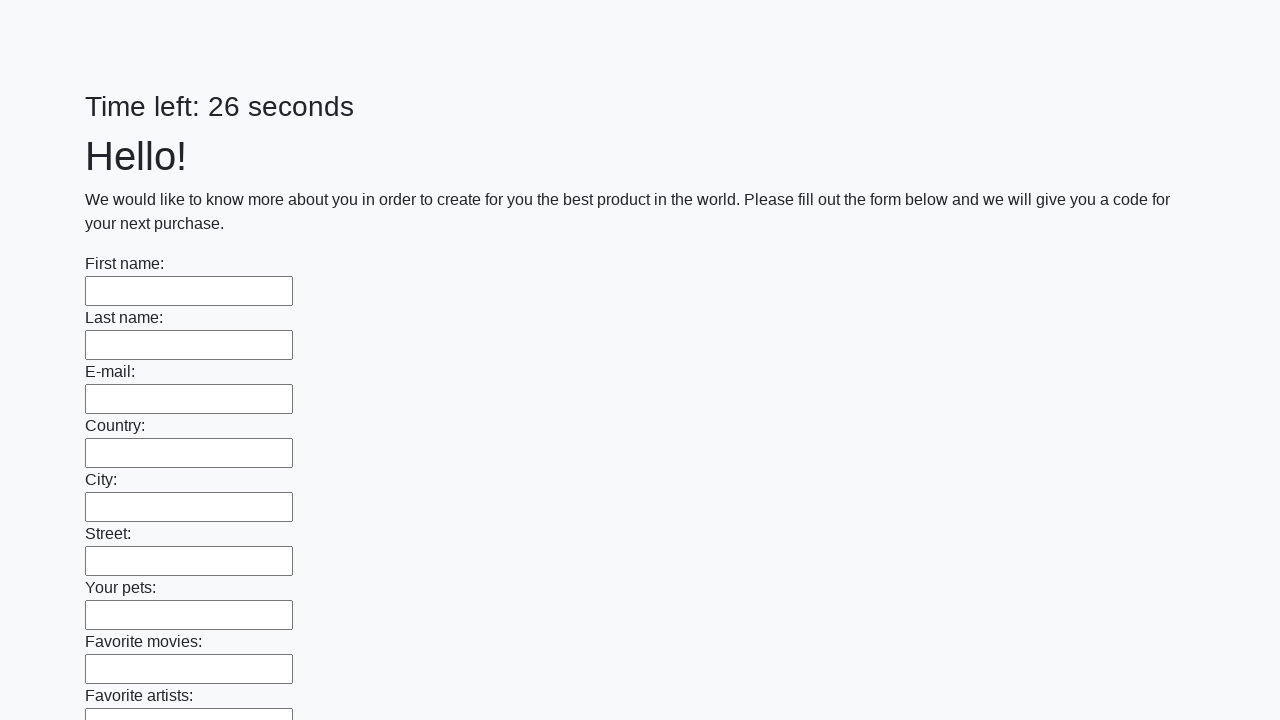

Located all input elements on the form
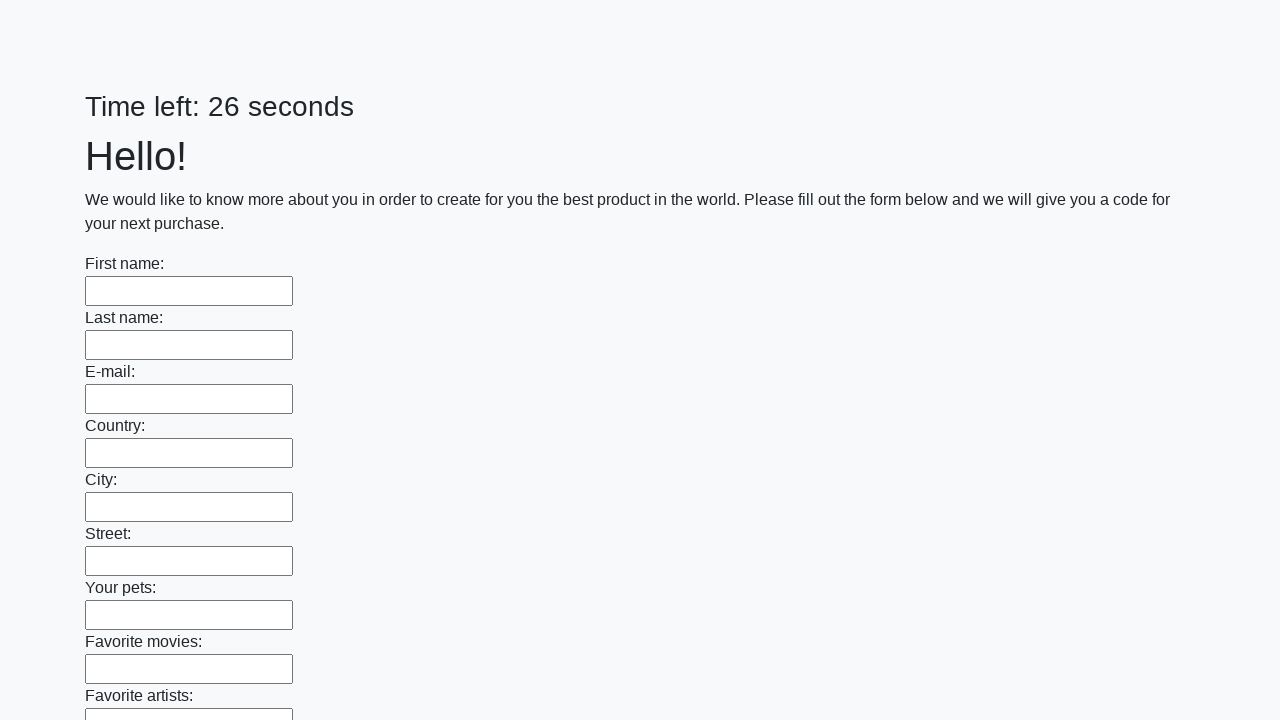

Filled input field with 'Мой ответ' on input >> nth=0
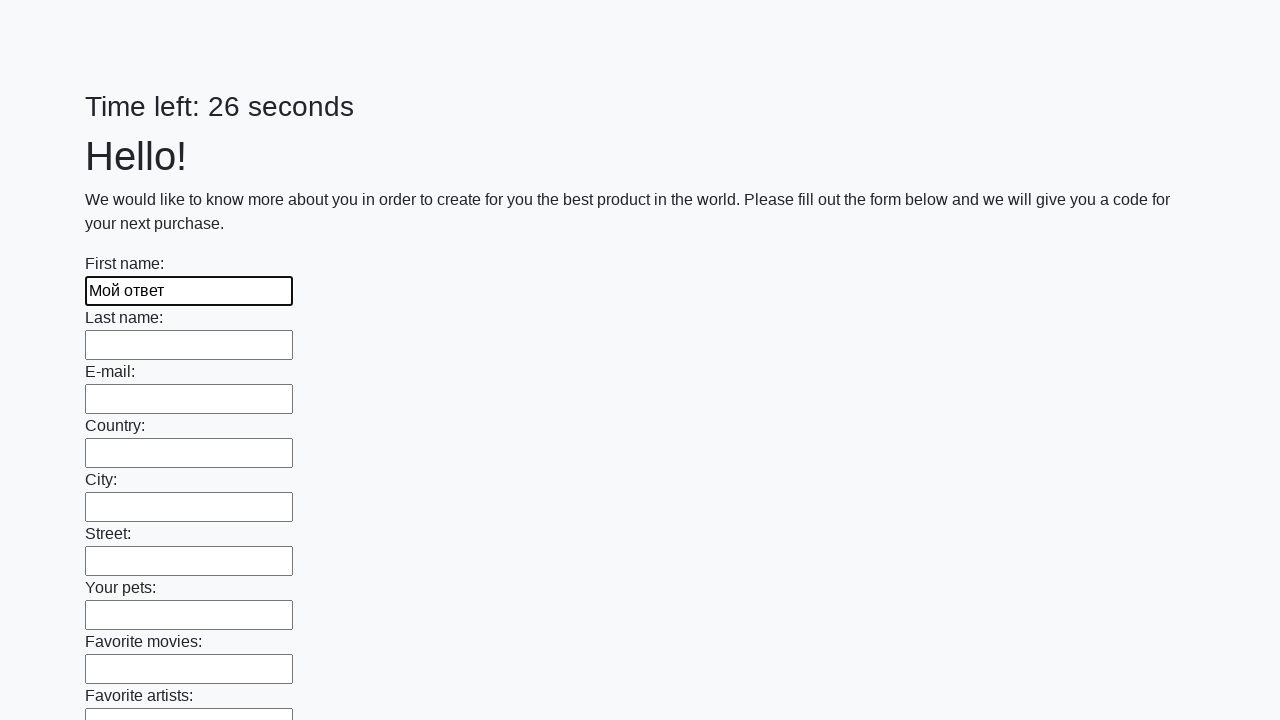

Filled input field with 'Мой ответ' on input >> nth=1
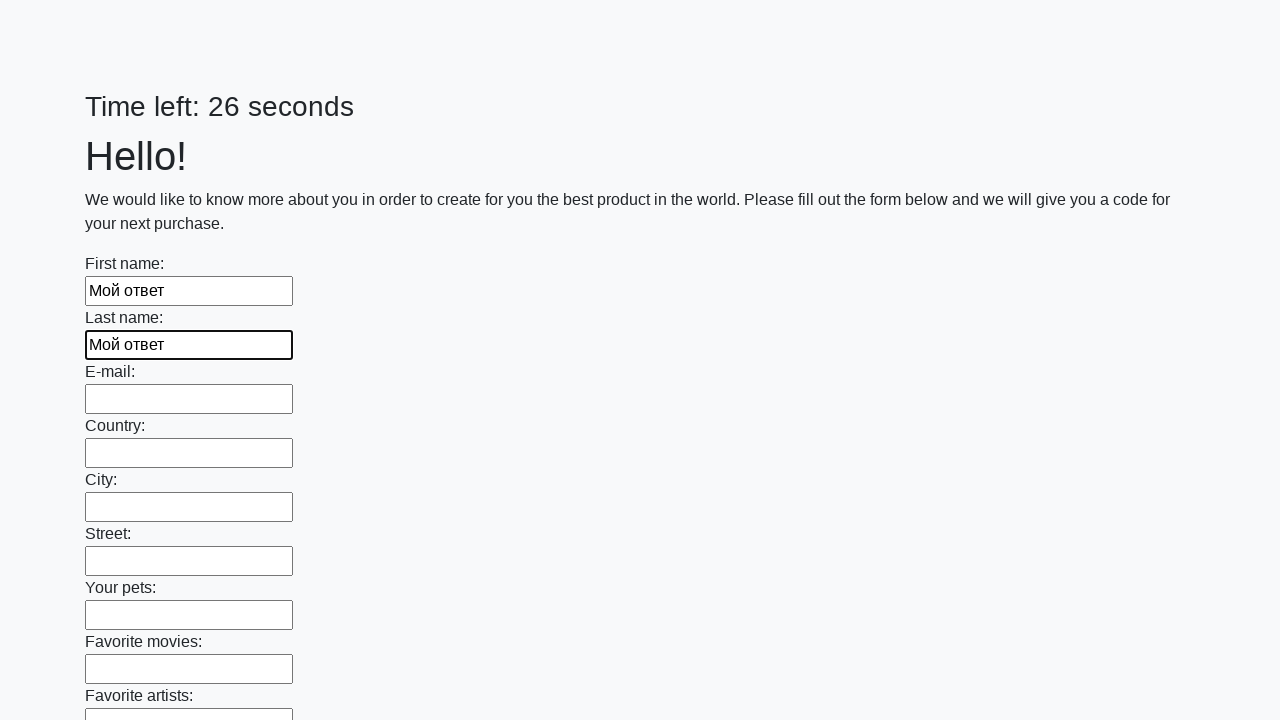

Filled input field with 'Мой ответ' on input >> nth=2
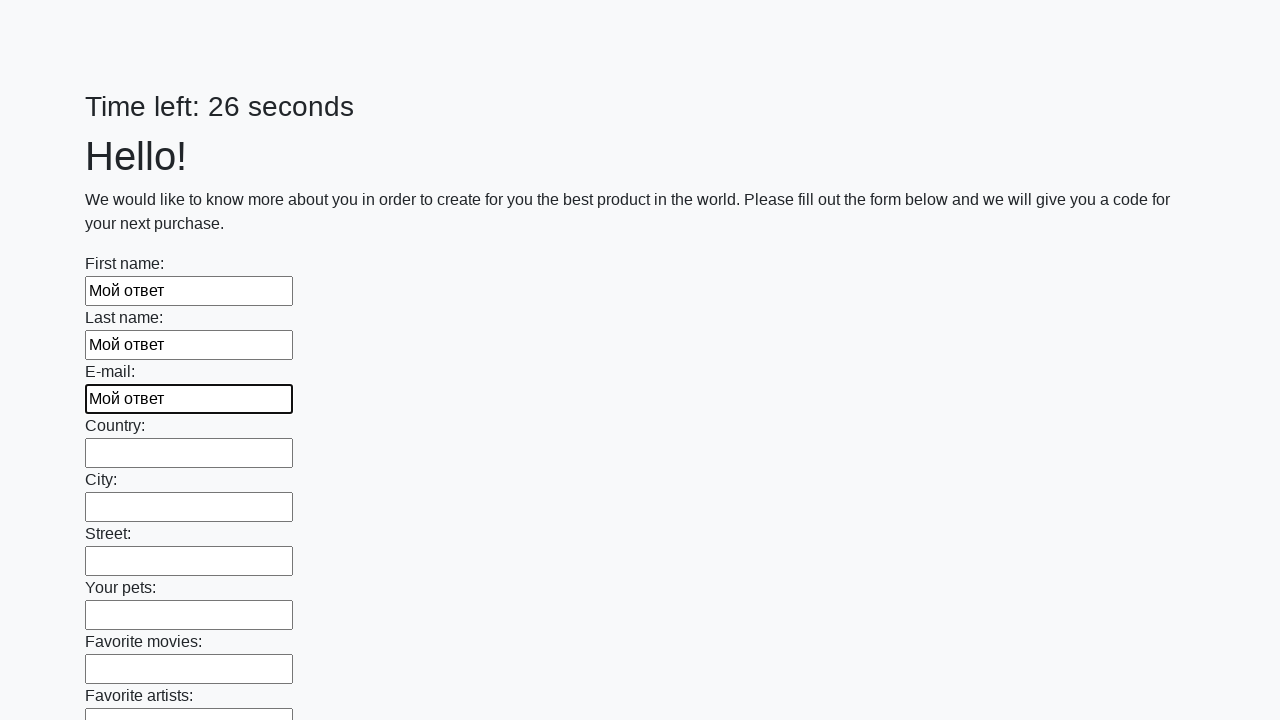

Filled input field with 'Мой ответ' on input >> nth=3
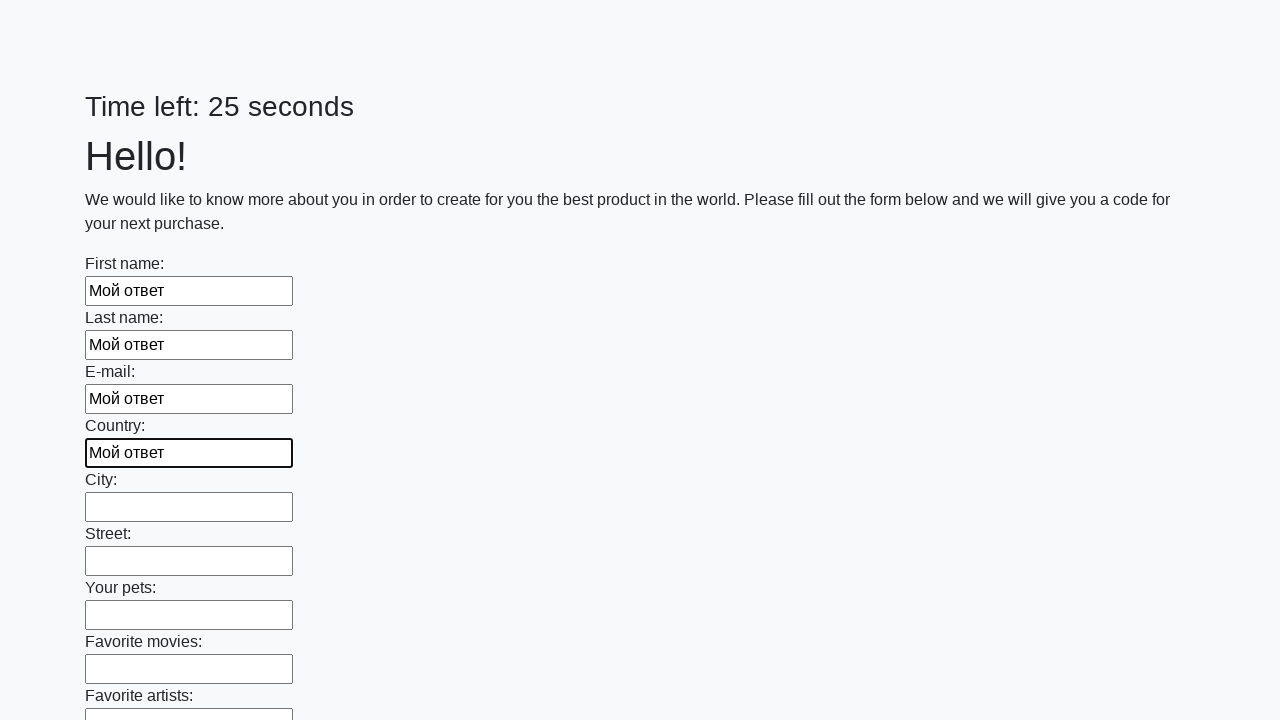

Filled input field with 'Мой ответ' on input >> nth=4
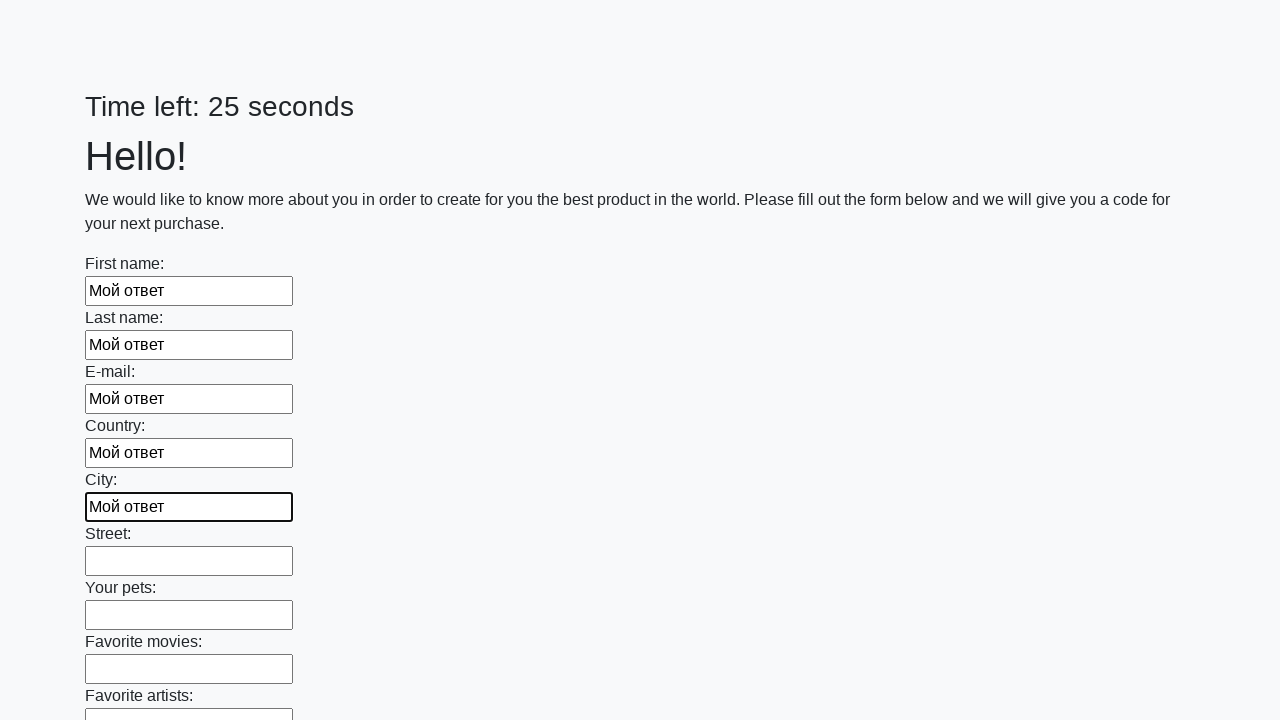

Filled input field with 'Мой ответ' on input >> nth=5
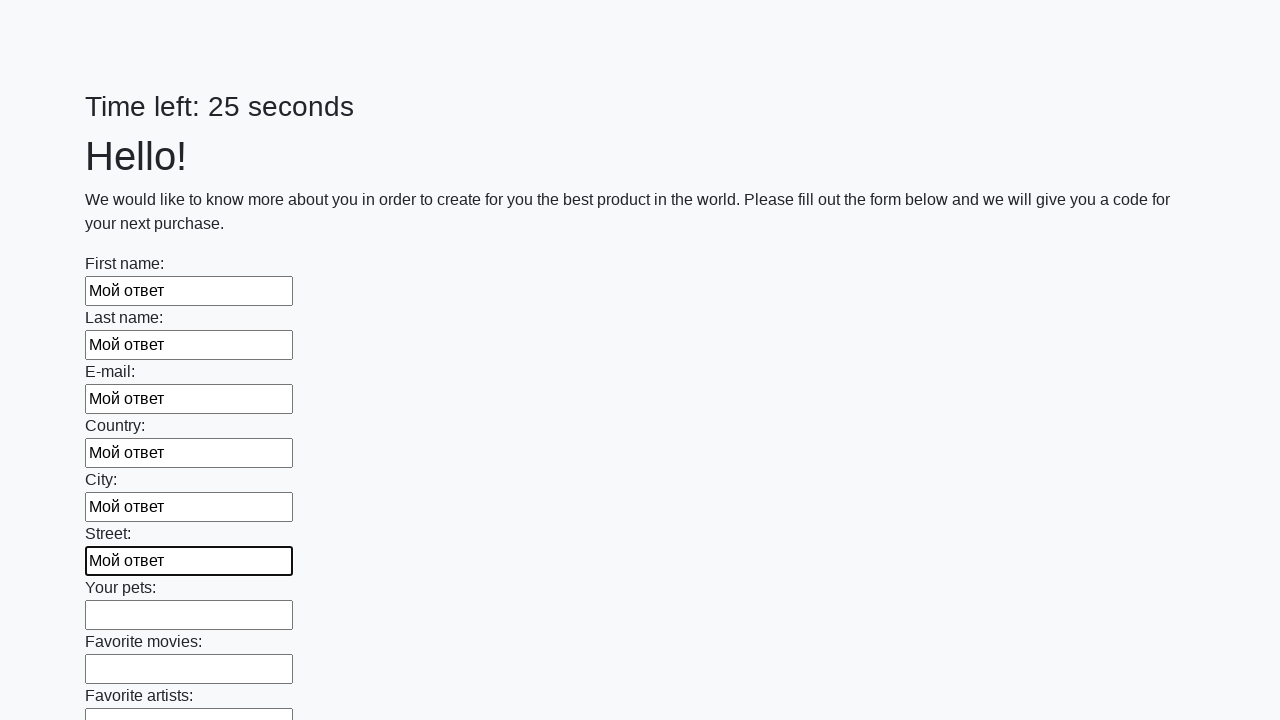

Filled input field with 'Мой ответ' on input >> nth=6
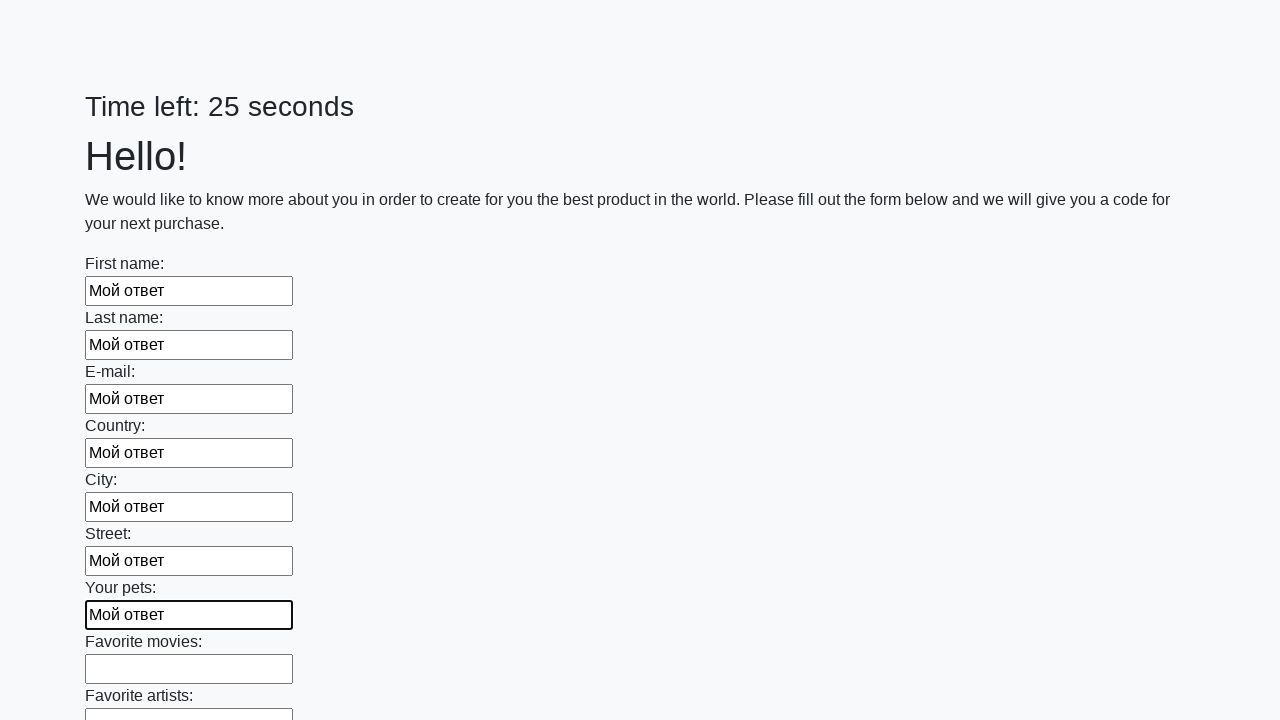

Filled input field with 'Мой ответ' on input >> nth=7
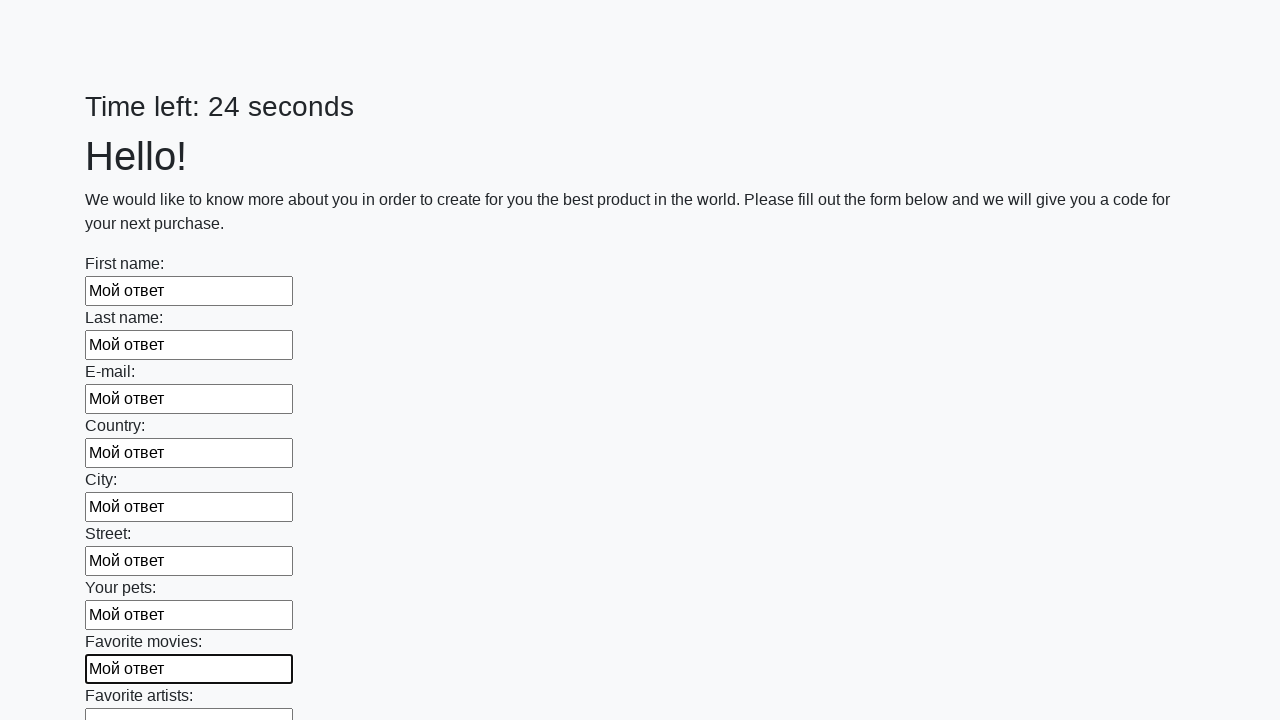

Filled input field with 'Мой ответ' on input >> nth=8
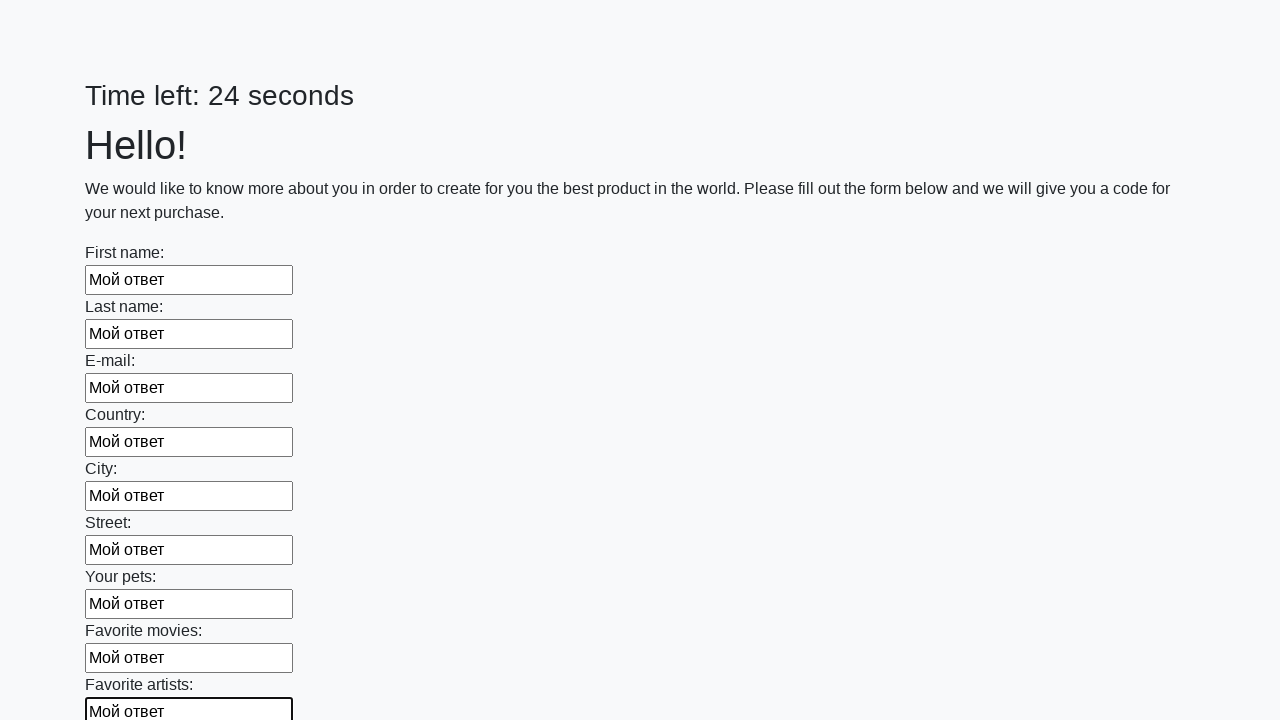

Filled input field with 'Мой ответ' on input >> nth=9
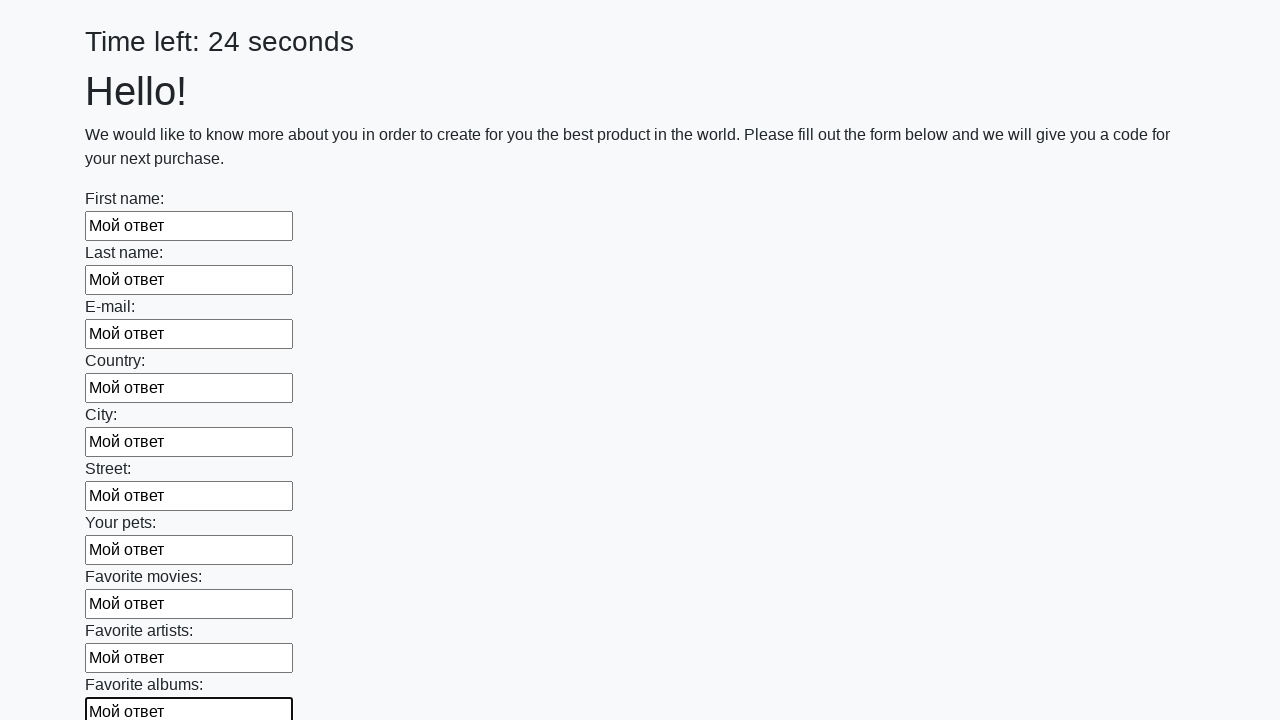

Filled input field with 'Мой ответ' on input >> nth=10
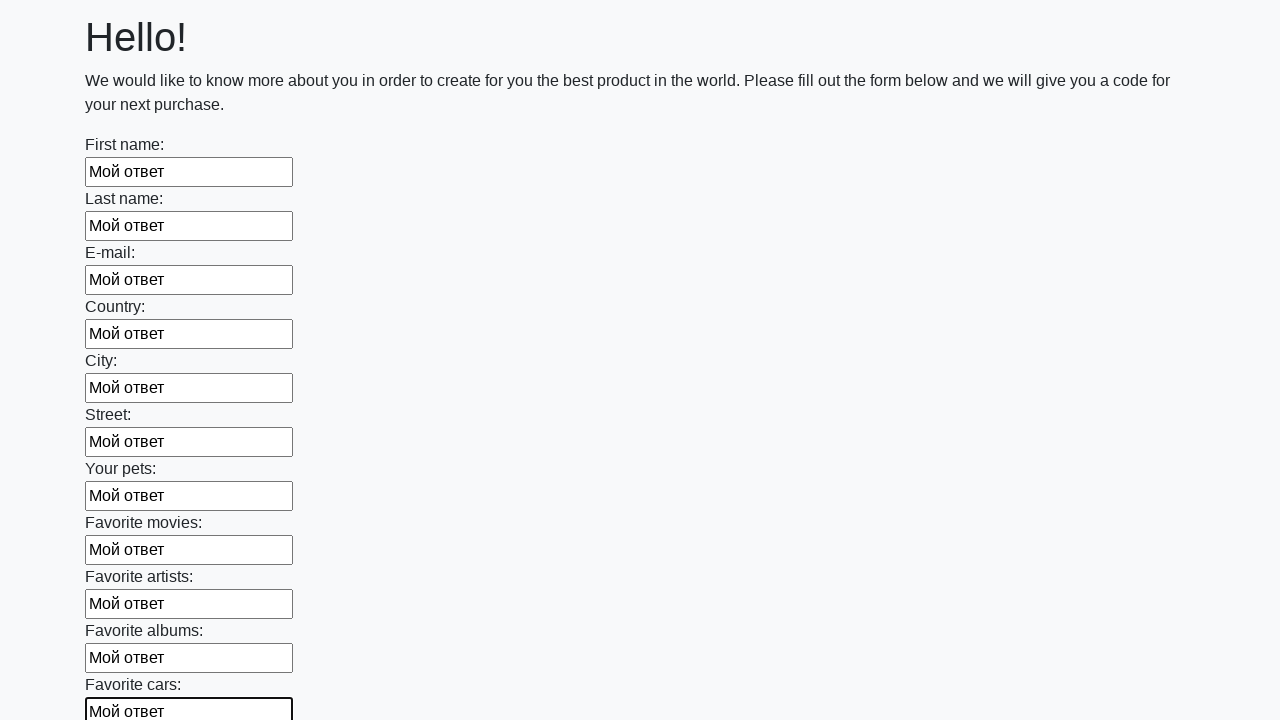

Filled input field with 'Мой ответ' on input >> nth=11
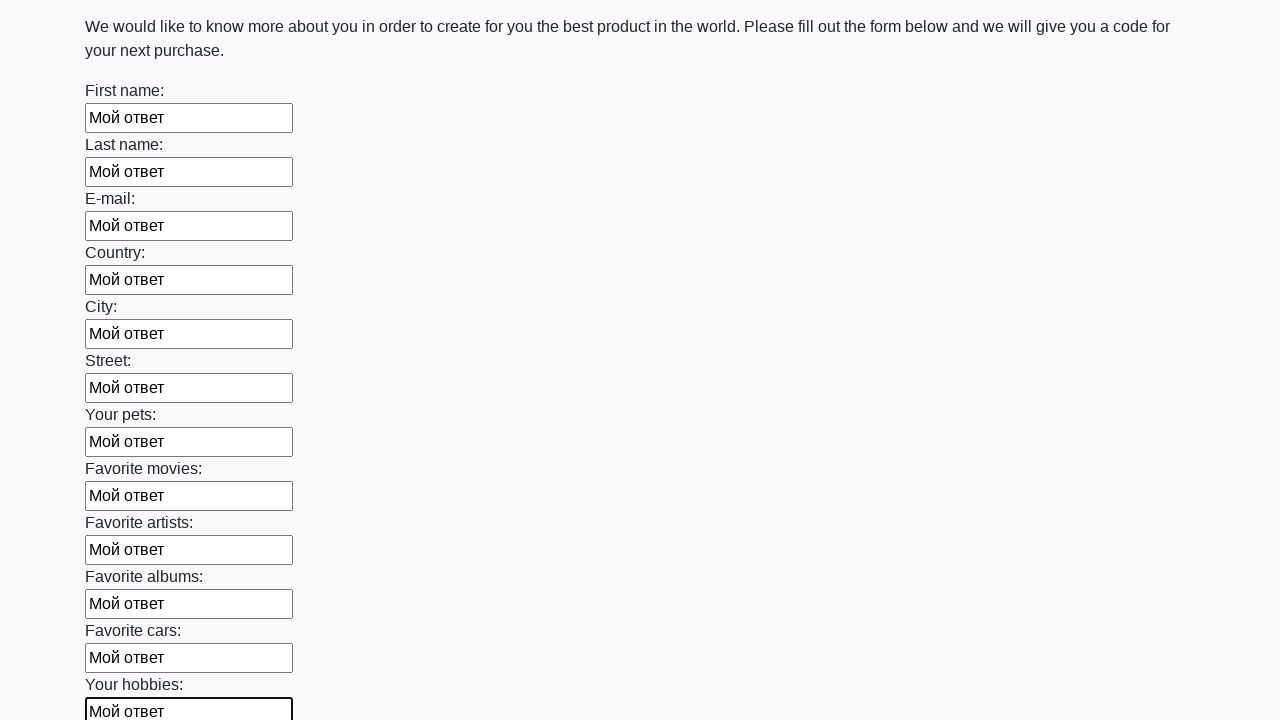

Filled input field with 'Мой ответ' on input >> nth=12
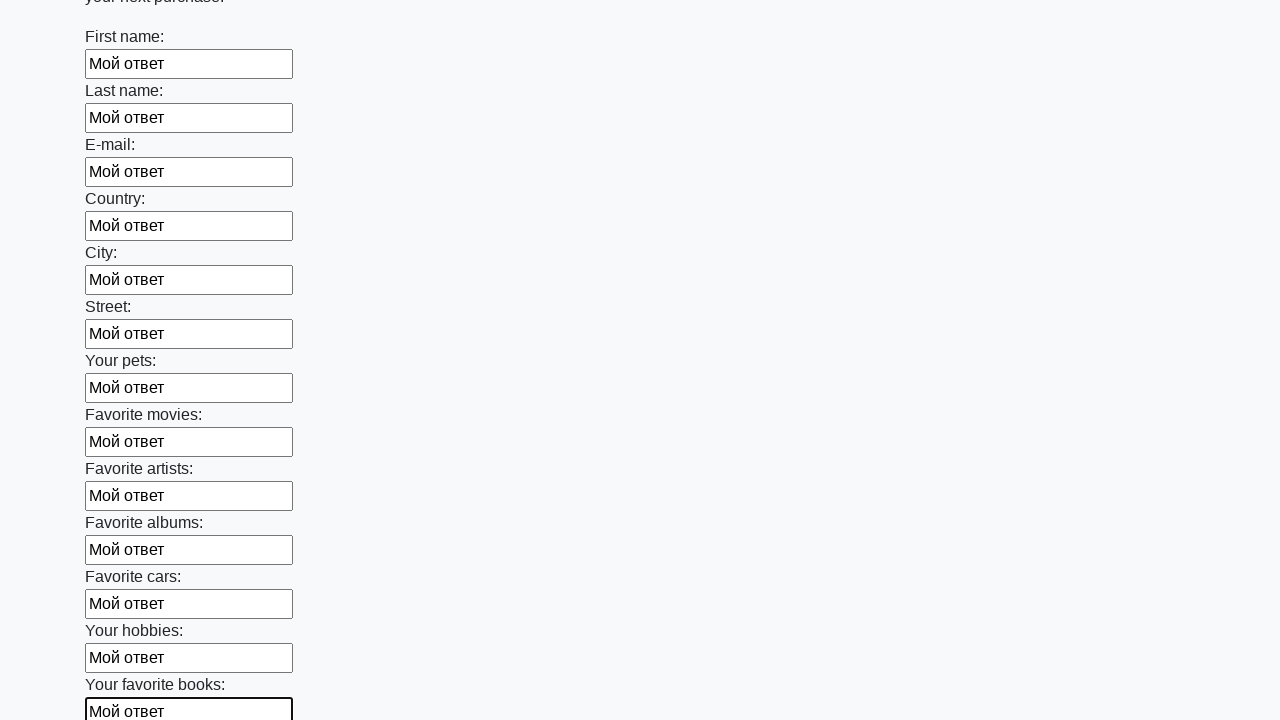

Filled input field with 'Мой ответ' on input >> nth=13
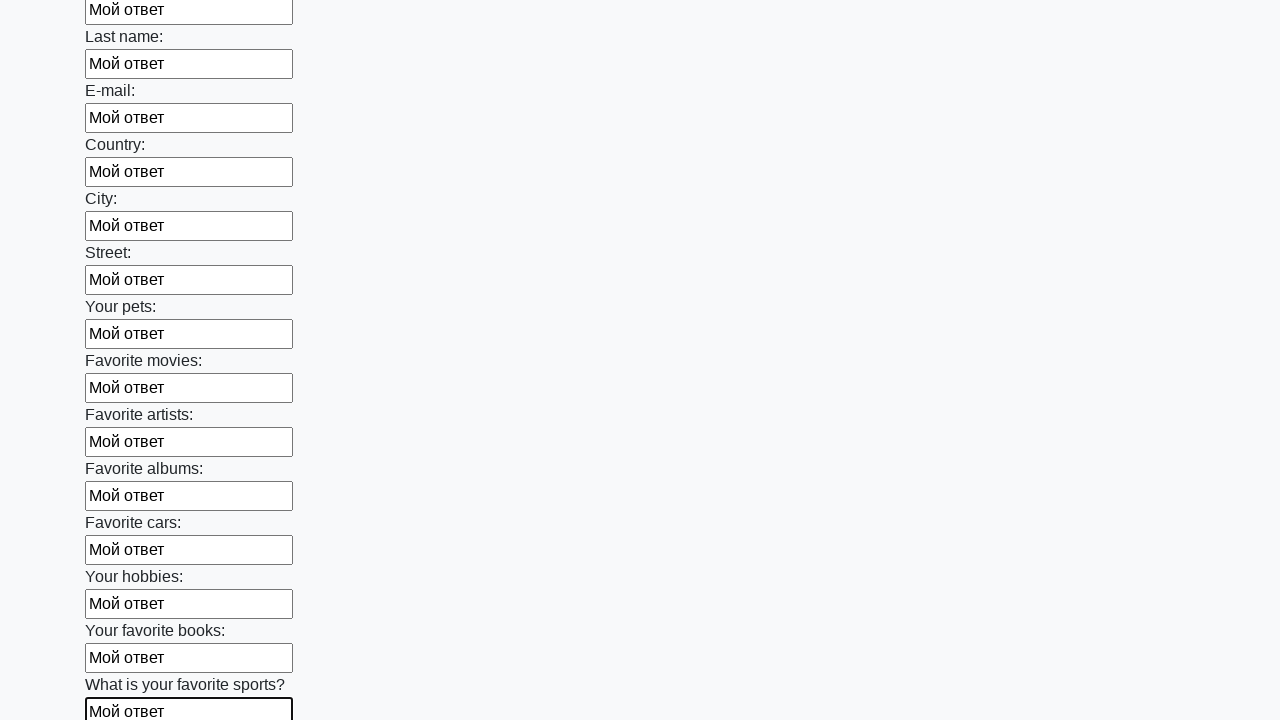

Filled input field with 'Мой ответ' on input >> nth=14
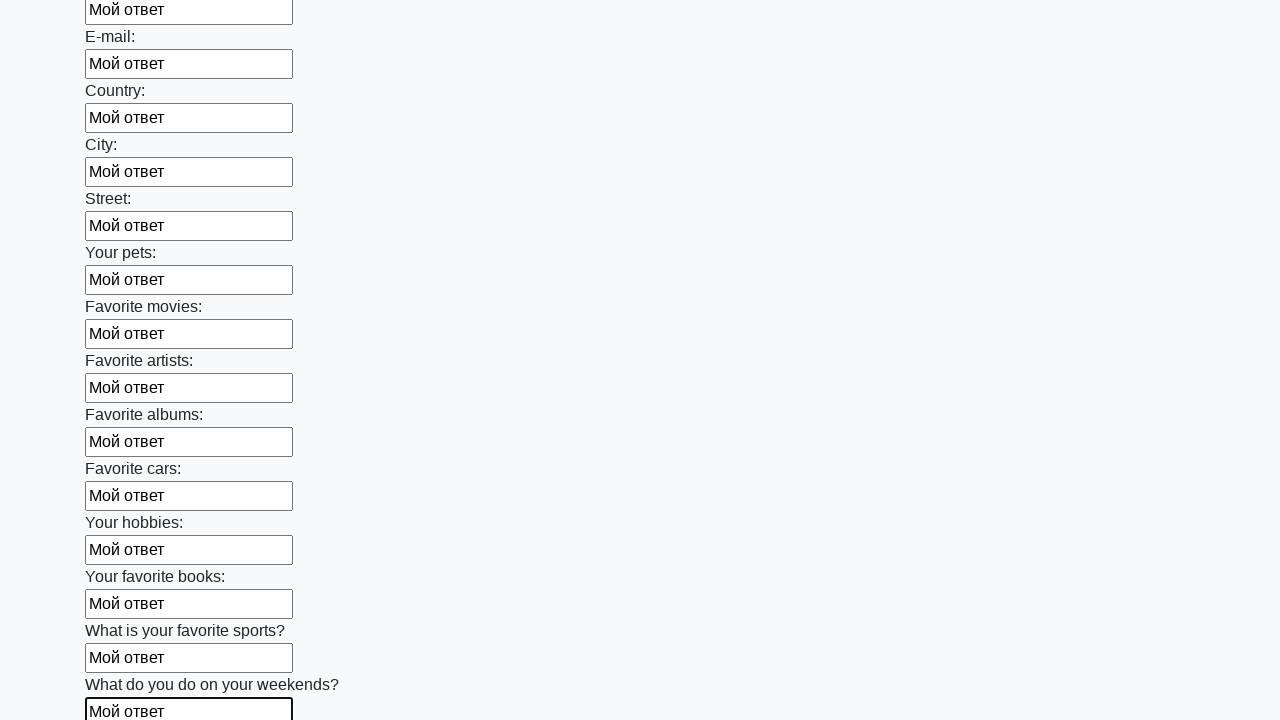

Filled input field with 'Мой ответ' on input >> nth=15
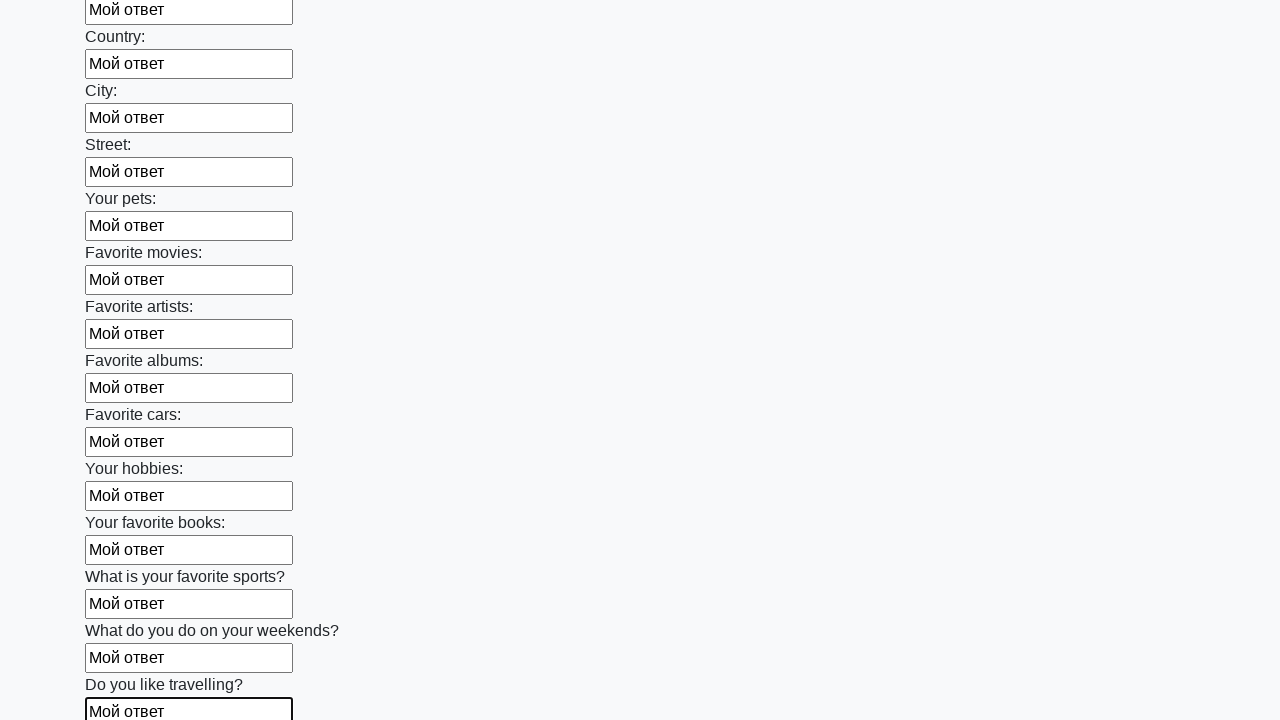

Filled input field with 'Мой ответ' on input >> nth=16
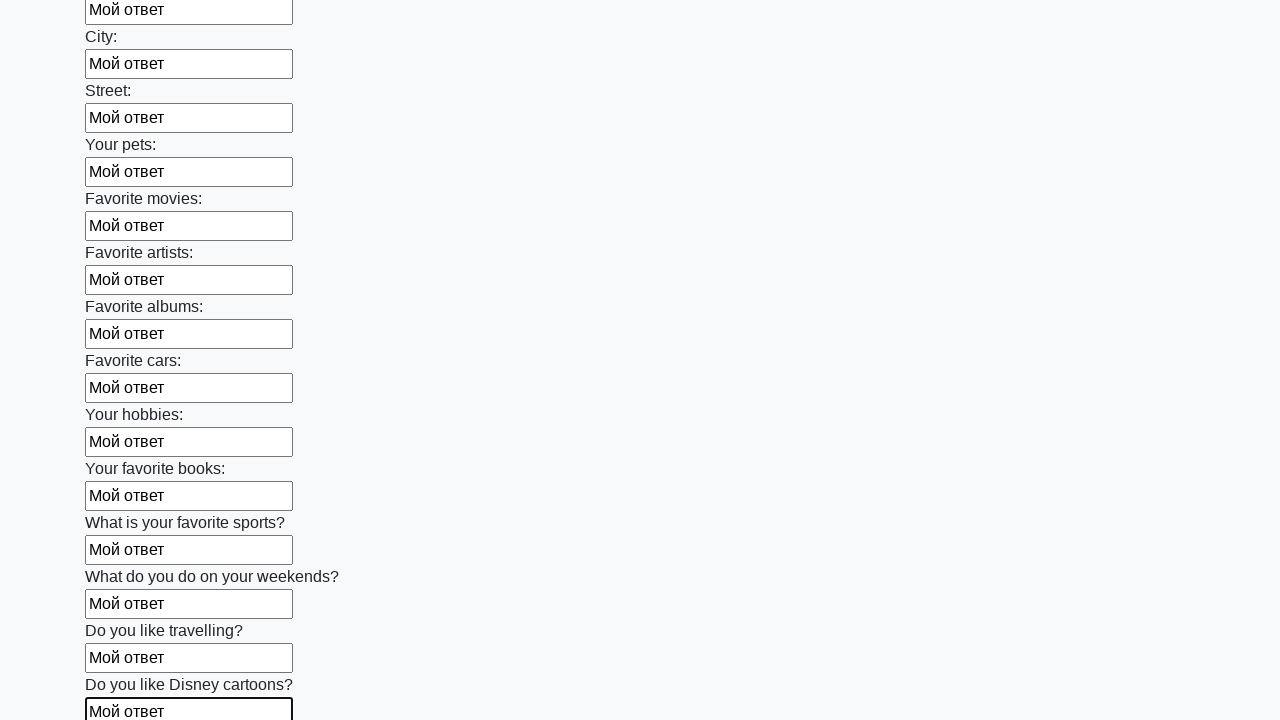

Filled input field with 'Мой ответ' on input >> nth=17
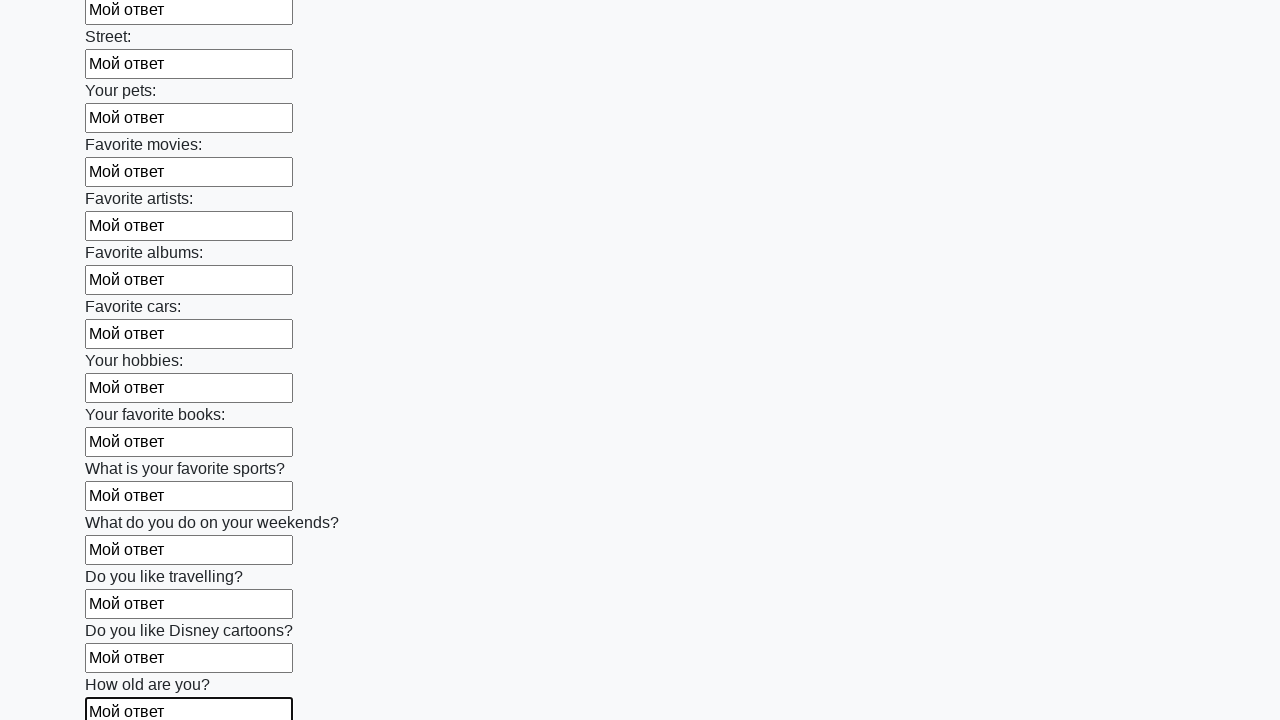

Filled input field with 'Мой ответ' on input >> nth=18
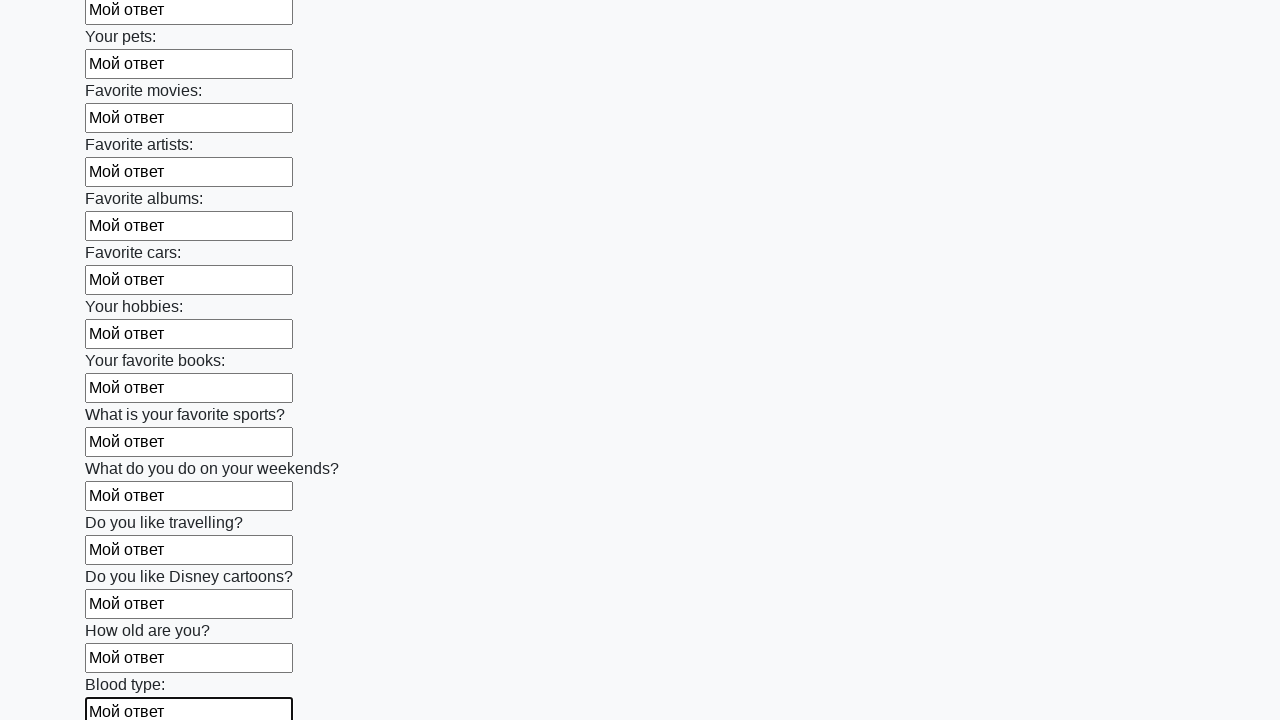

Filled input field with 'Мой ответ' on input >> nth=19
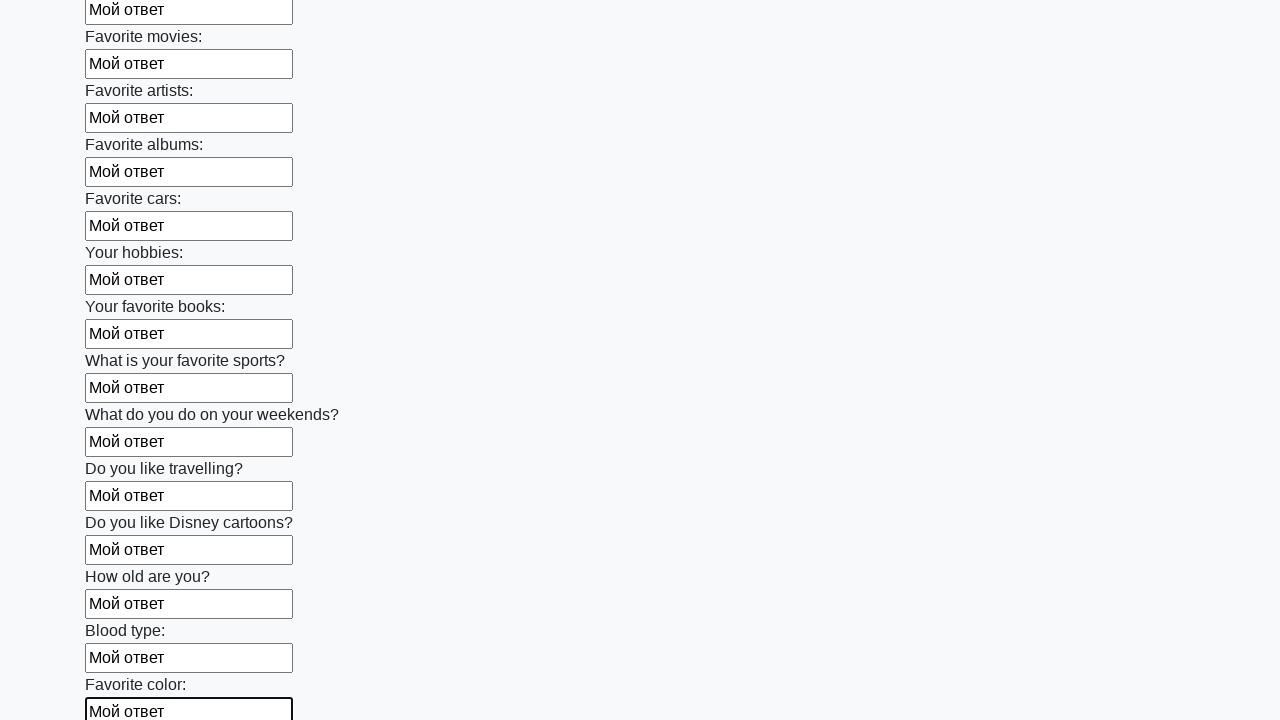

Filled input field with 'Мой ответ' on input >> nth=20
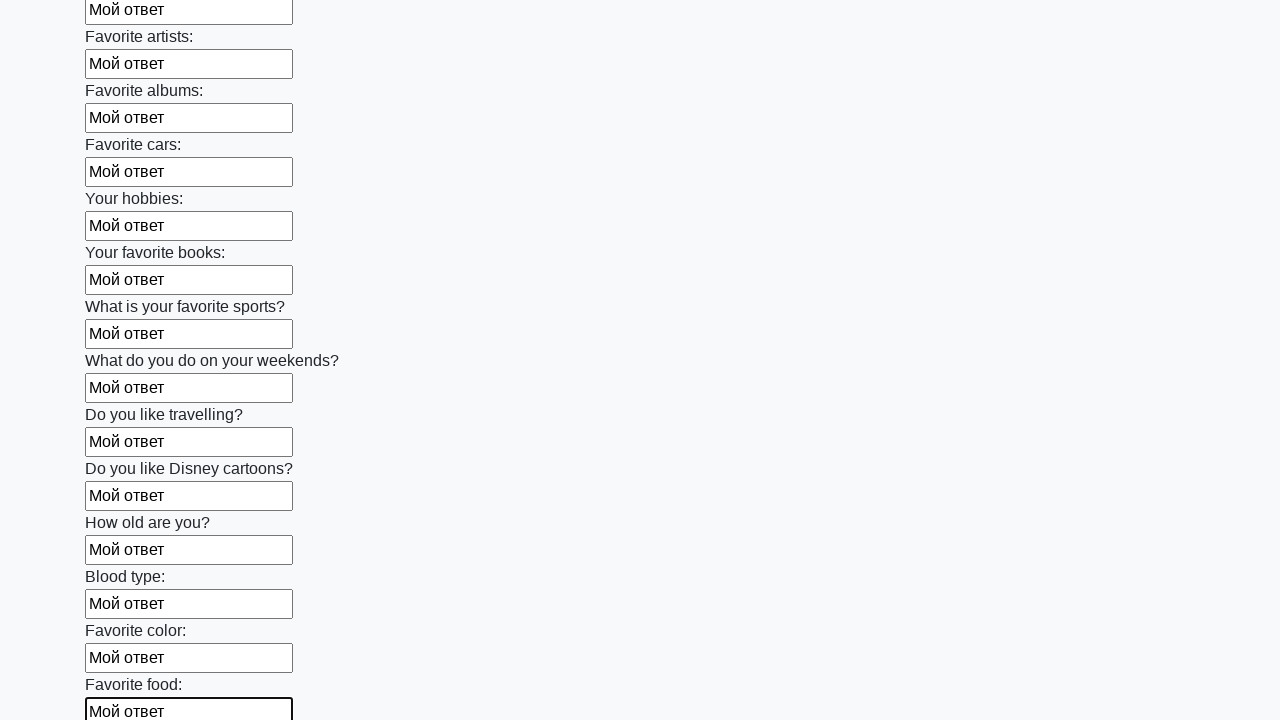

Filled input field with 'Мой ответ' on input >> nth=21
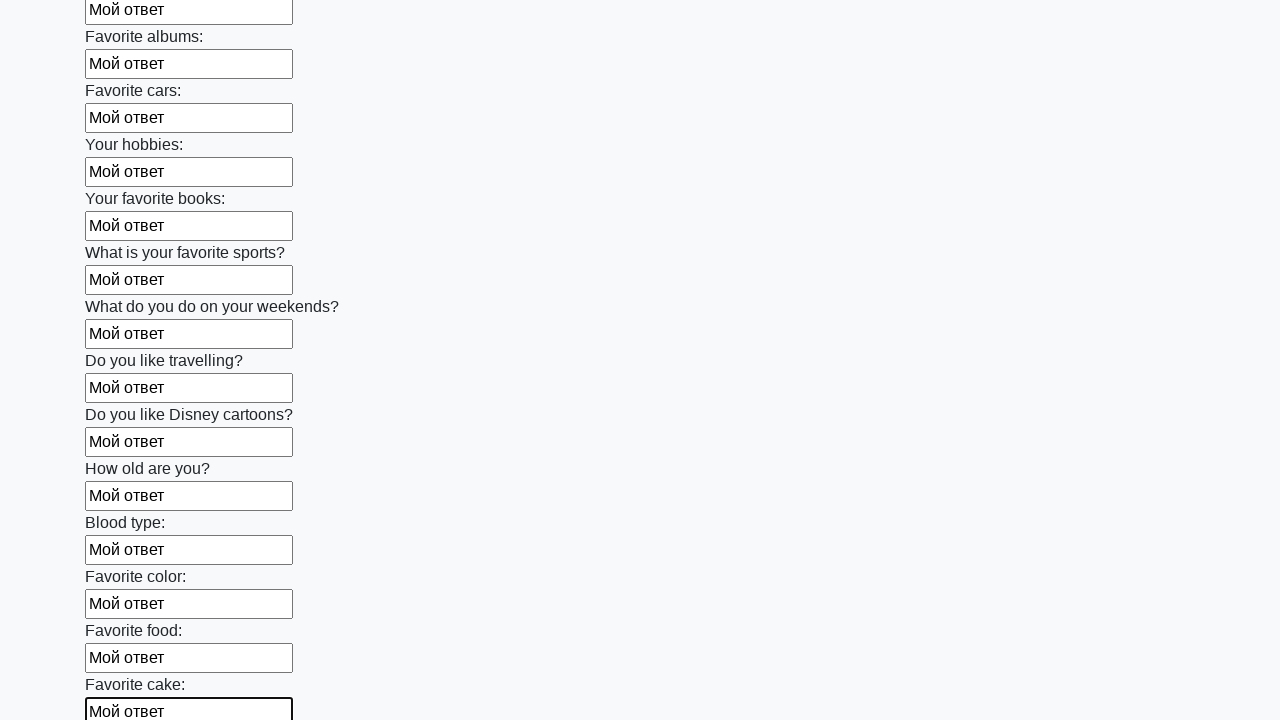

Filled input field with 'Мой ответ' on input >> nth=22
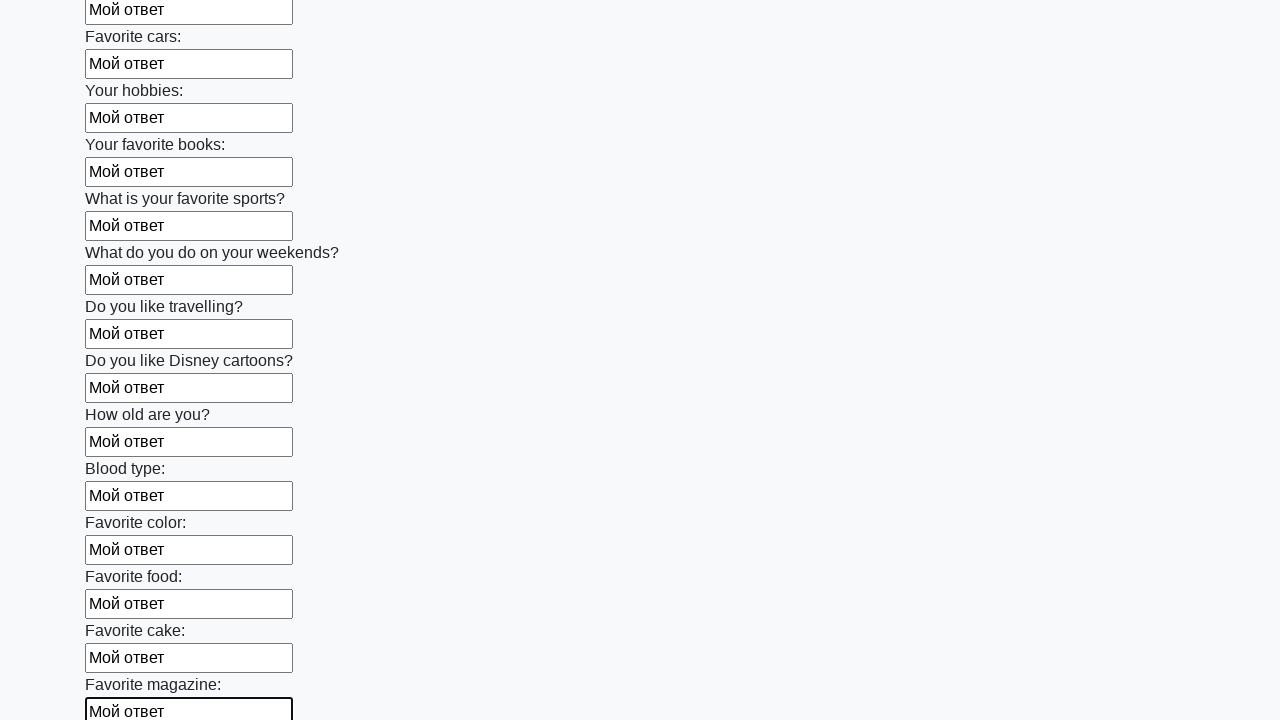

Filled input field with 'Мой ответ' on input >> nth=23
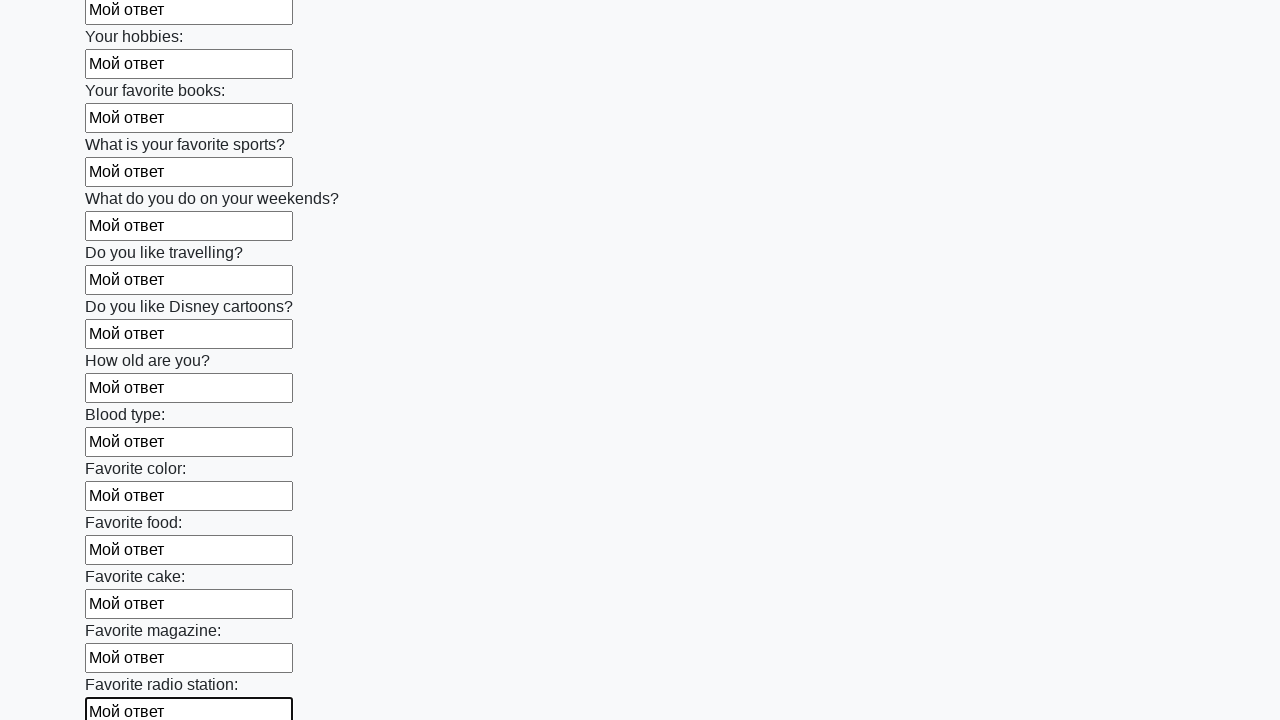

Filled input field with 'Мой ответ' on input >> nth=24
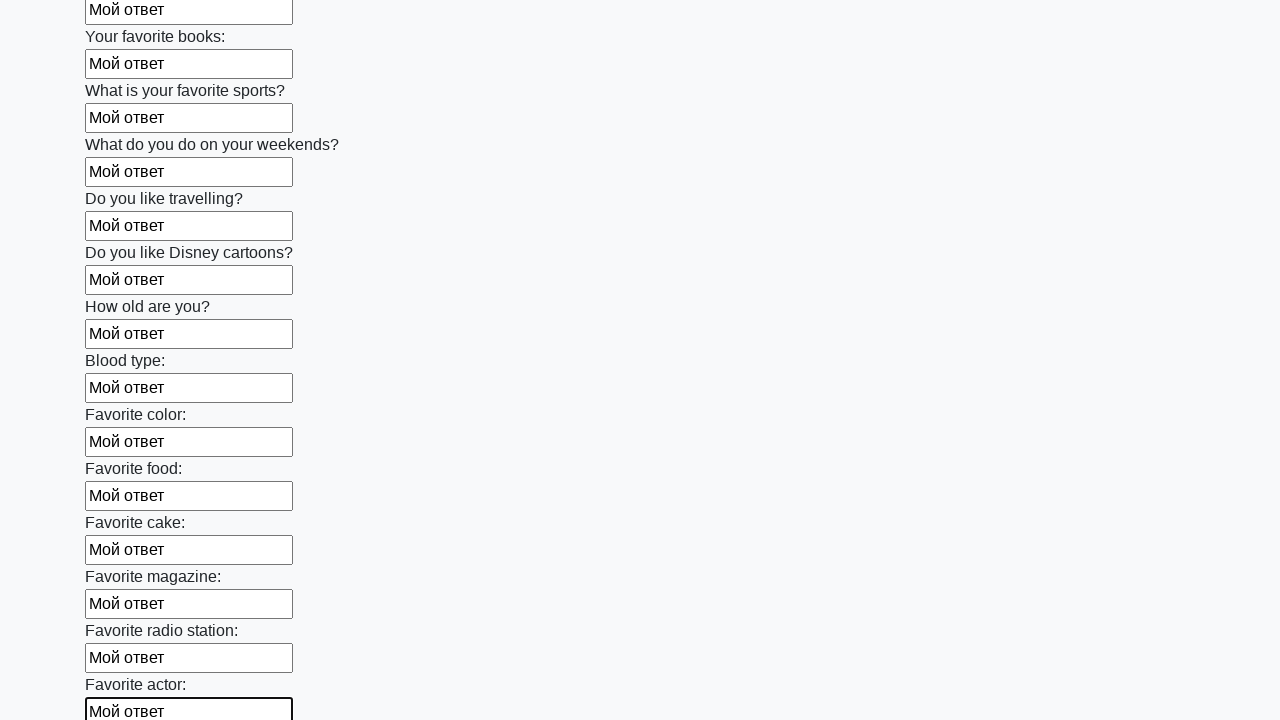

Filled input field with 'Мой ответ' on input >> nth=25
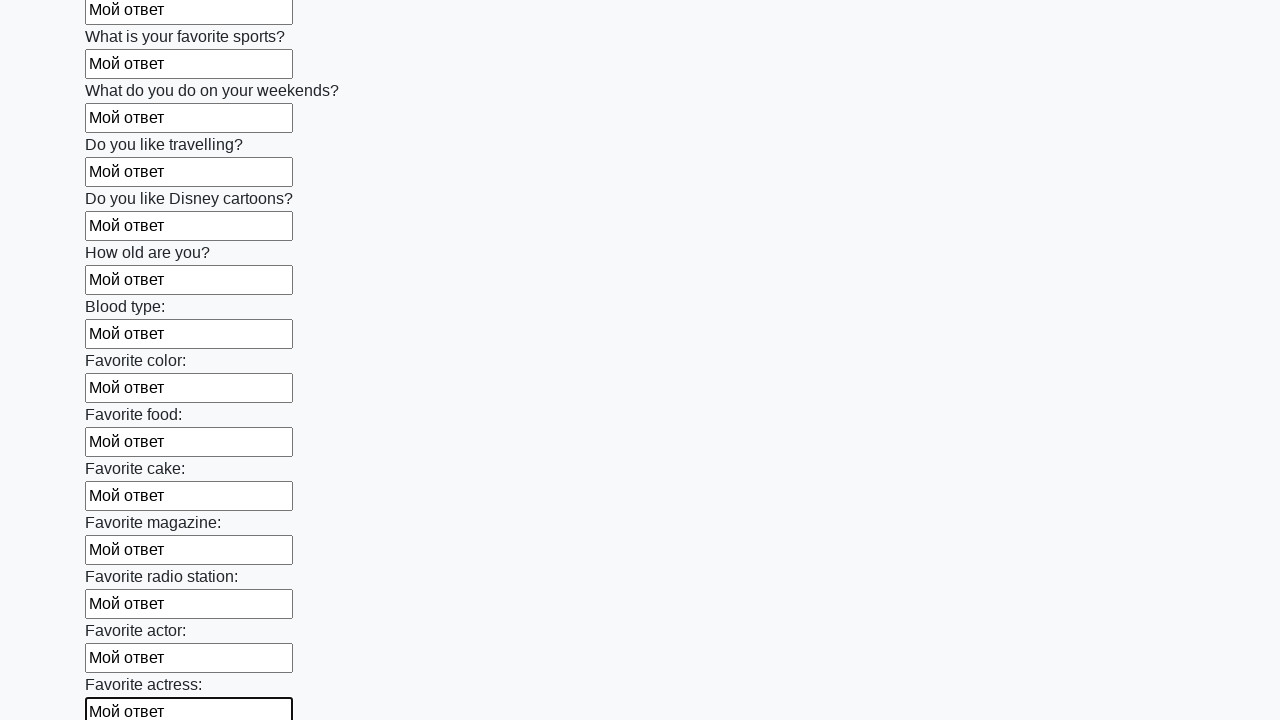

Filled input field with 'Мой ответ' on input >> nth=26
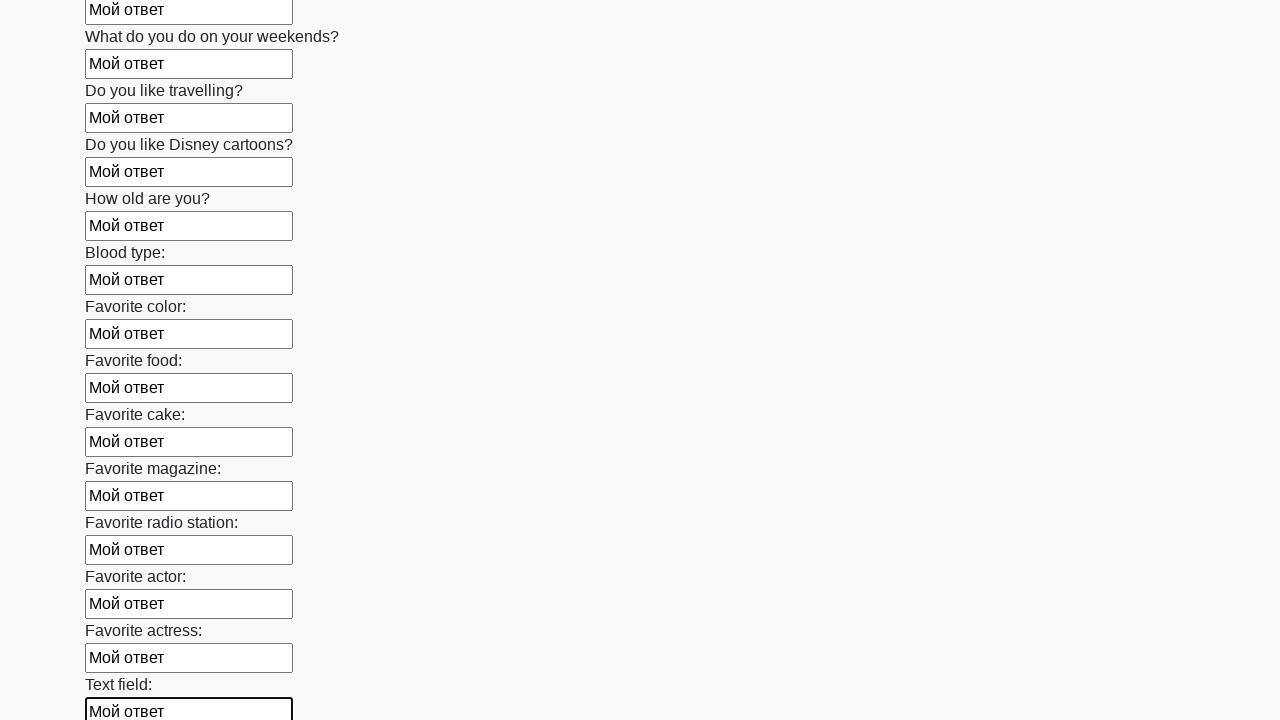

Filled input field with 'Мой ответ' on input >> nth=27
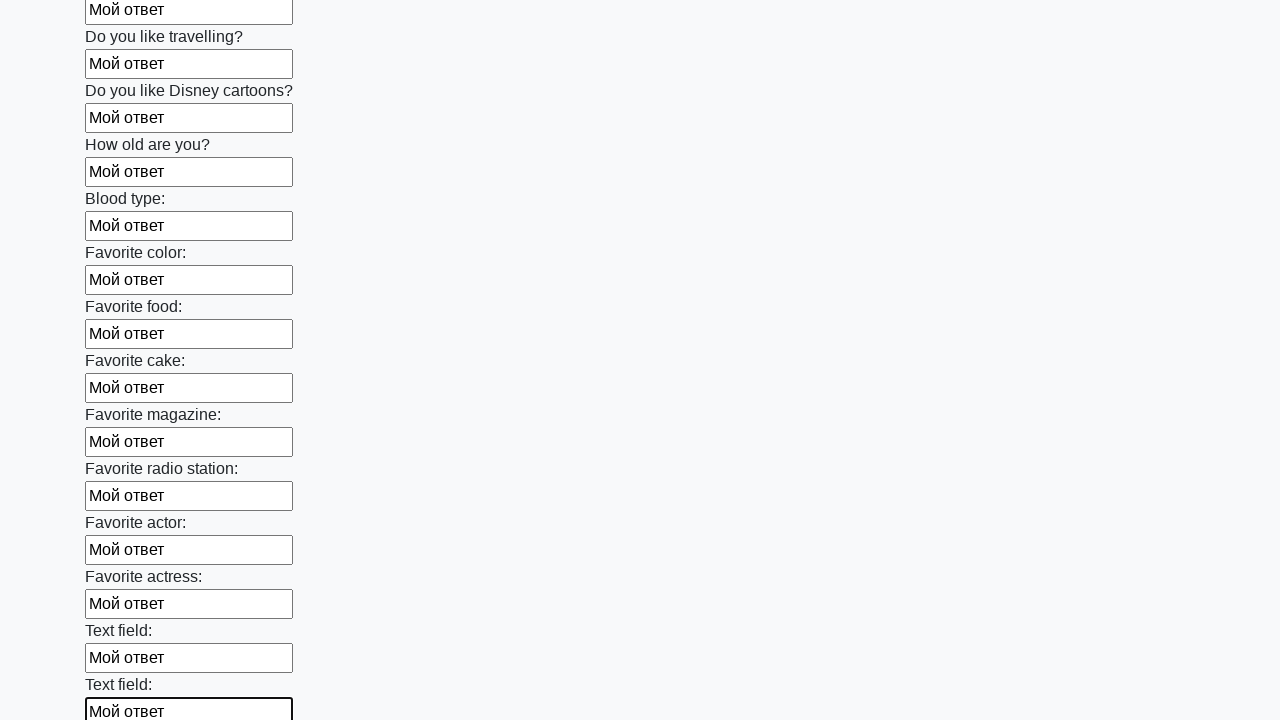

Filled input field with 'Мой ответ' on input >> nth=28
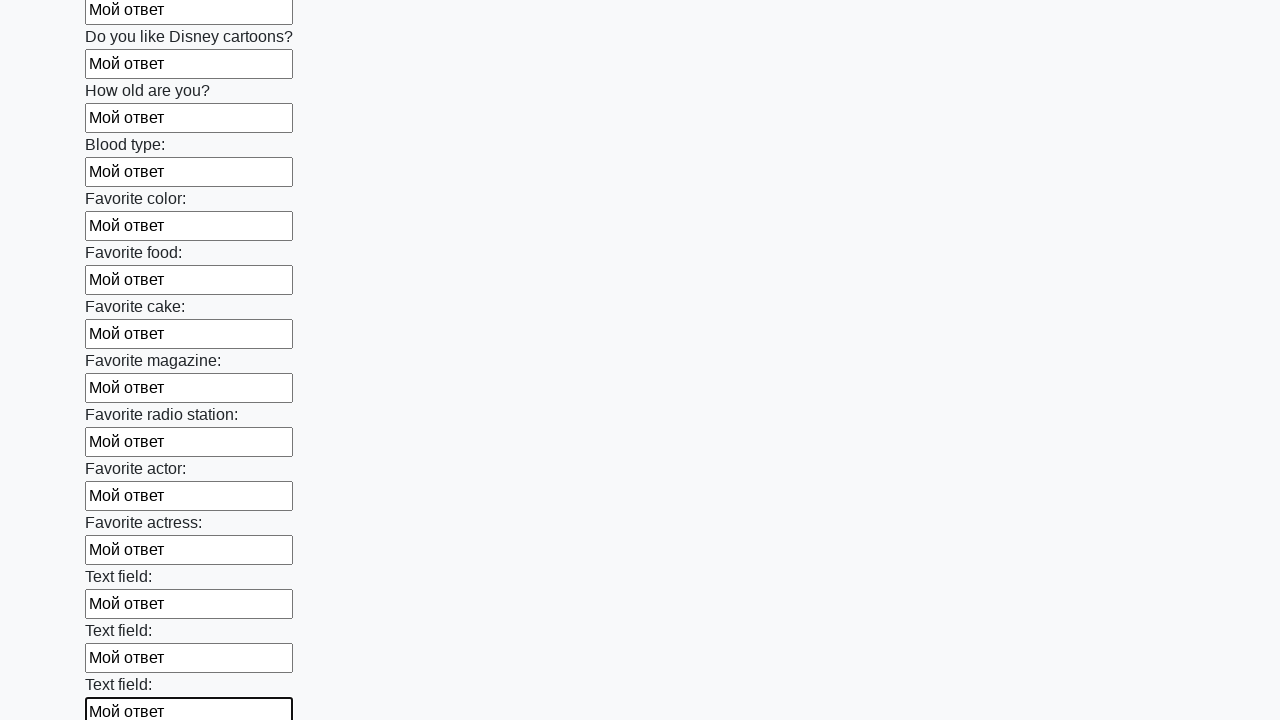

Filled input field with 'Мой ответ' on input >> nth=29
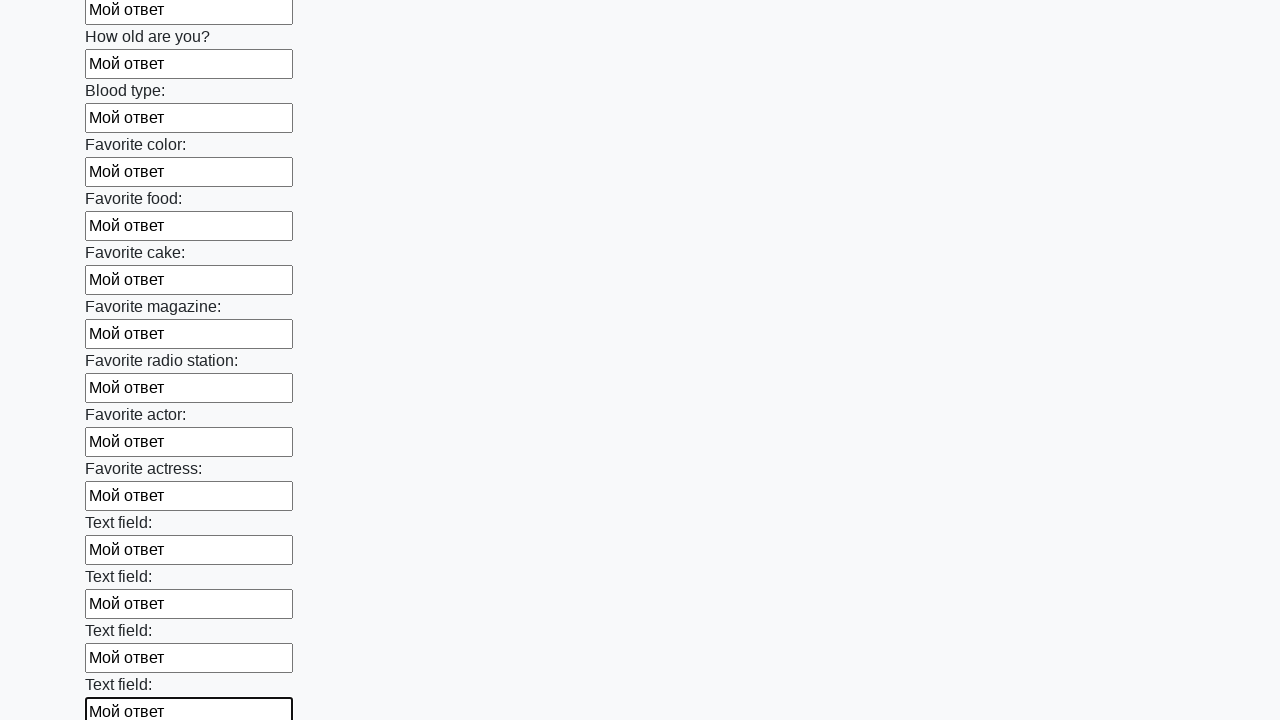

Filled input field with 'Мой ответ' on input >> nth=30
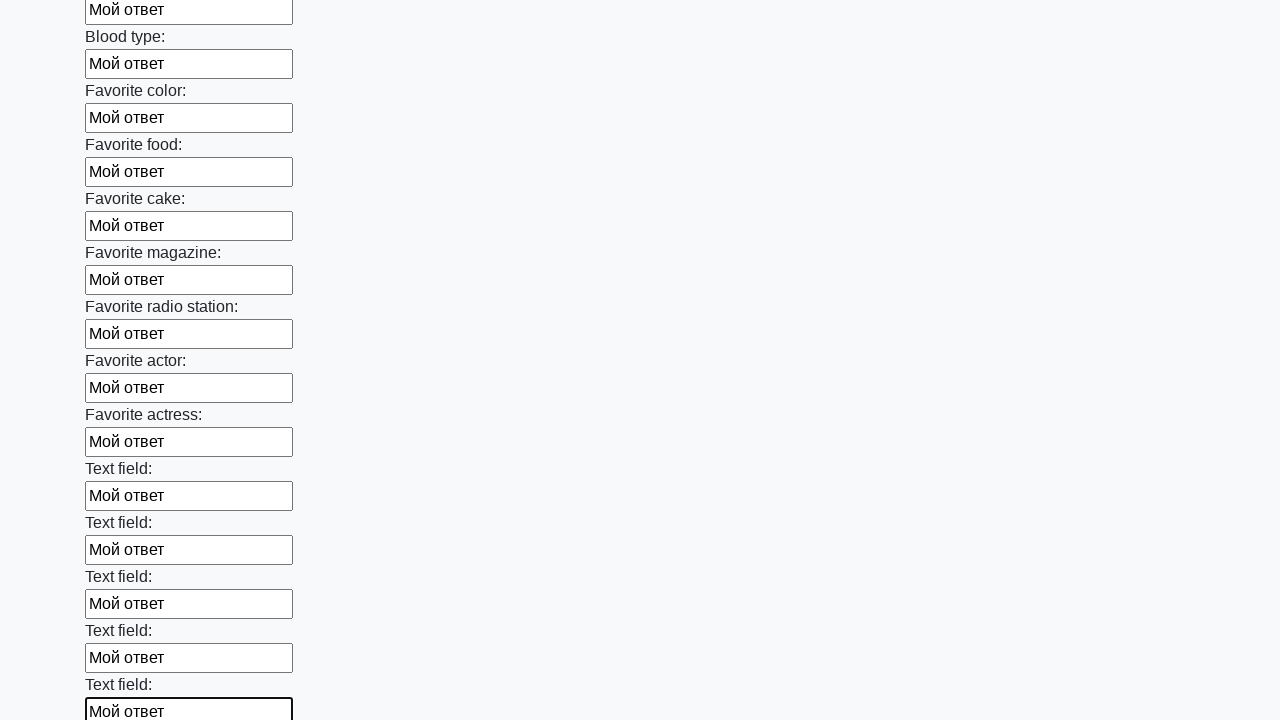

Filled input field with 'Мой ответ' on input >> nth=31
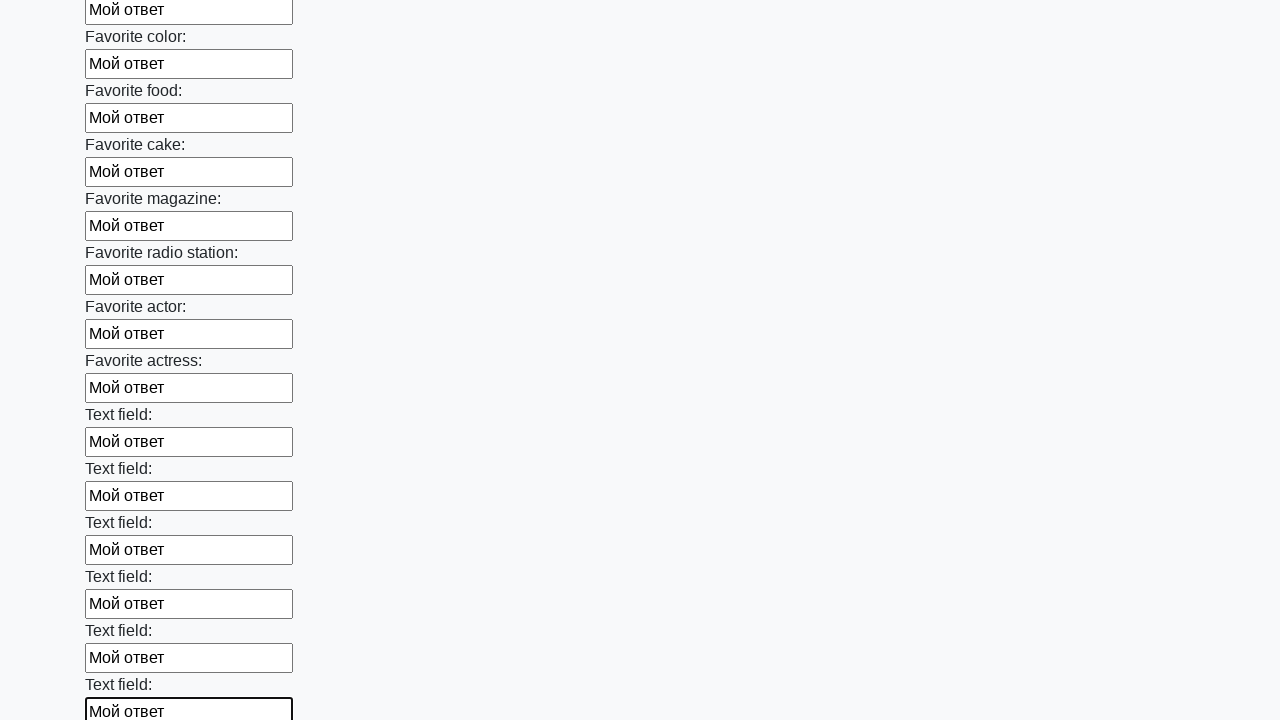

Filled input field with 'Мой ответ' on input >> nth=32
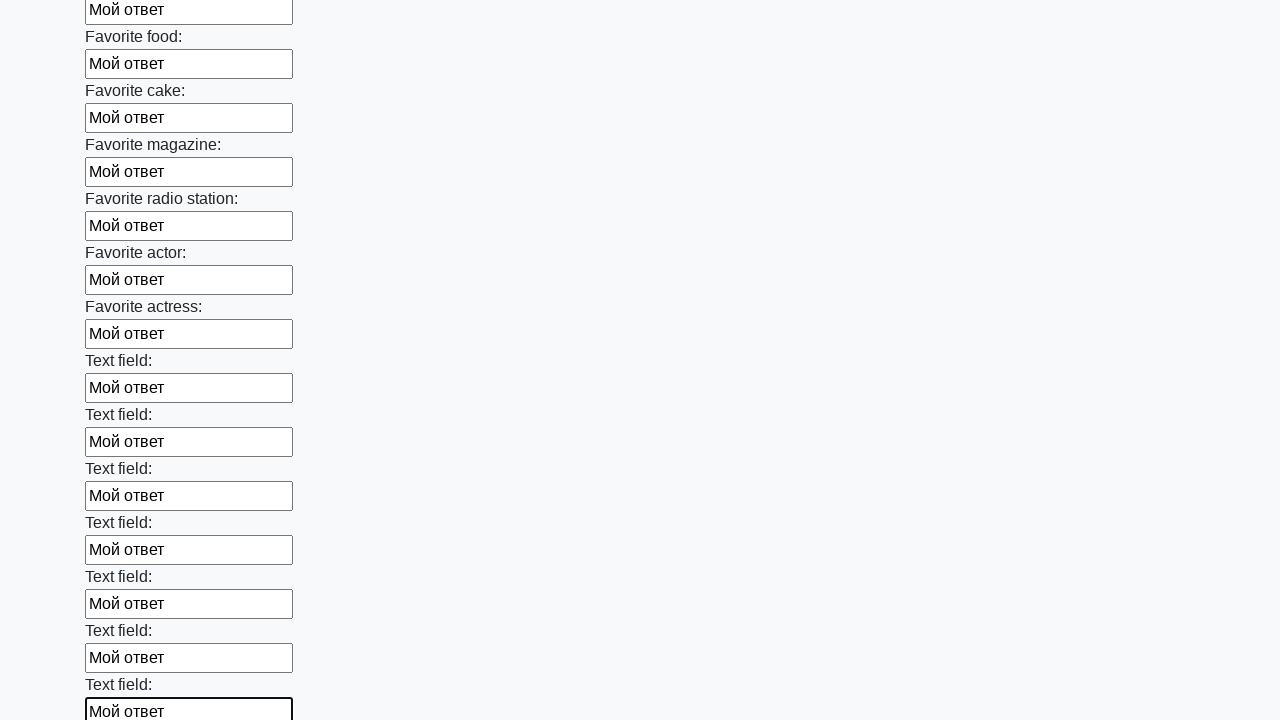

Filled input field with 'Мой ответ' on input >> nth=33
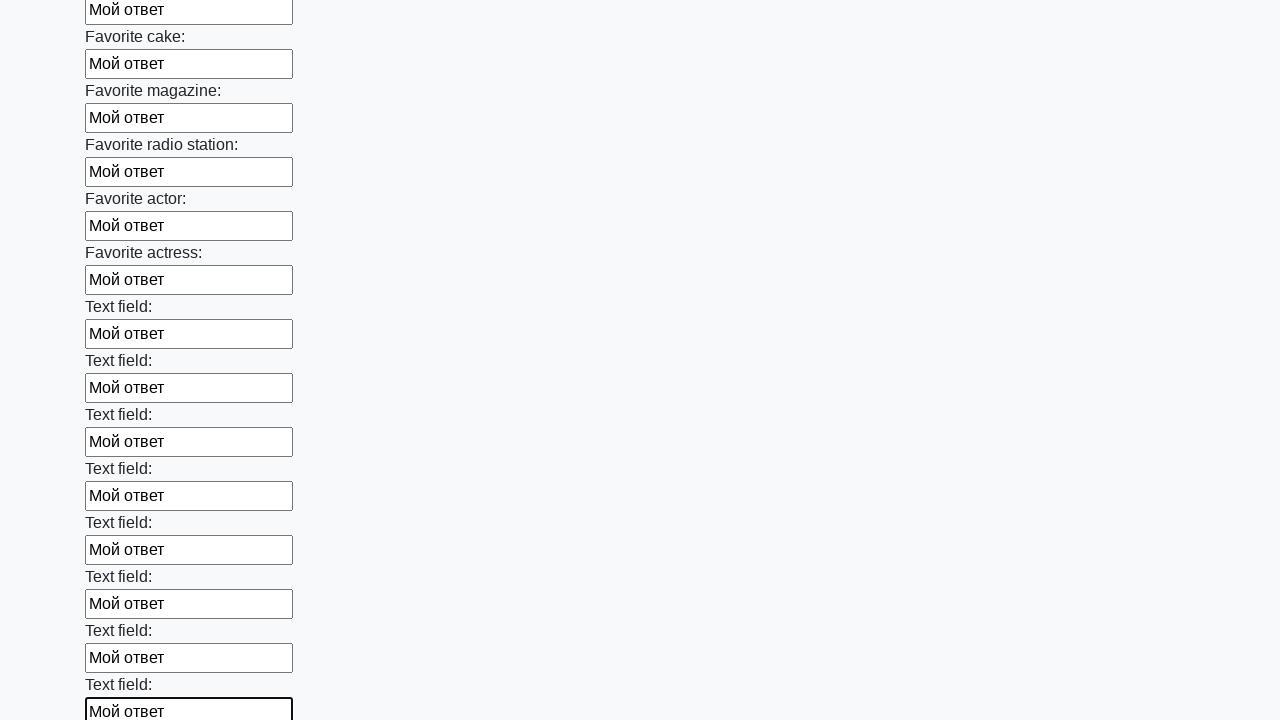

Filled input field with 'Мой ответ' on input >> nth=34
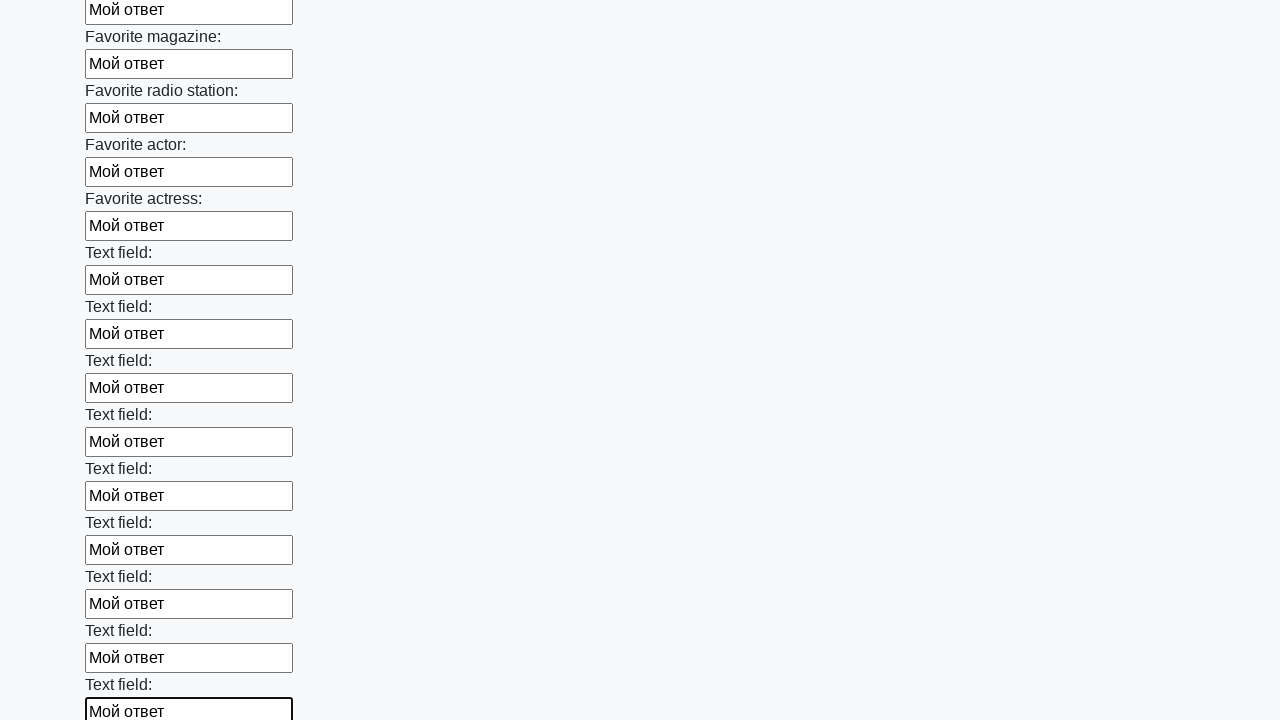

Filled input field with 'Мой ответ' on input >> nth=35
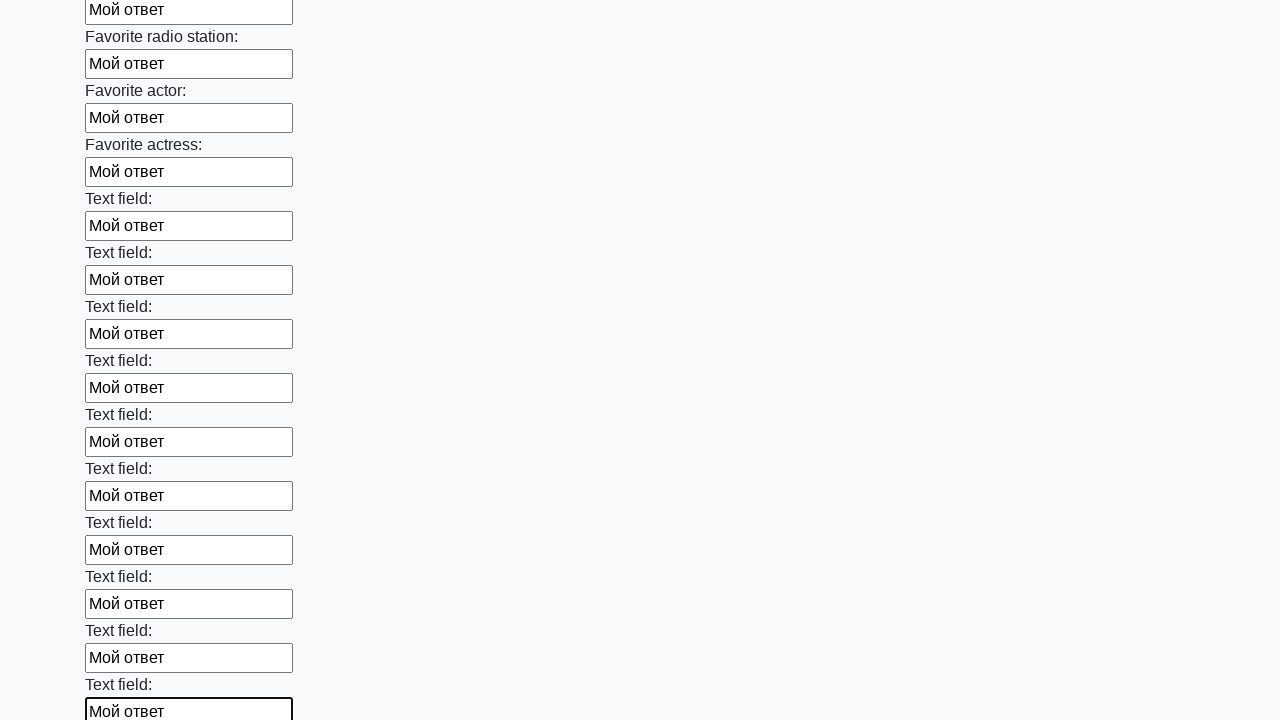

Filled input field with 'Мой ответ' on input >> nth=36
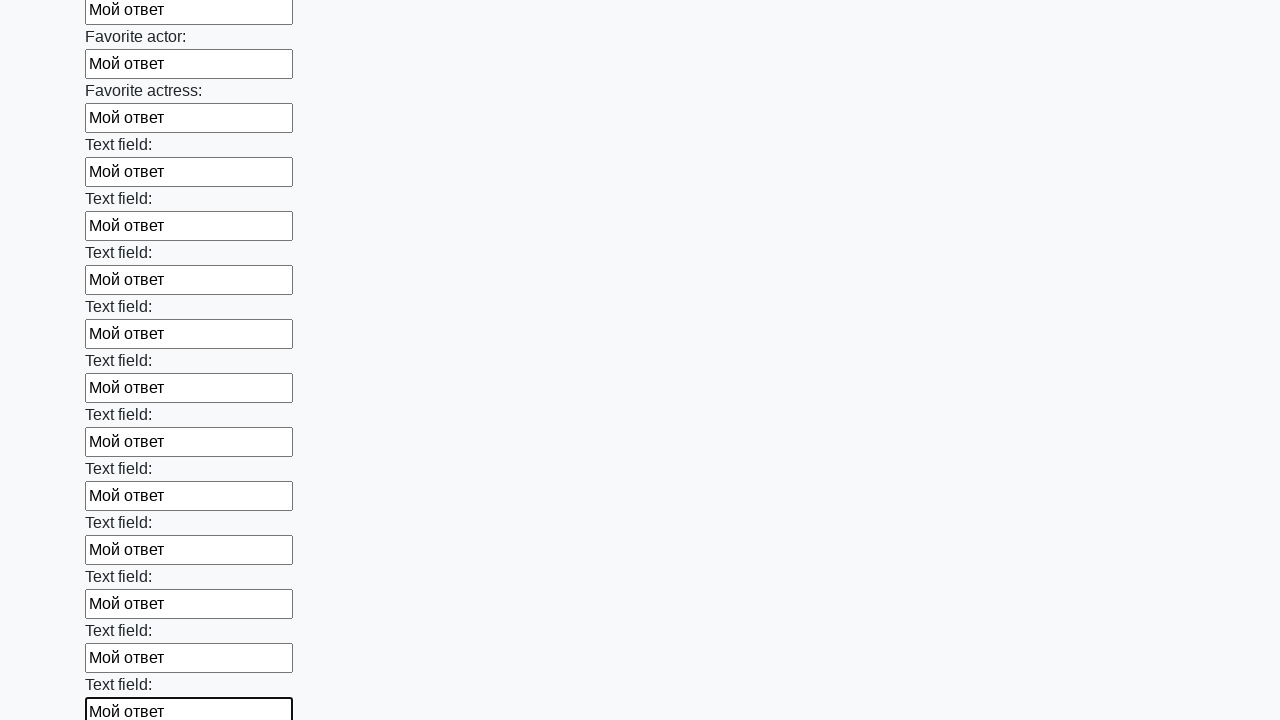

Filled input field with 'Мой ответ' on input >> nth=37
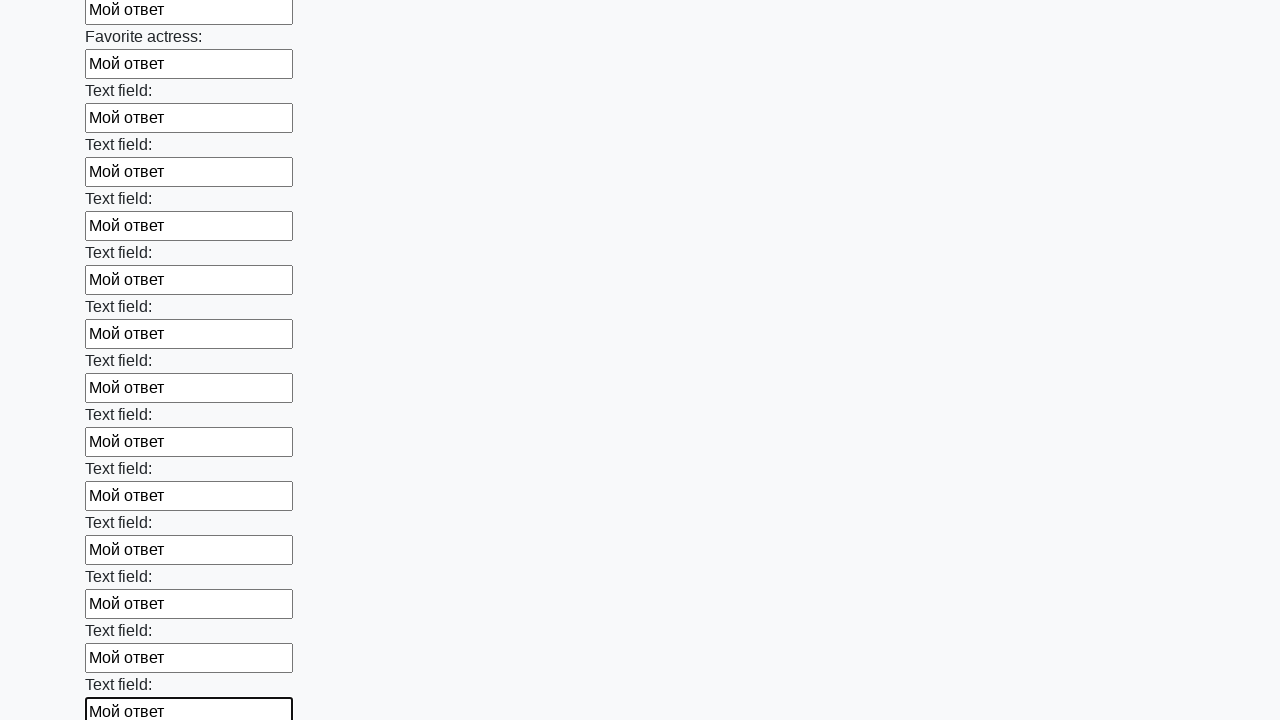

Filled input field with 'Мой ответ' on input >> nth=38
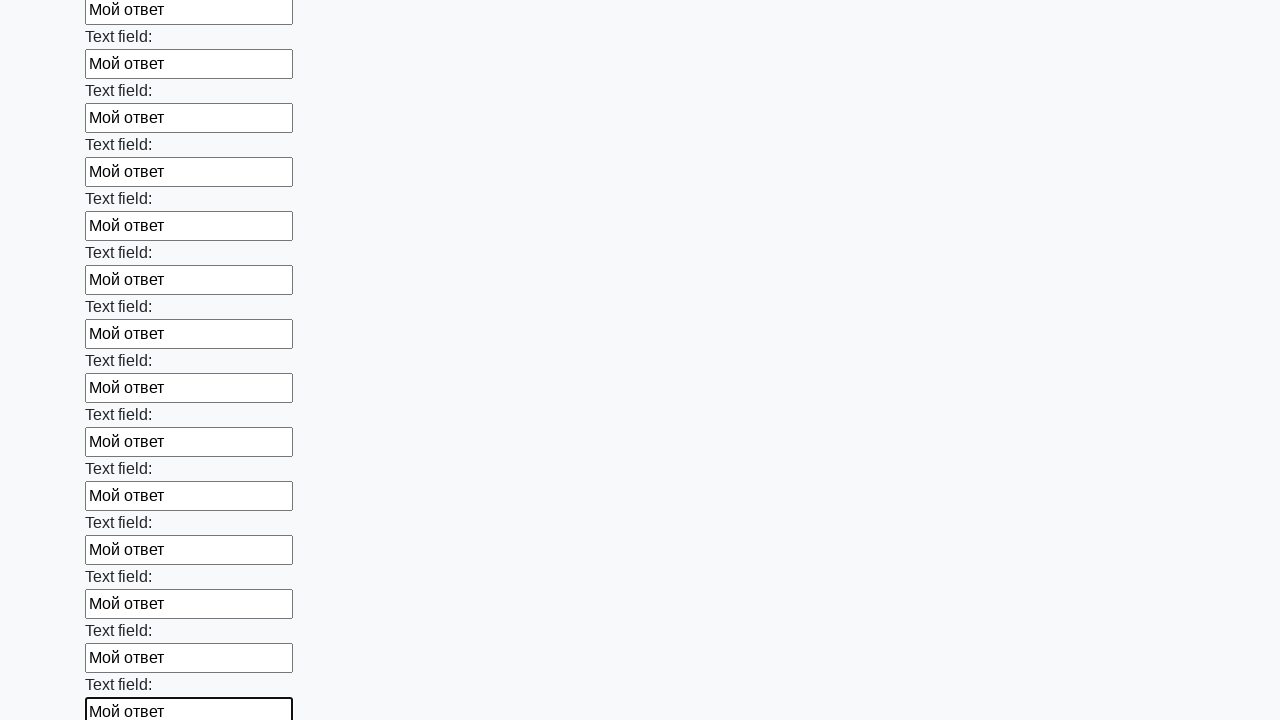

Filled input field with 'Мой ответ' on input >> nth=39
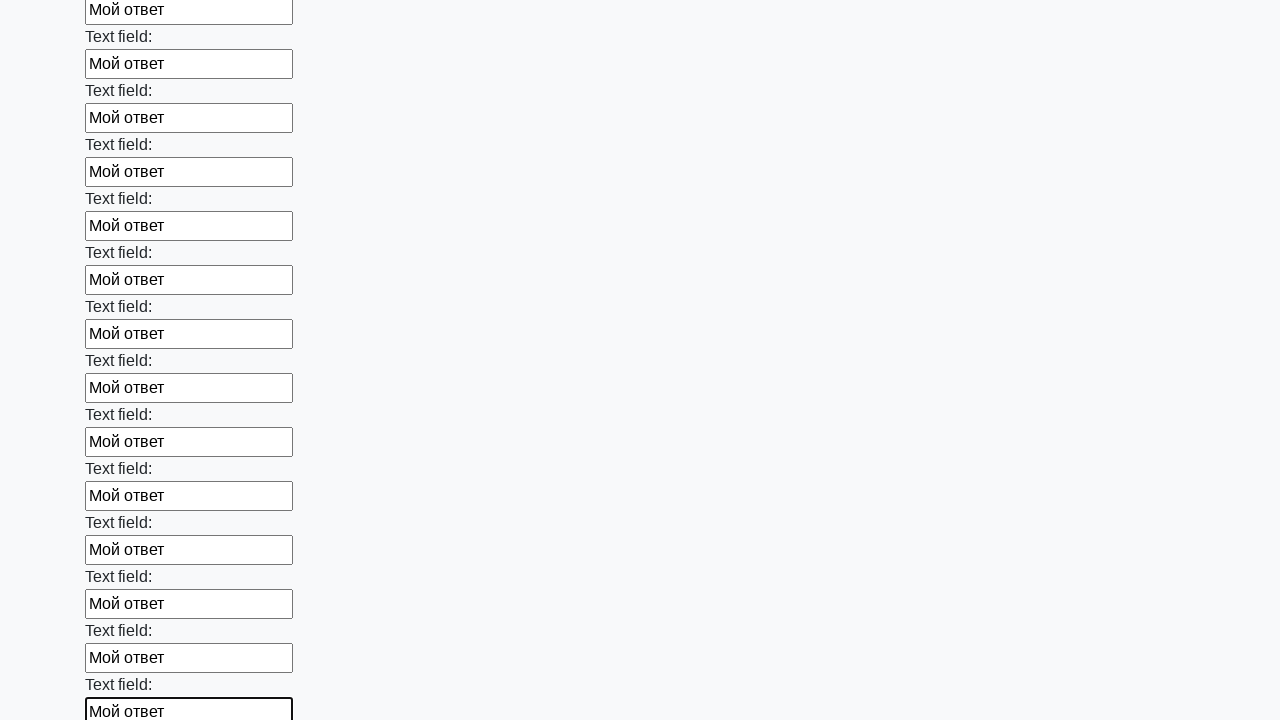

Filled input field with 'Мой ответ' on input >> nth=40
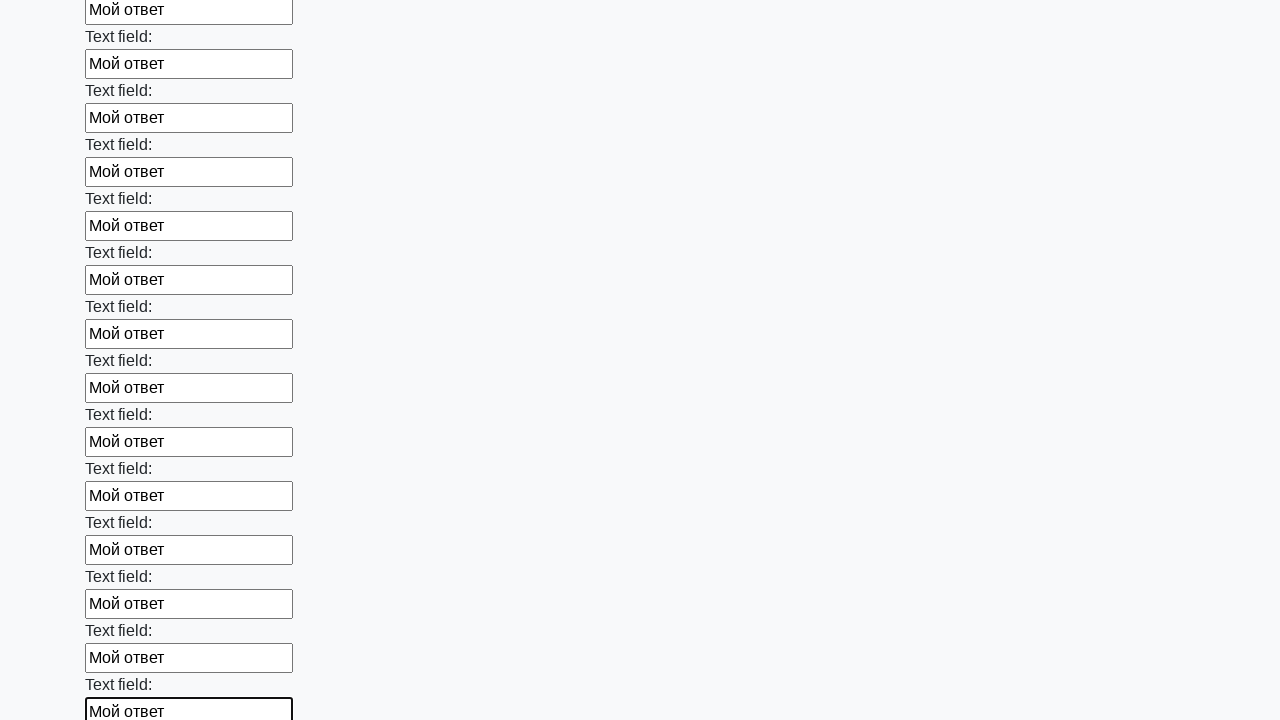

Filled input field with 'Мой ответ' on input >> nth=41
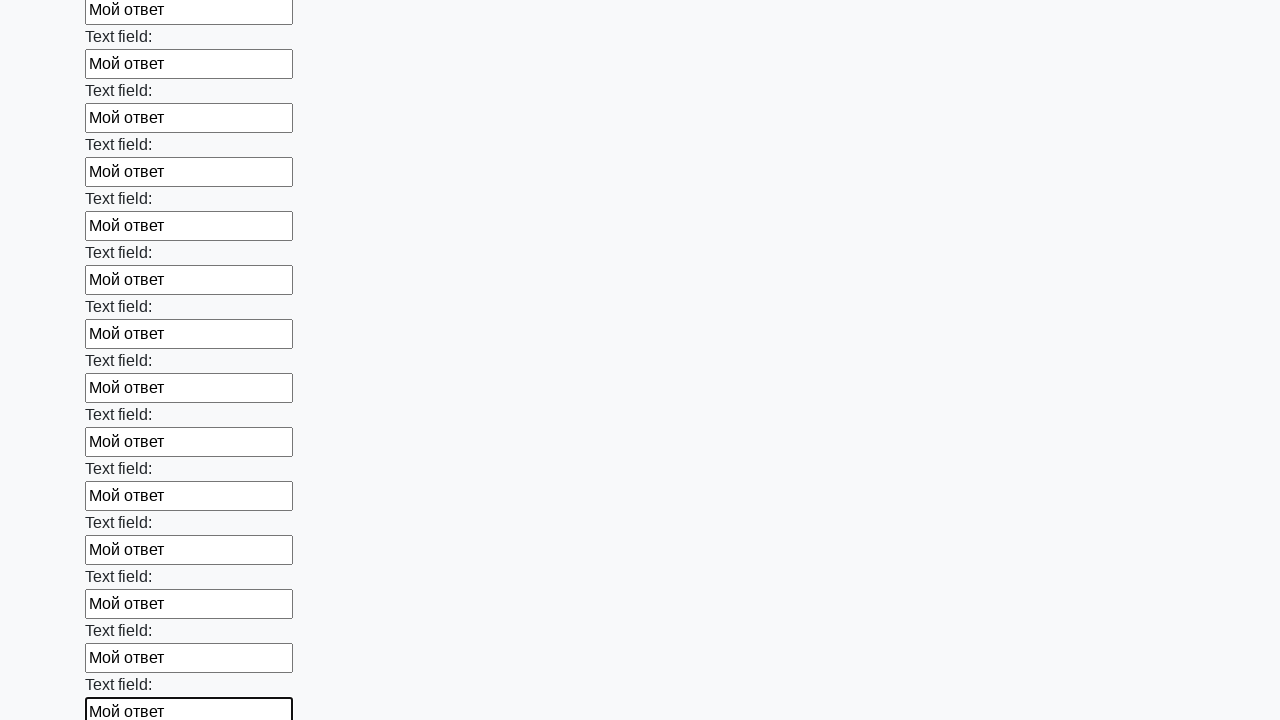

Filled input field with 'Мой ответ' on input >> nth=42
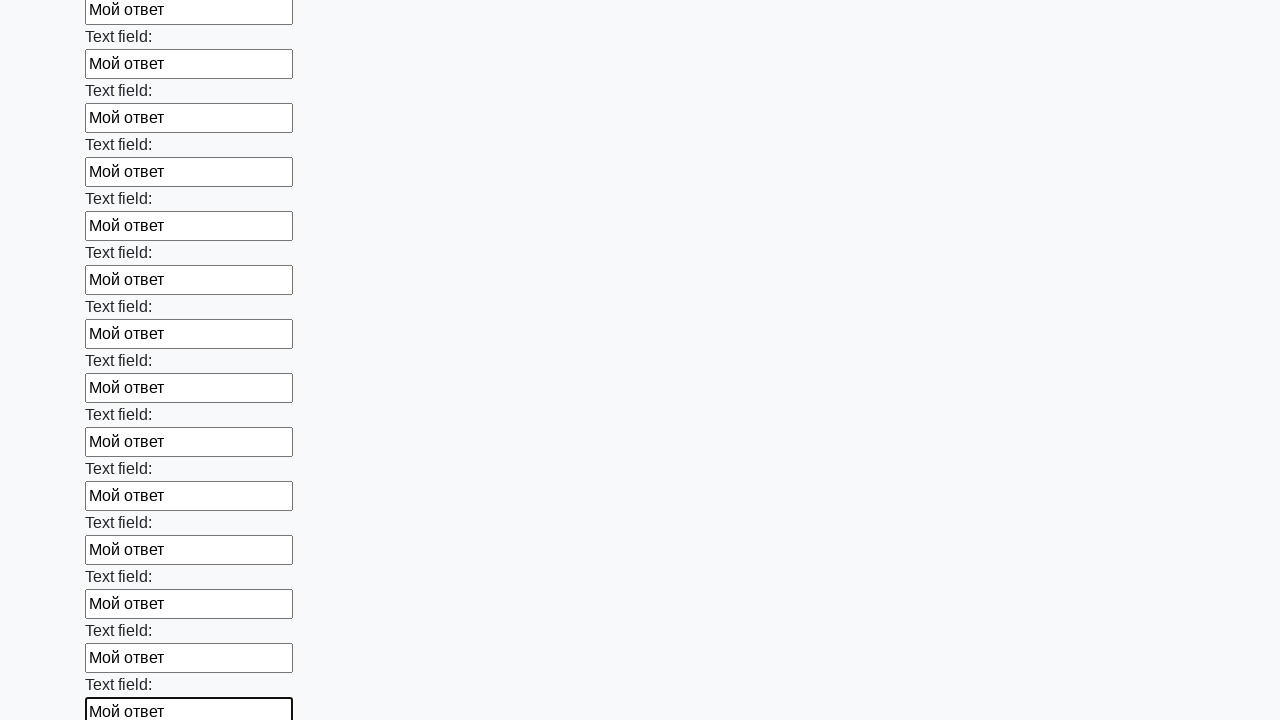

Filled input field with 'Мой ответ' on input >> nth=43
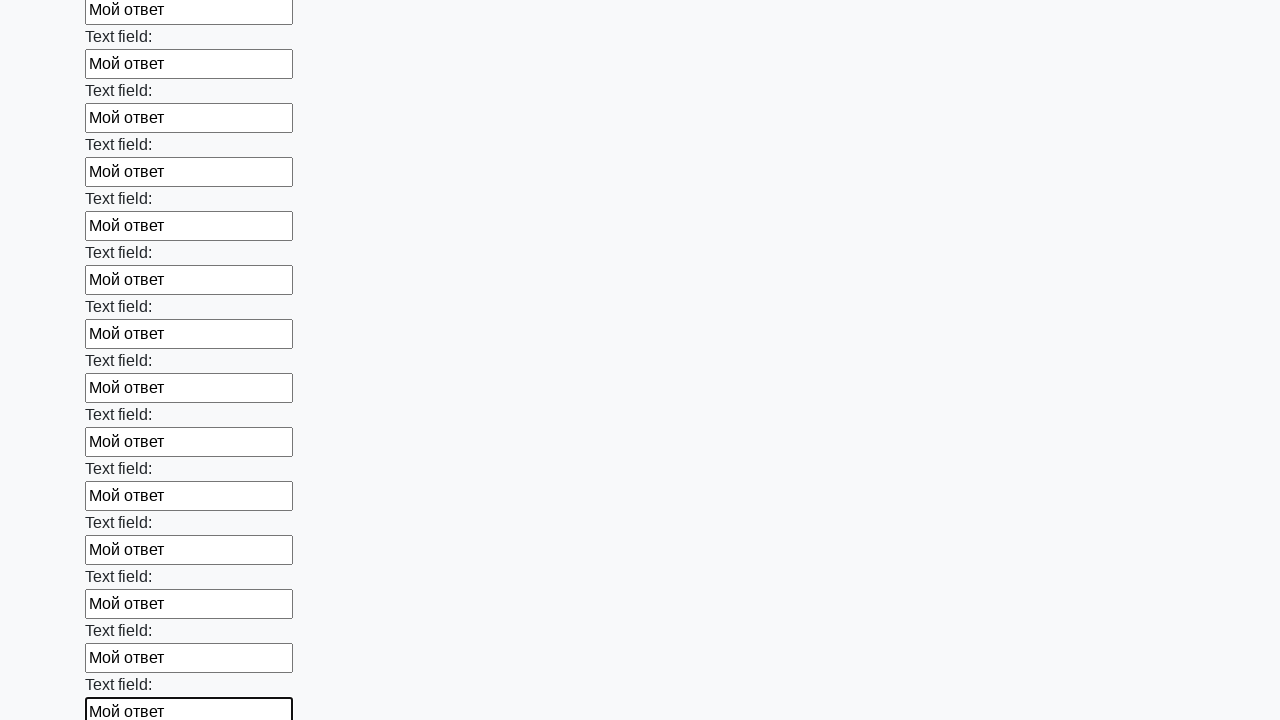

Filled input field with 'Мой ответ' on input >> nth=44
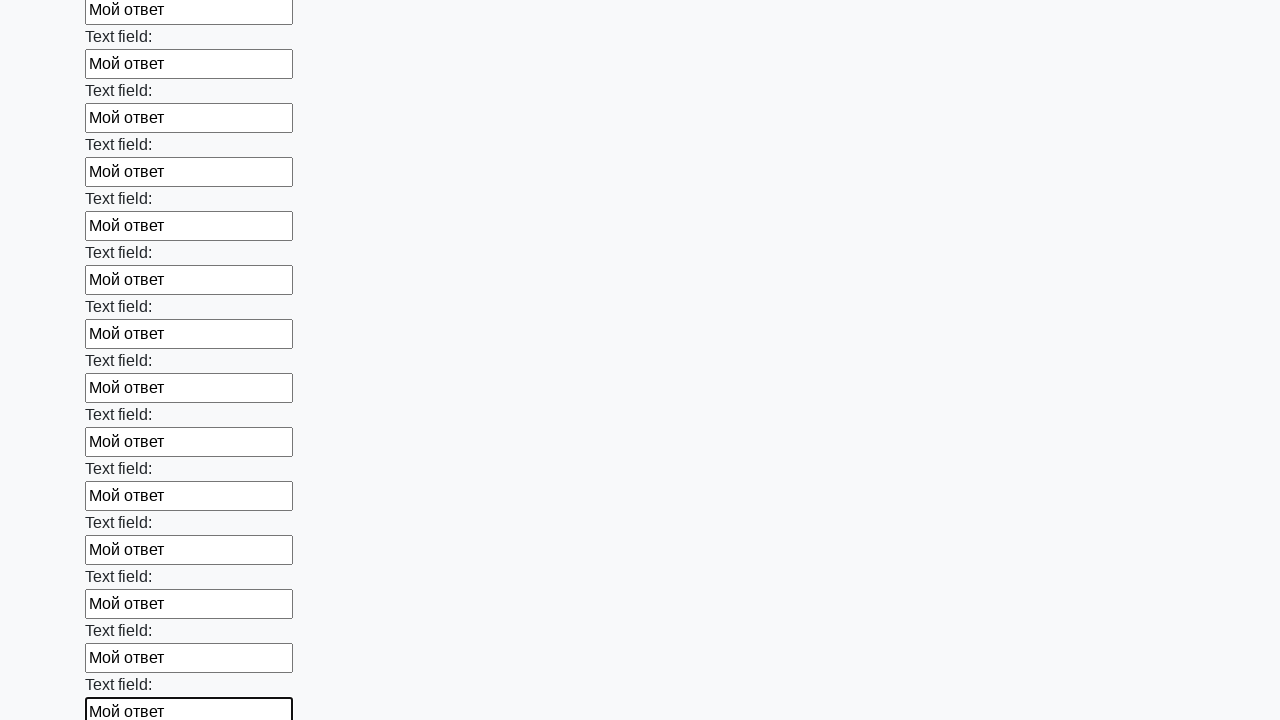

Filled input field with 'Мой ответ' on input >> nth=45
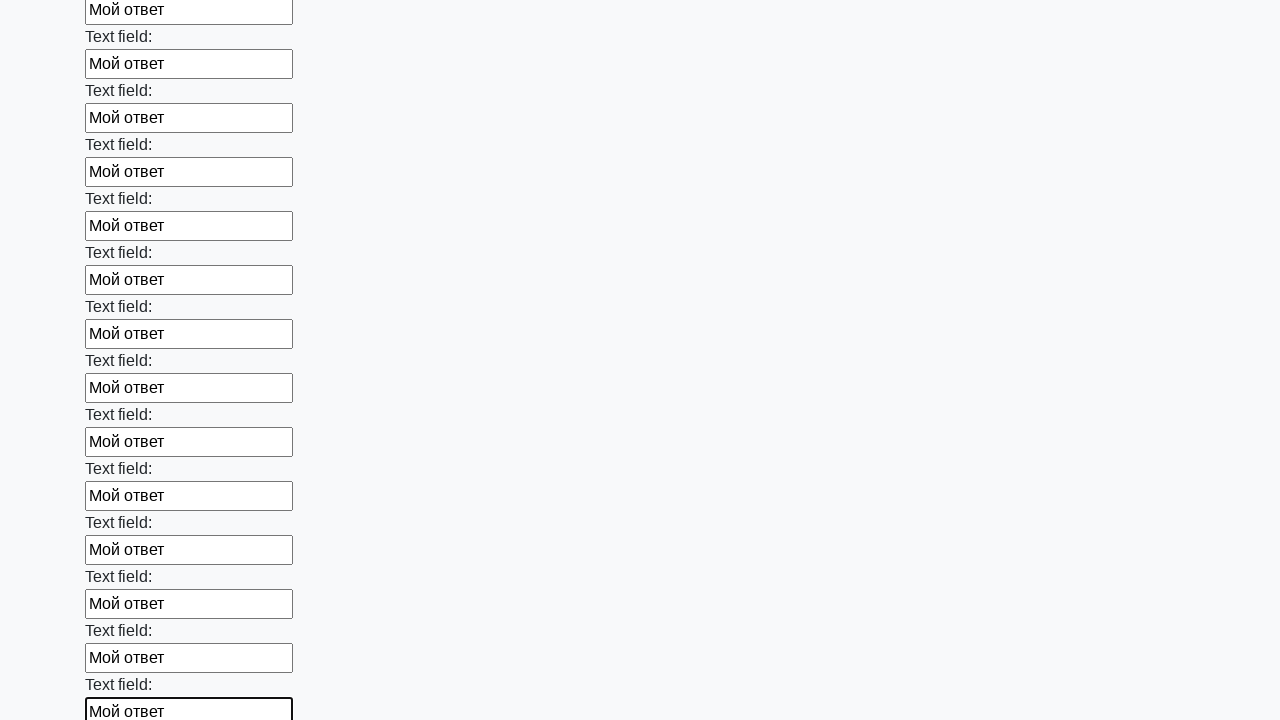

Filled input field with 'Мой ответ' on input >> nth=46
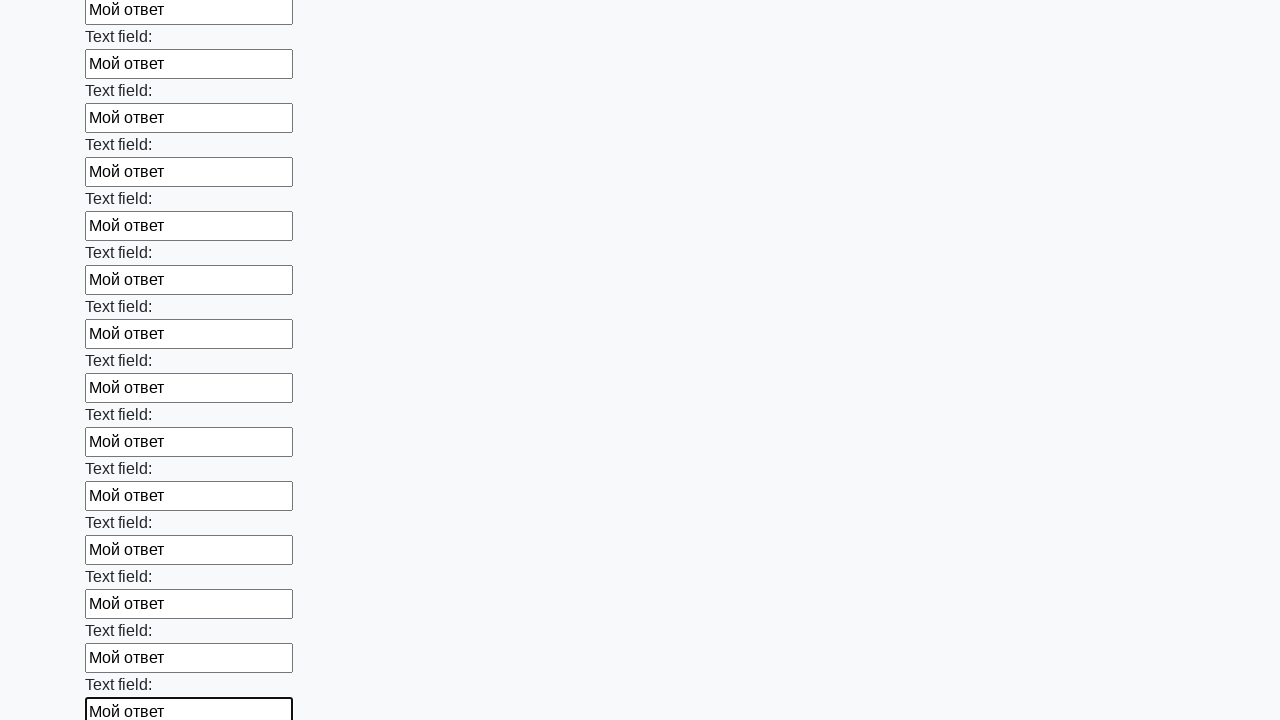

Filled input field with 'Мой ответ' on input >> nth=47
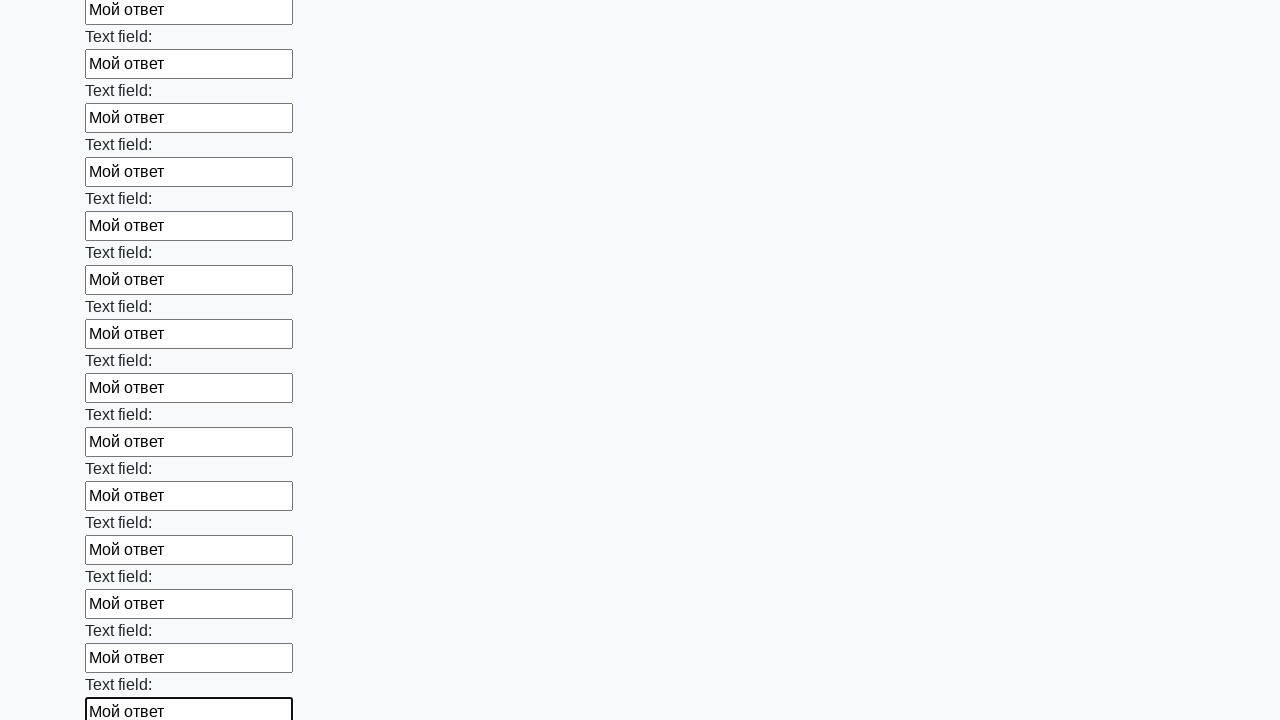

Filled input field with 'Мой ответ' on input >> nth=48
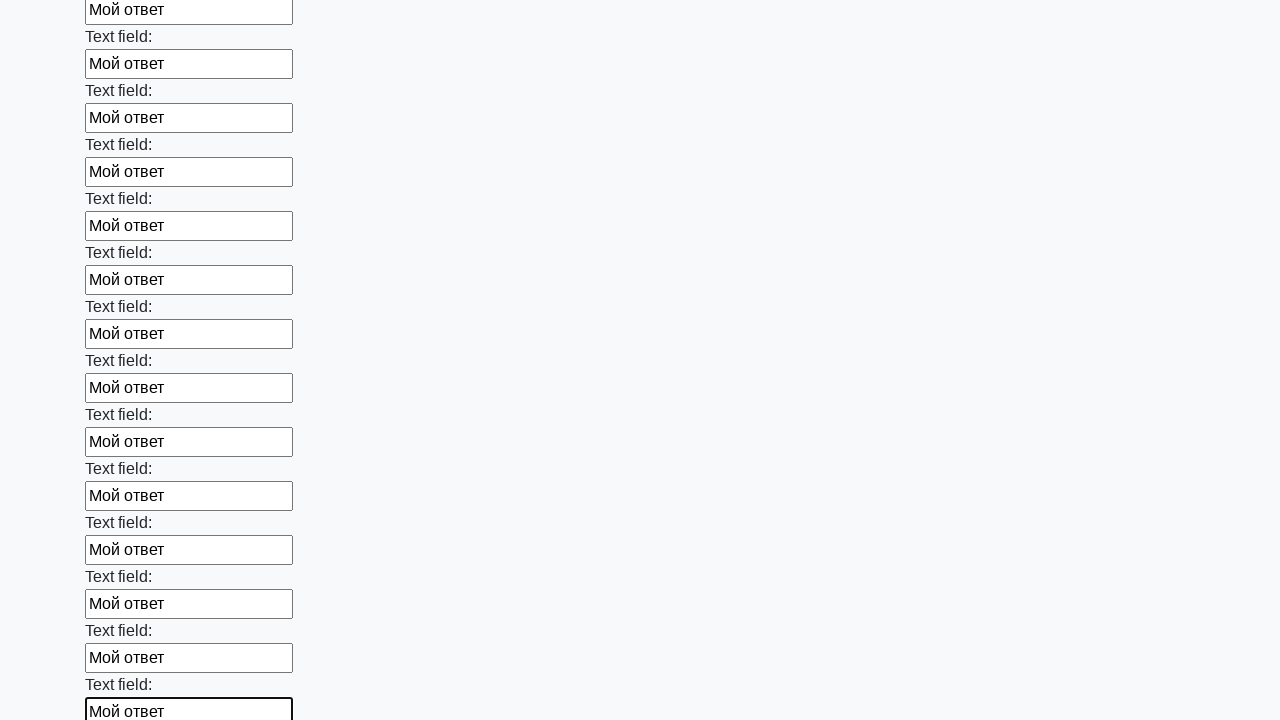

Filled input field with 'Мой ответ' on input >> nth=49
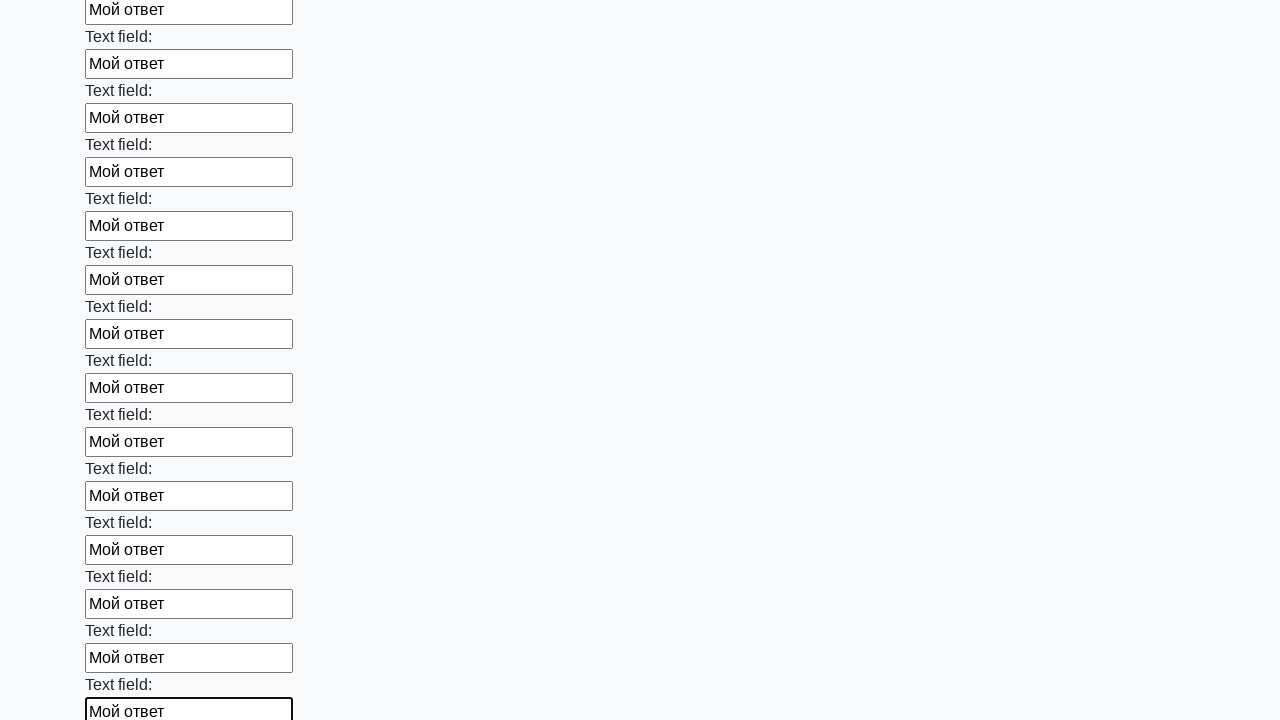

Filled input field with 'Мой ответ' on input >> nth=50
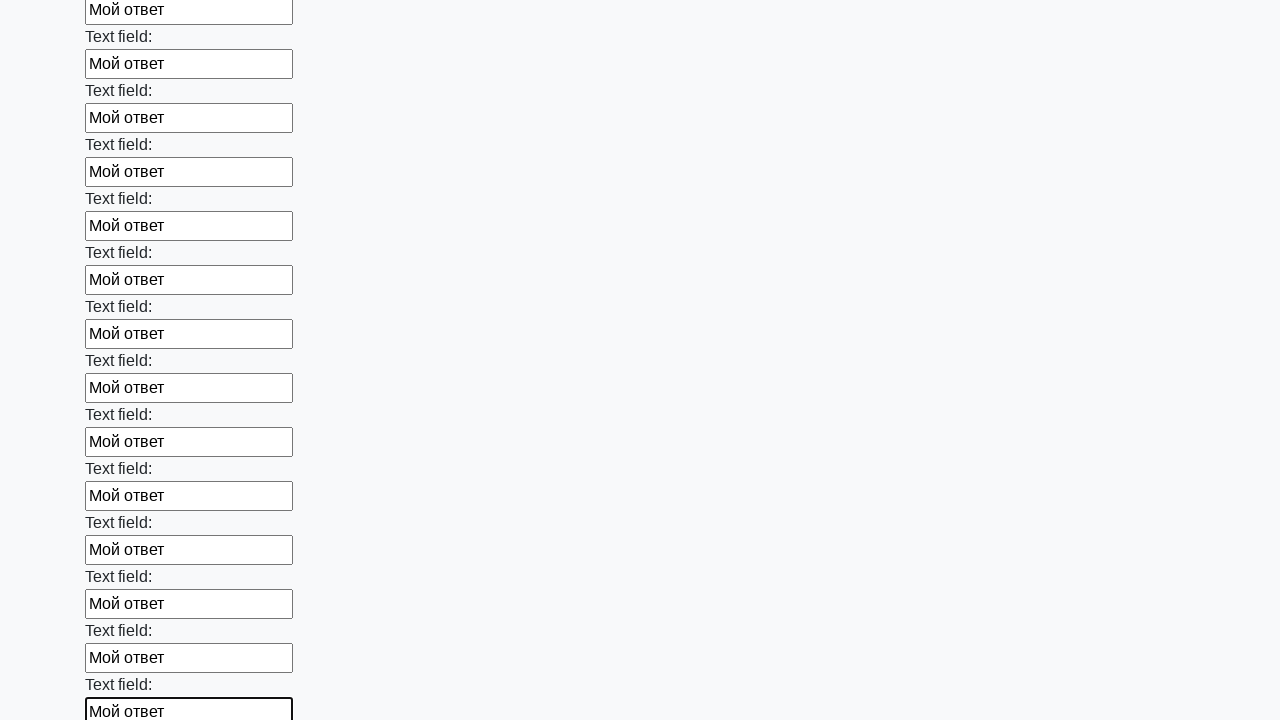

Filled input field with 'Мой ответ' on input >> nth=51
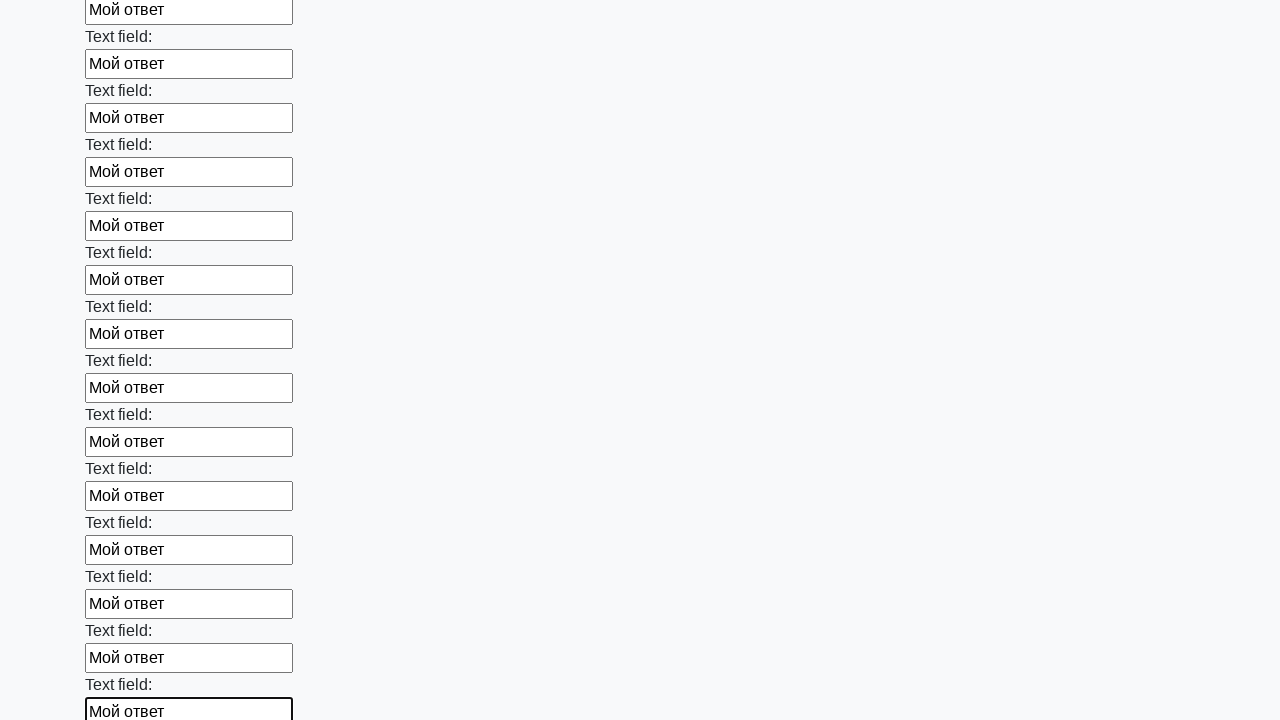

Filled input field with 'Мой ответ' on input >> nth=52
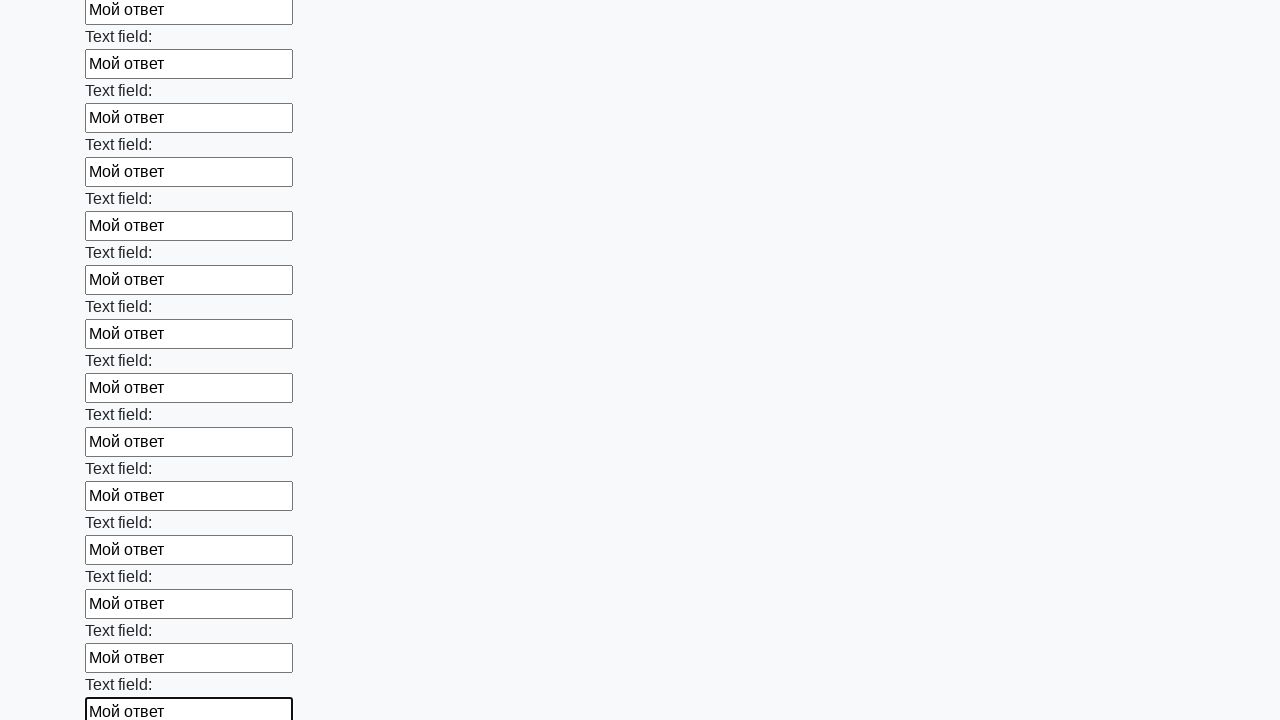

Filled input field with 'Мой ответ' on input >> nth=53
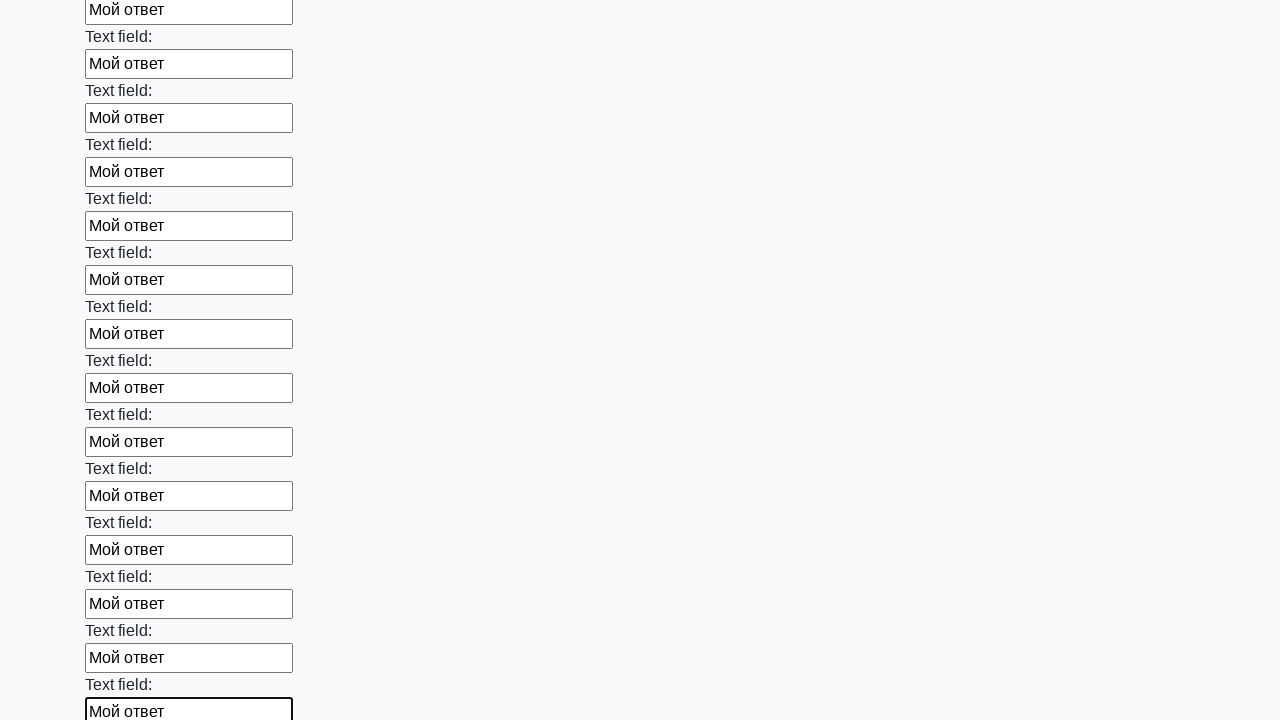

Filled input field with 'Мой ответ' on input >> nth=54
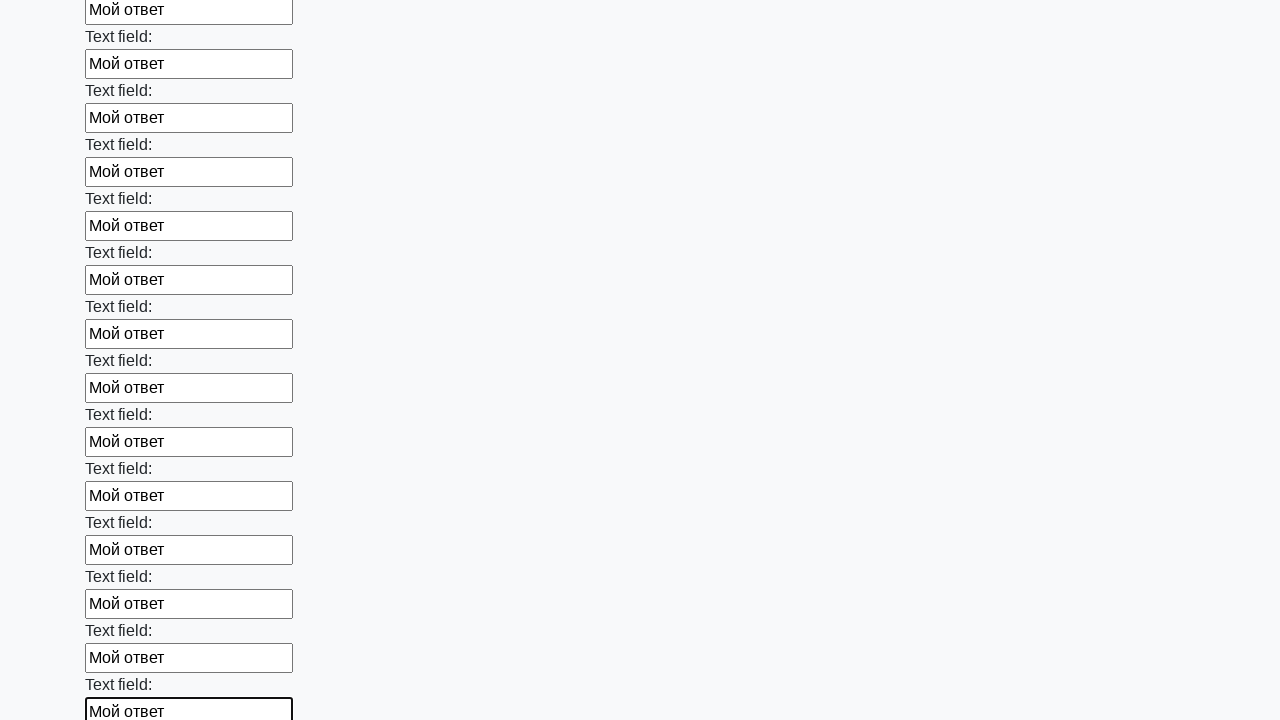

Filled input field with 'Мой ответ' on input >> nth=55
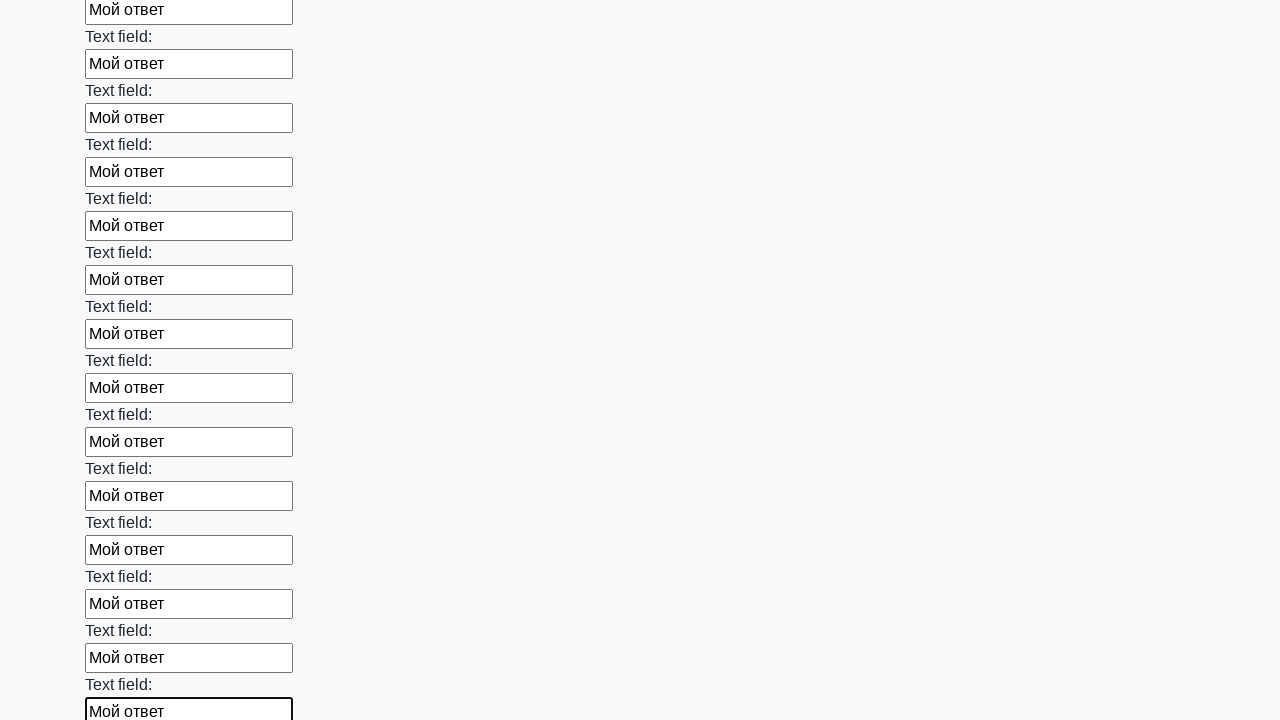

Filled input field with 'Мой ответ' on input >> nth=56
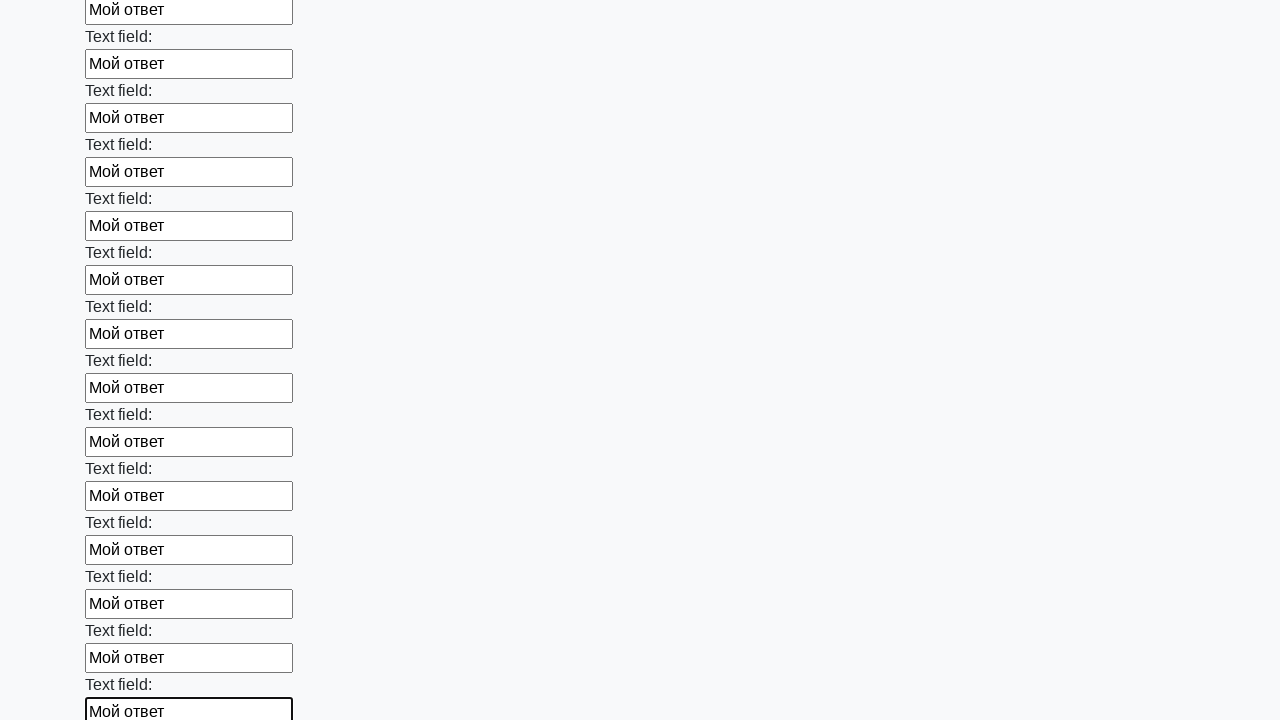

Filled input field with 'Мой ответ' on input >> nth=57
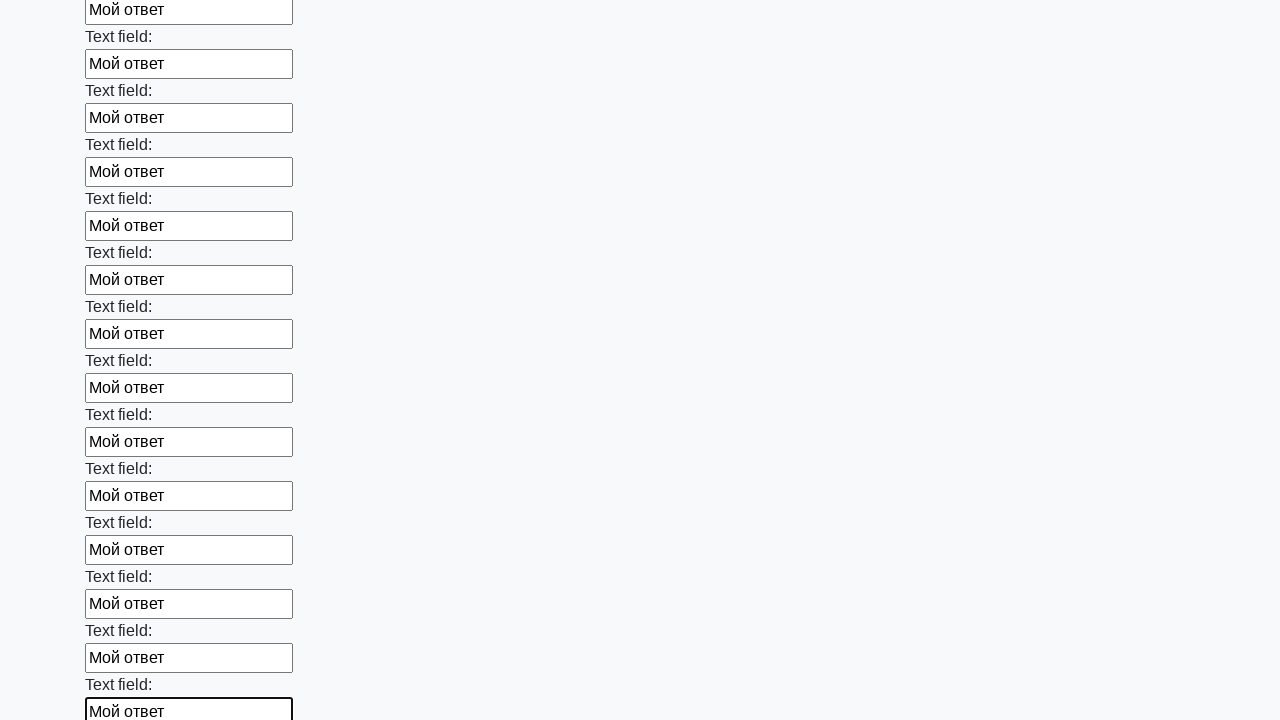

Filled input field with 'Мой ответ' on input >> nth=58
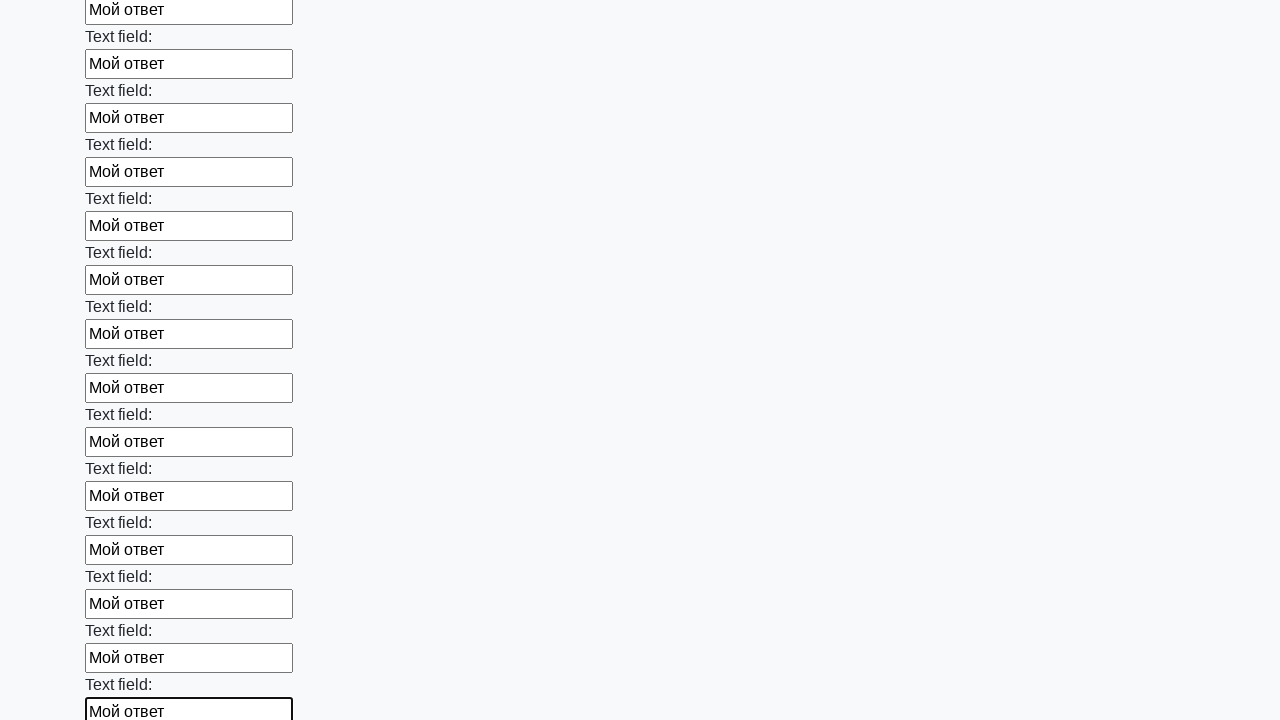

Filled input field with 'Мой ответ' on input >> nth=59
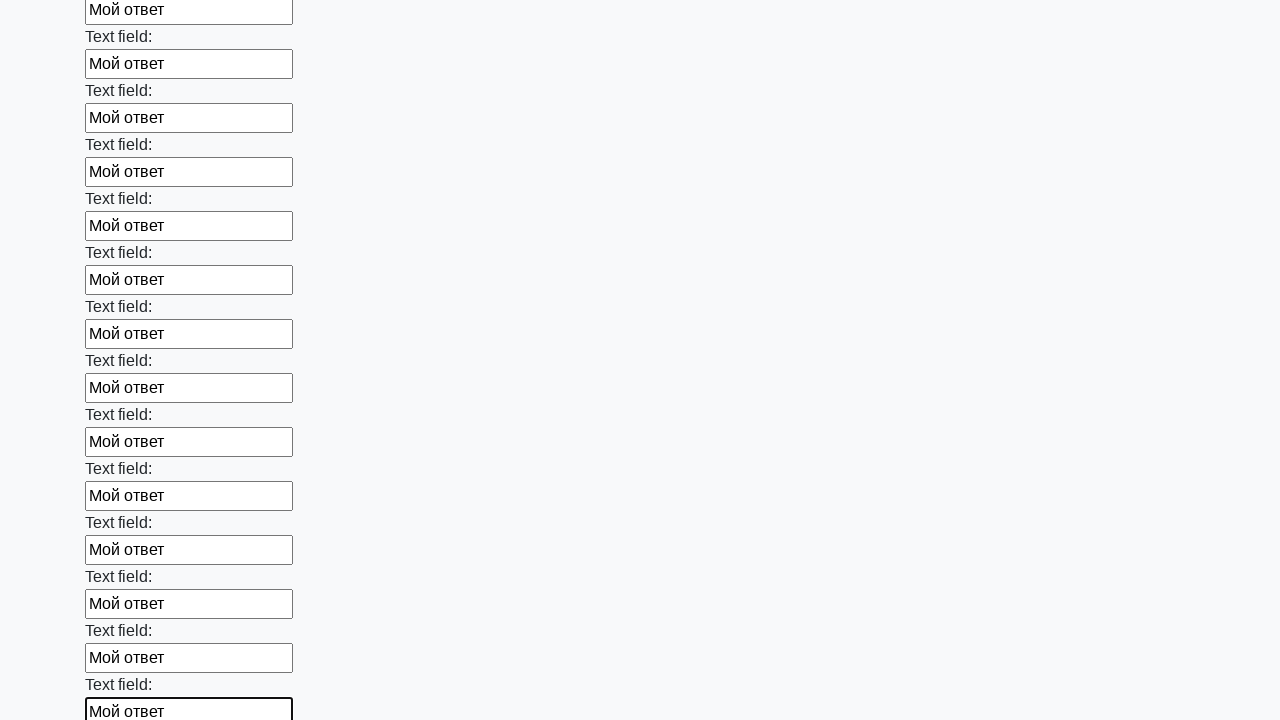

Filled input field with 'Мой ответ' on input >> nth=60
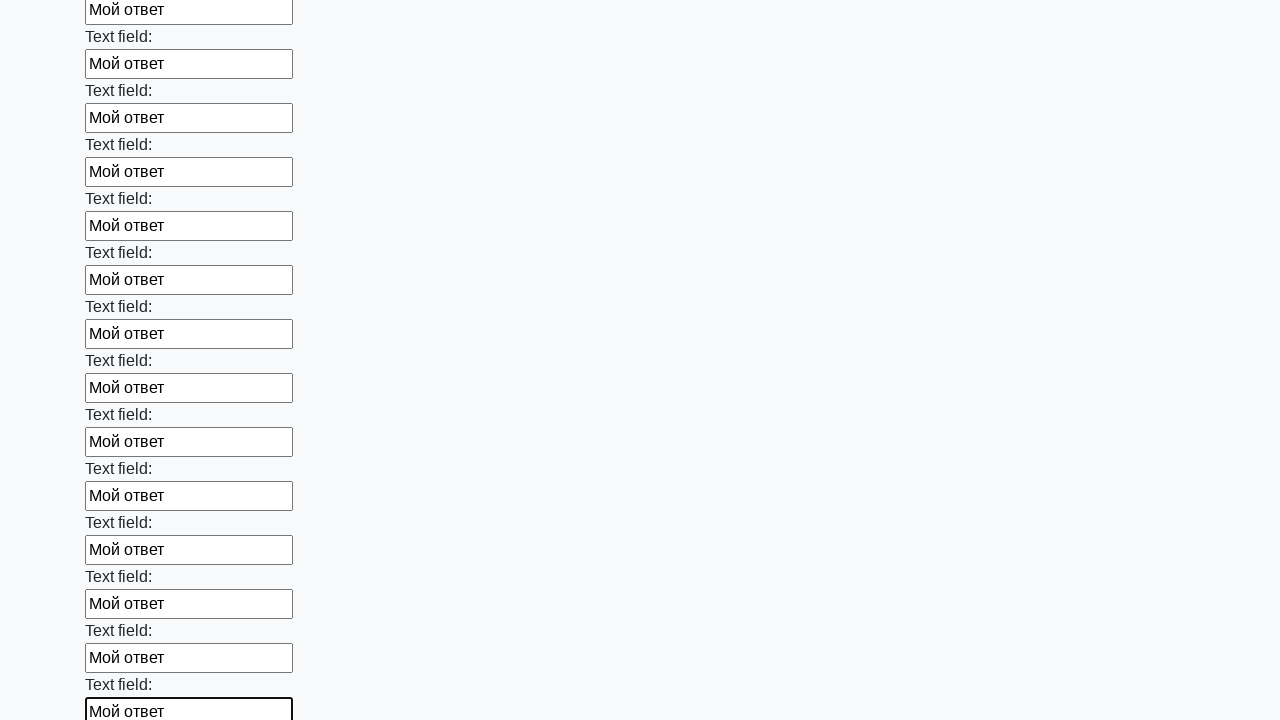

Filled input field with 'Мой ответ' on input >> nth=61
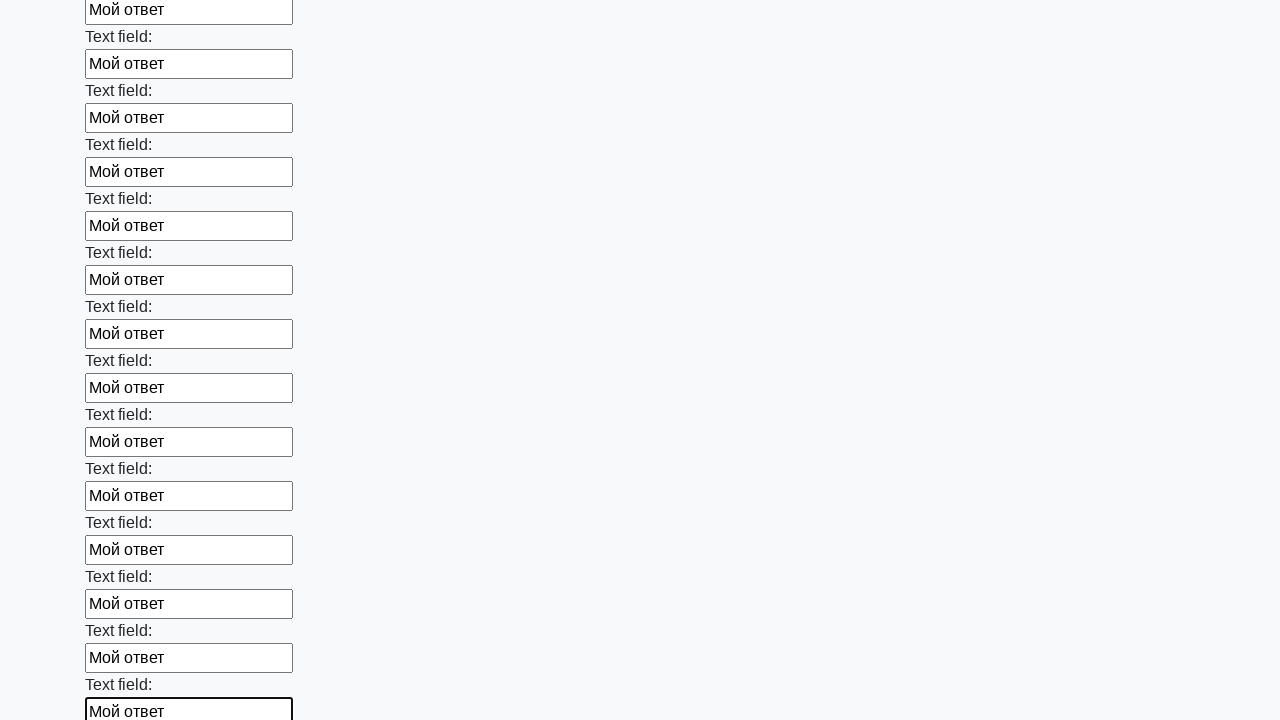

Filled input field with 'Мой ответ' on input >> nth=62
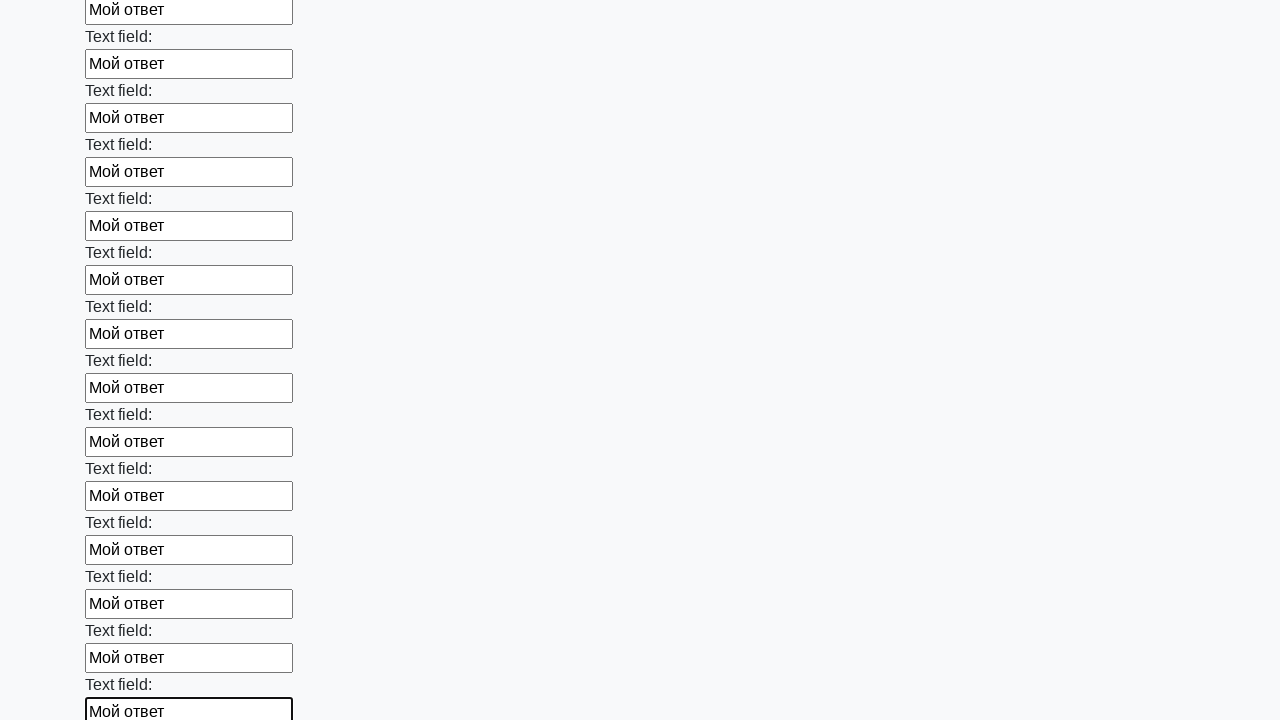

Filled input field with 'Мой ответ' on input >> nth=63
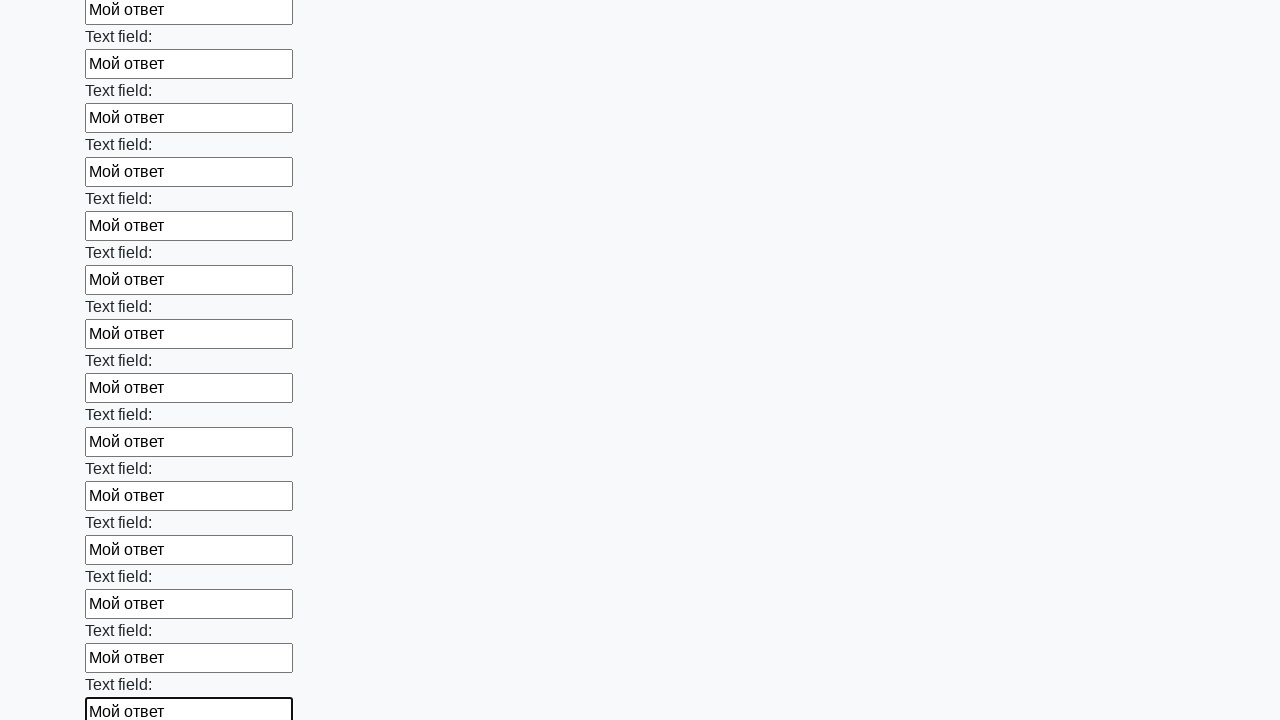

Filled input field with 'Мой ответ' on input >> nth=64
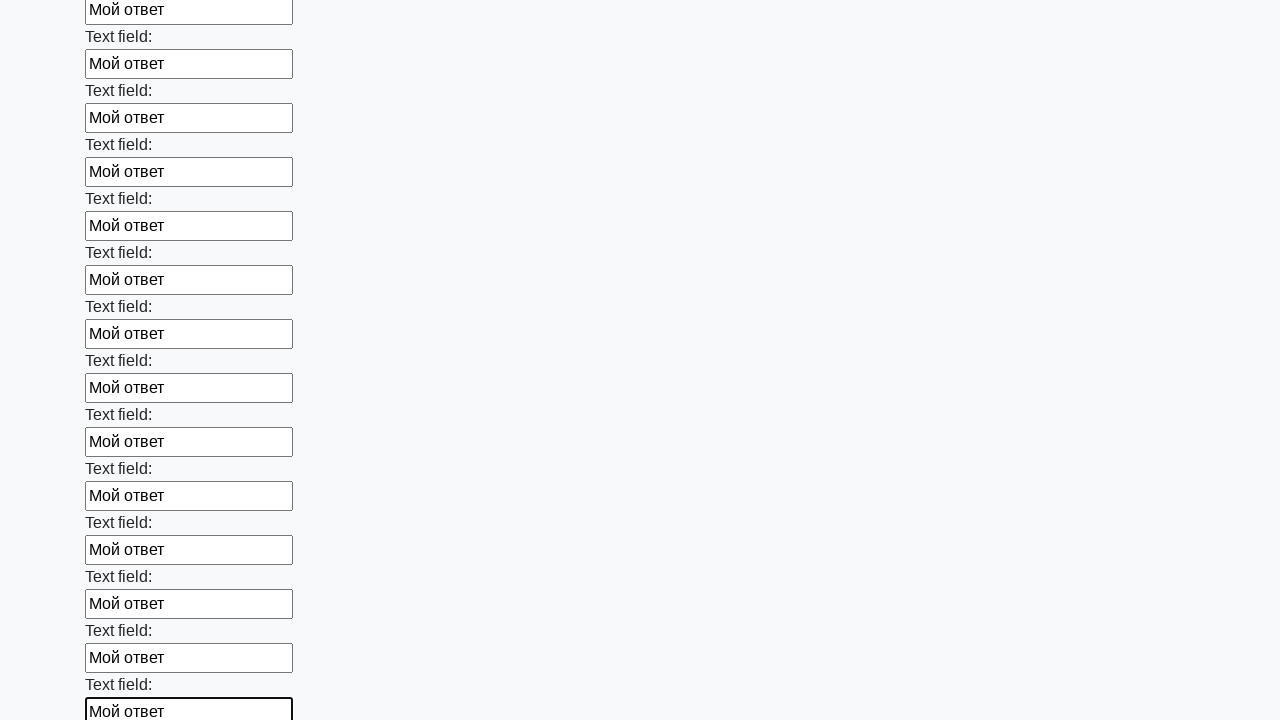

Filled input field with 'Мой ответ' on input >> nth=65
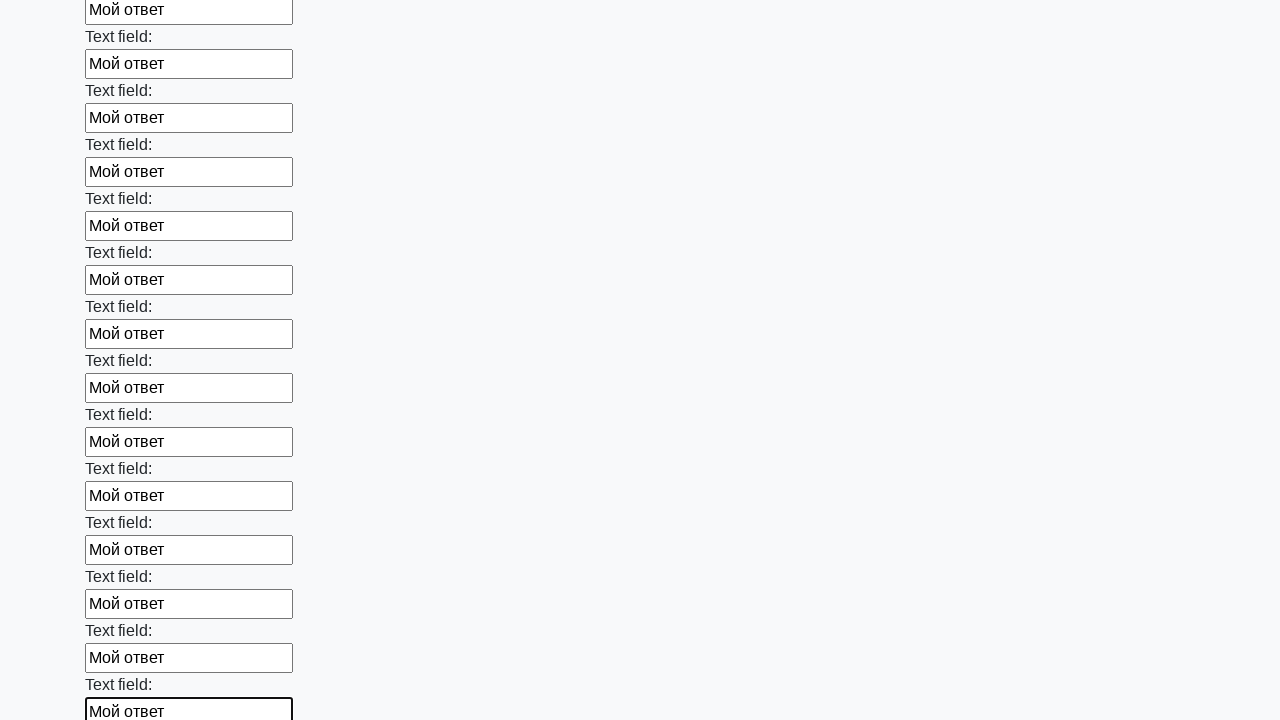

Filled input field with 'Мой ответ' on input >> nth=66
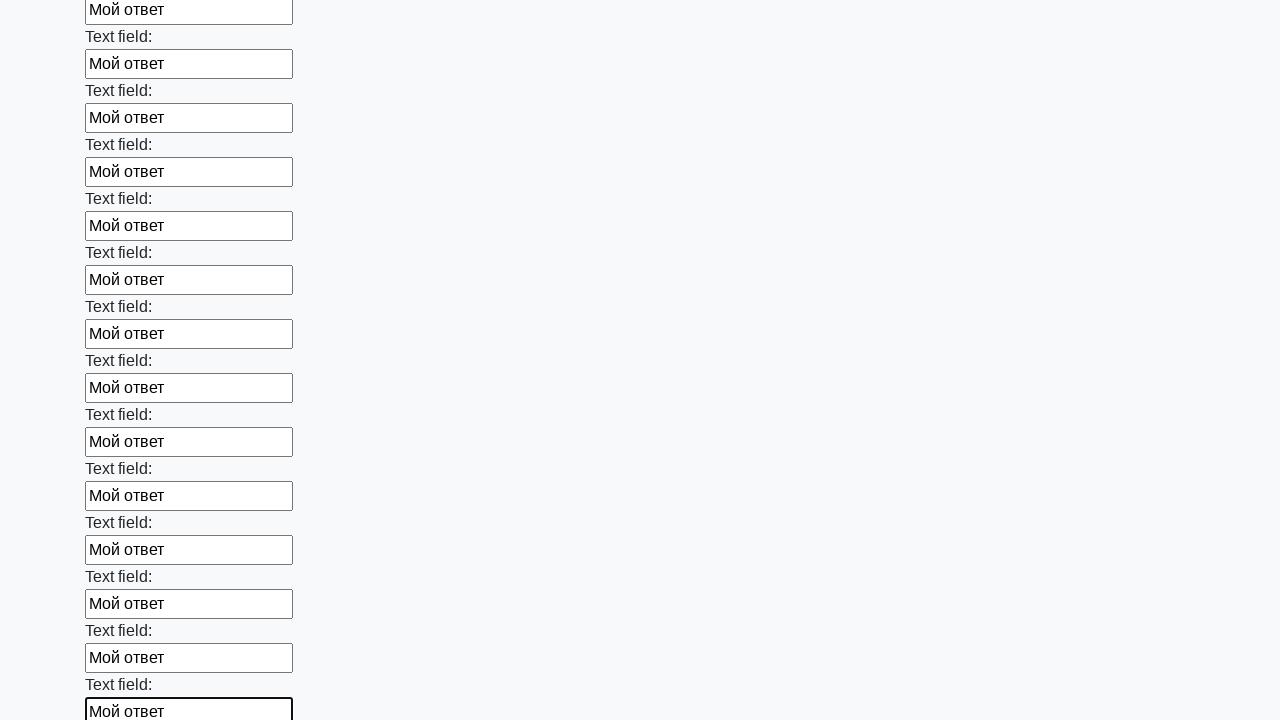

Filled input field with 'Мой ответ' on input >> nth=67
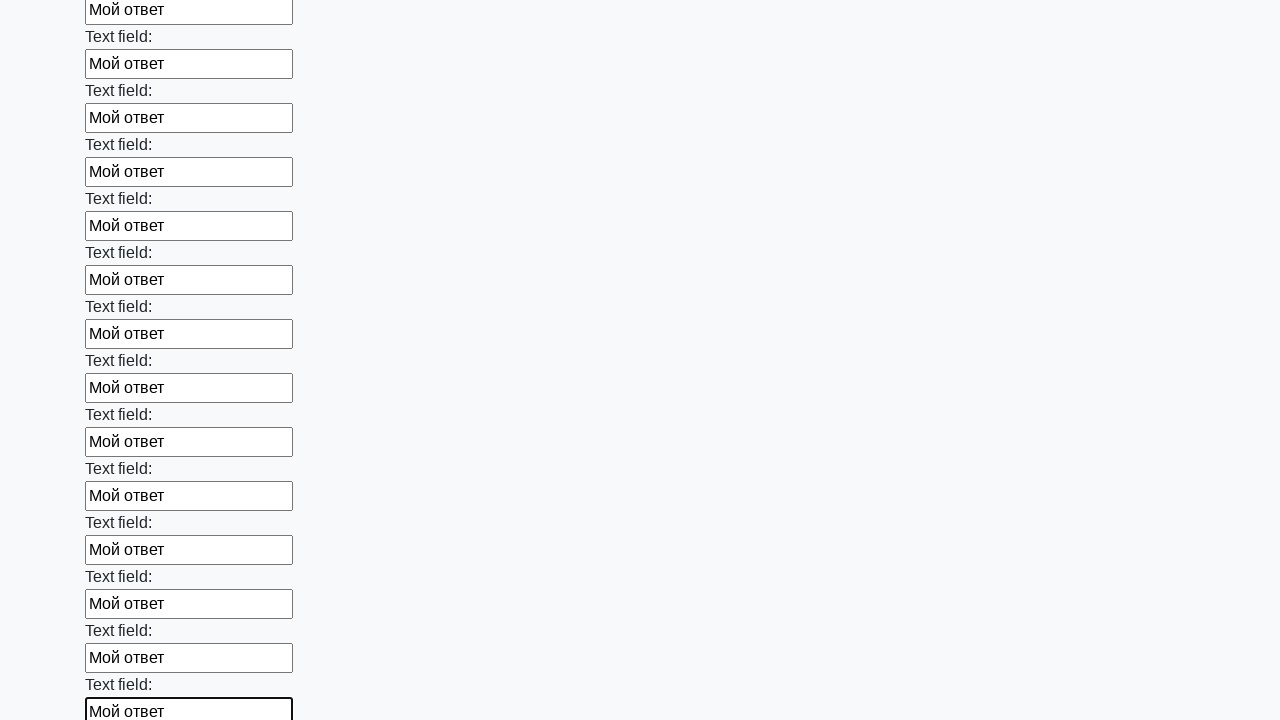

Filled input field with 'Мой ответ' on input >> nth=68
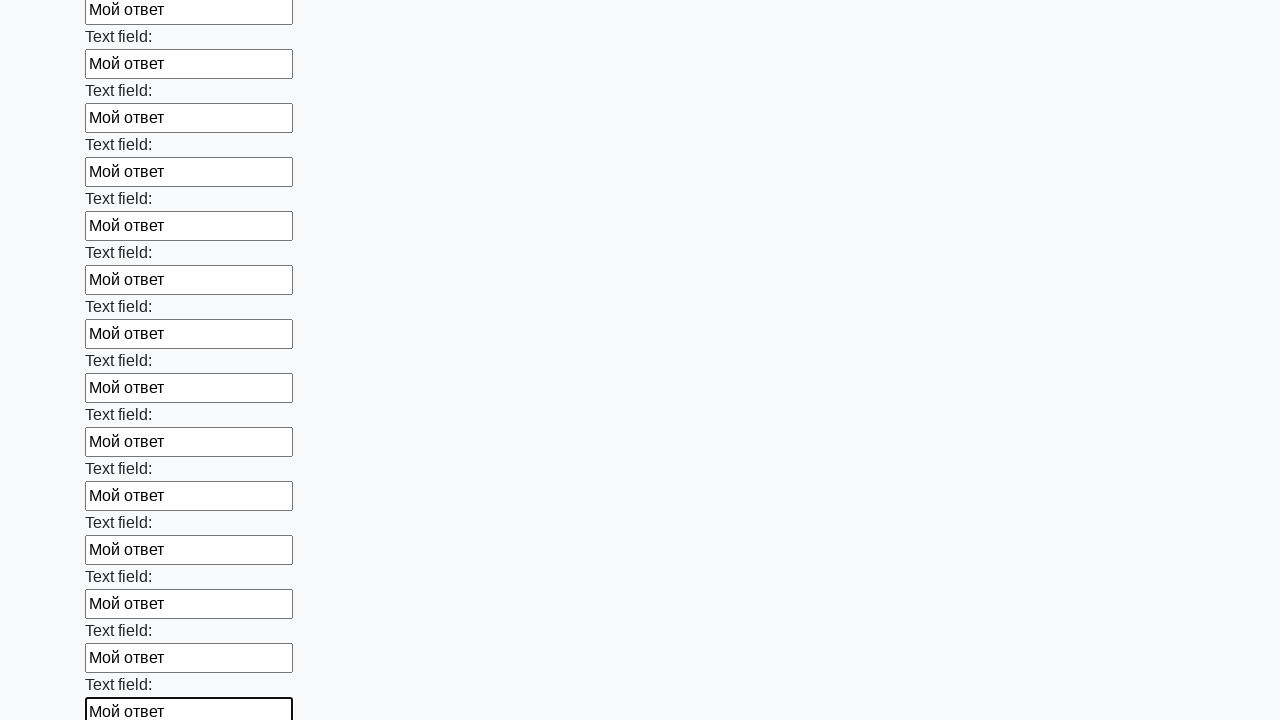

Filled input field with 'Мой ответ' on input >> nth=69
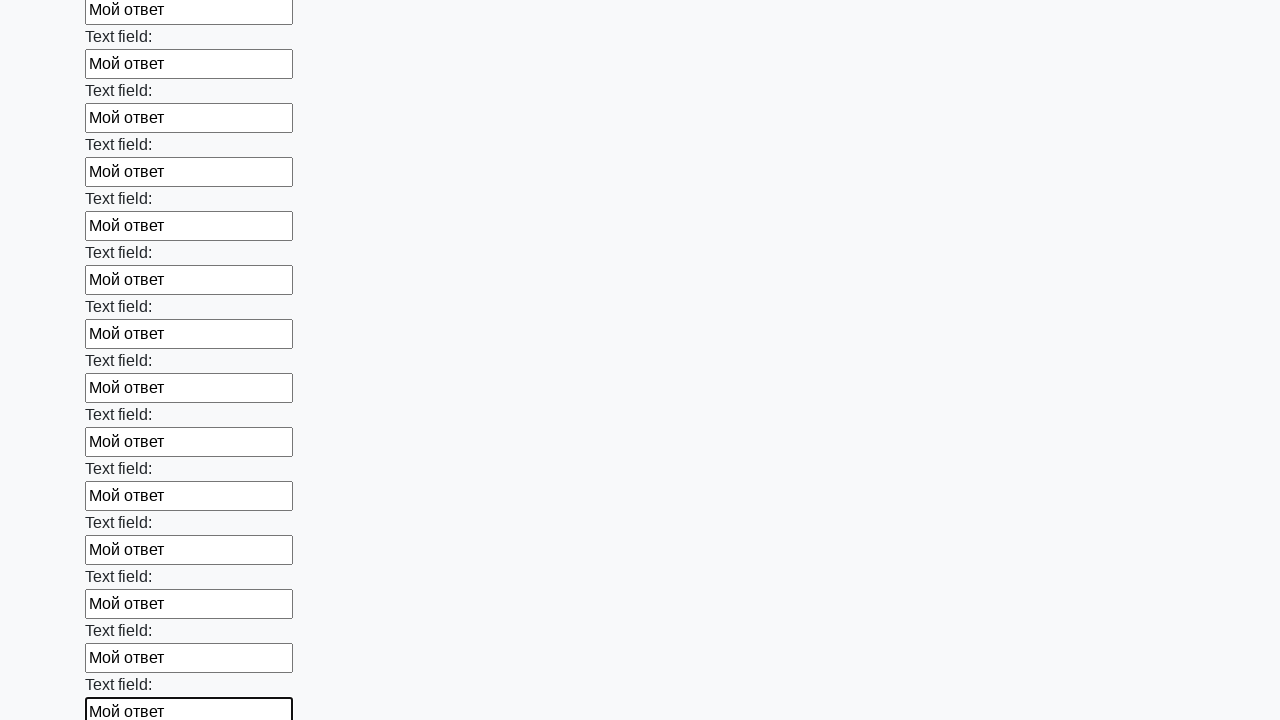

Filled input field with 'Мой ответ' on input >> nth=70
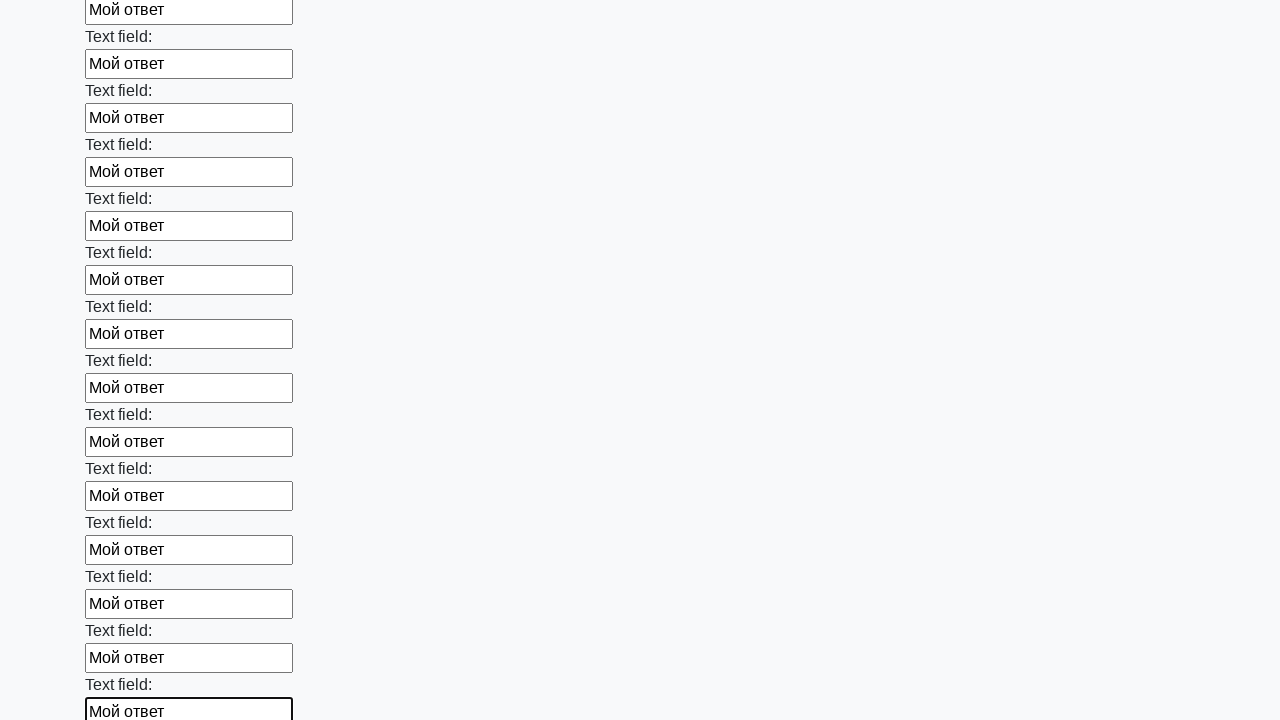

Filled input field with 'Мой ответ' on input >> nth=71
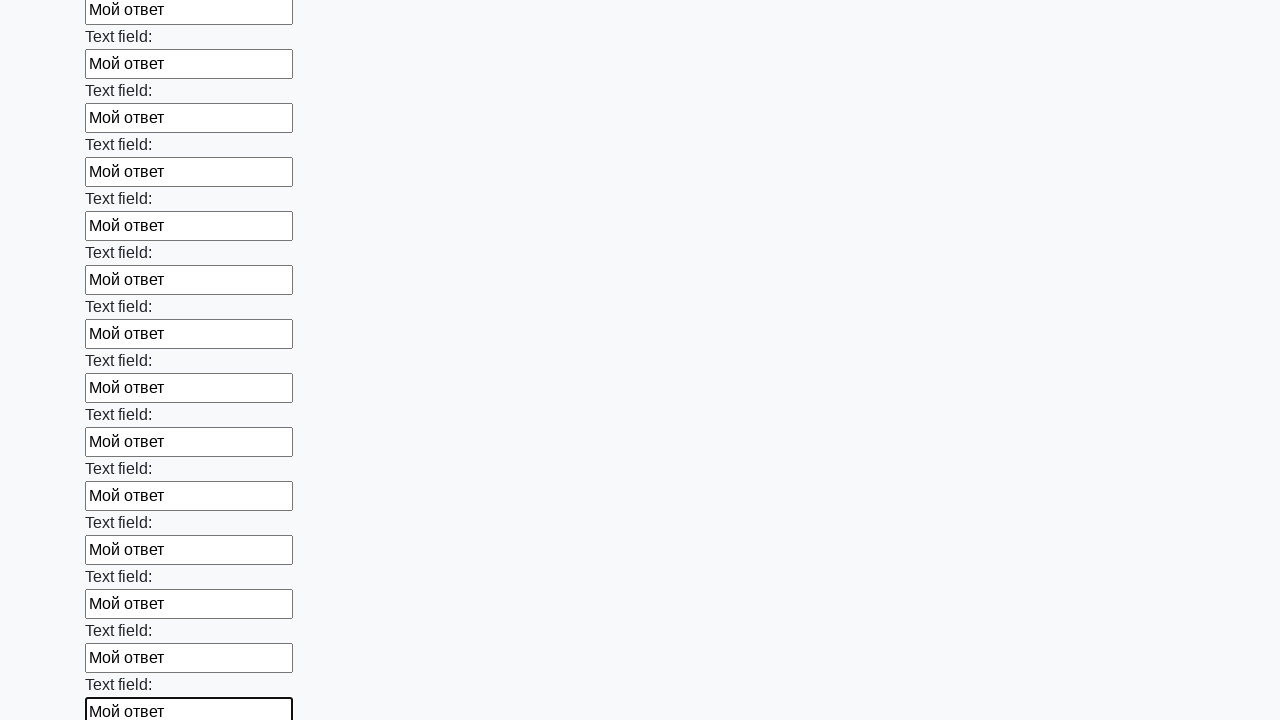

Filled input field with 'Мой ответ' on input >> nth=72
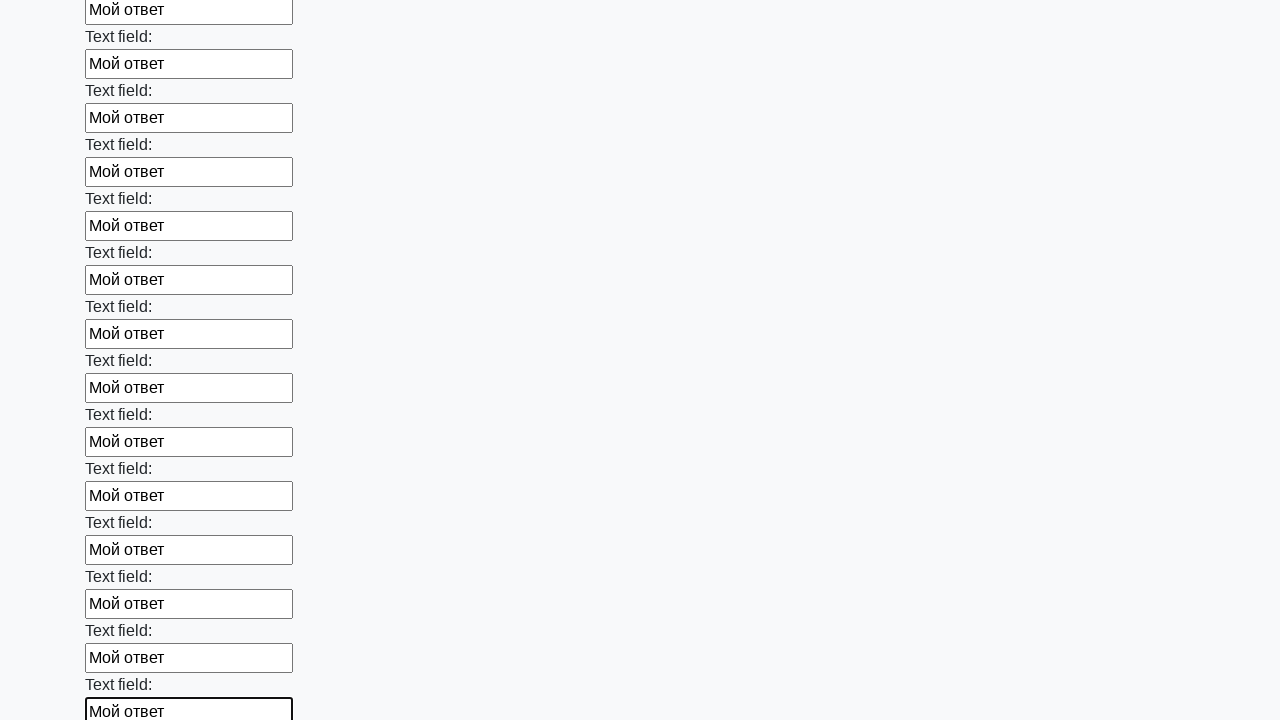

Filled input field with 'Мой ответ' on input >> nth=73
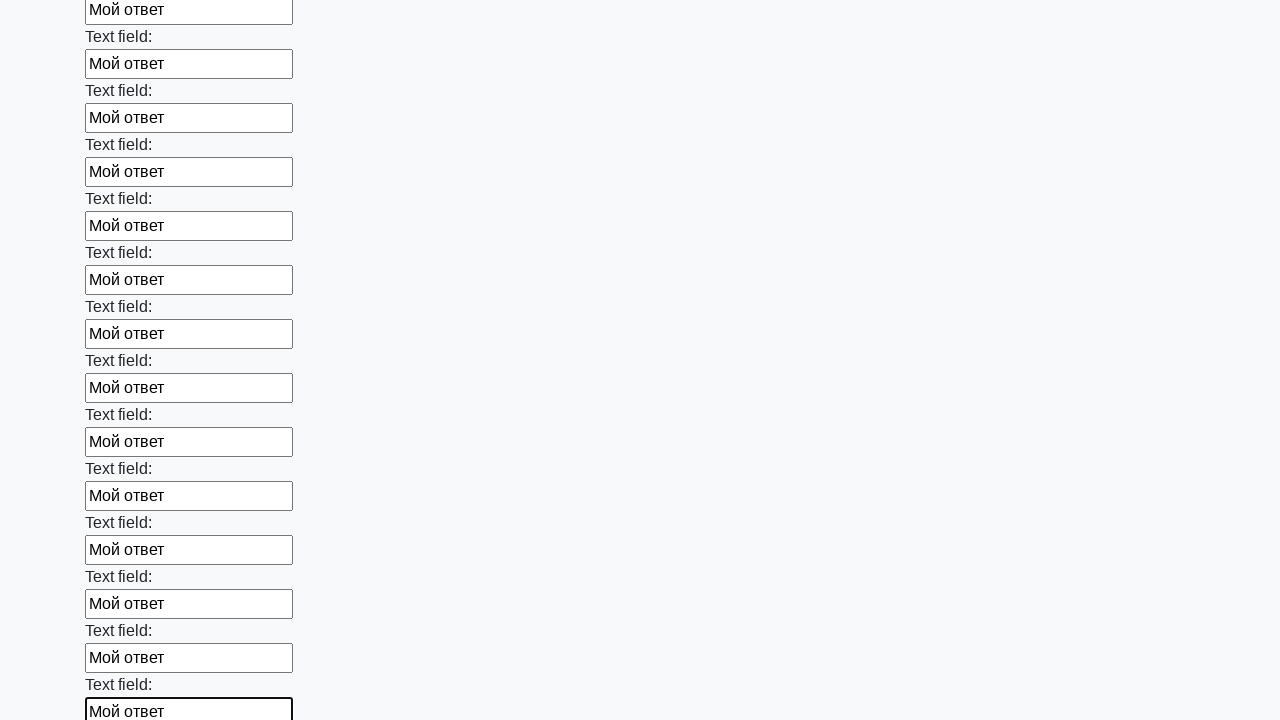

Filled input field with 'Мой ответ' on input >> nth=74
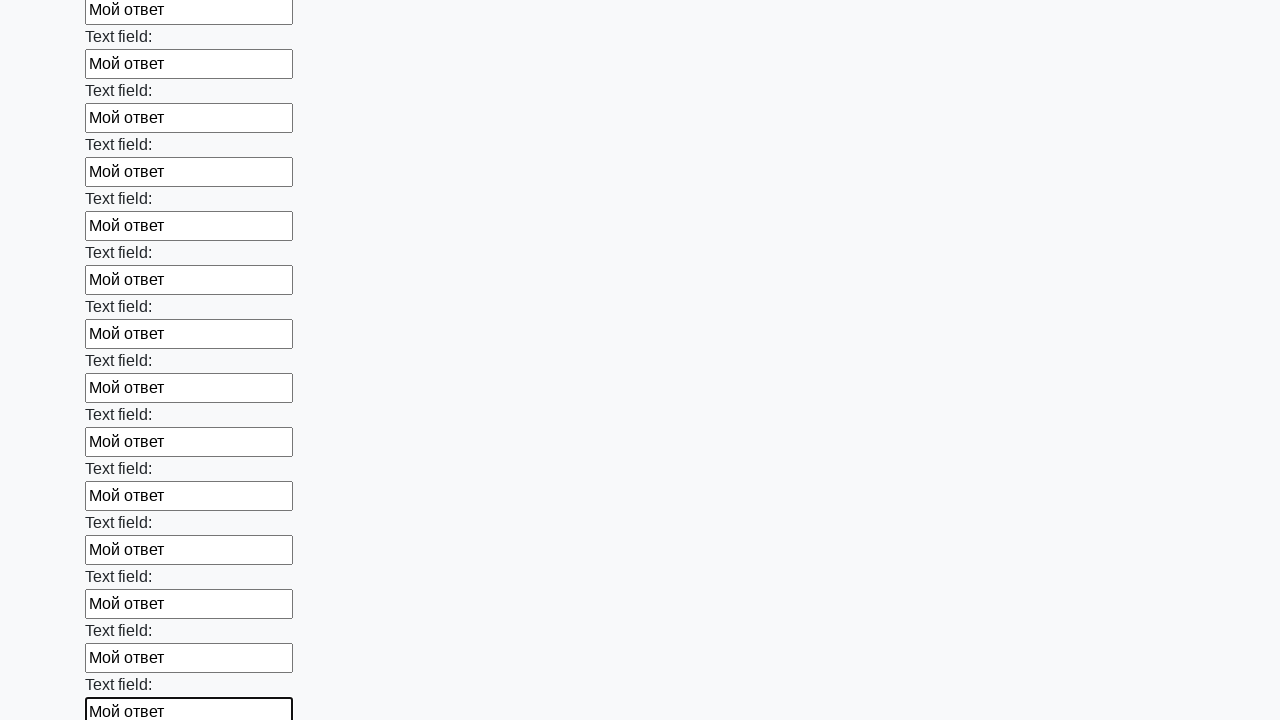

Filled input field with 'Мой ответ' on input >> nth=75
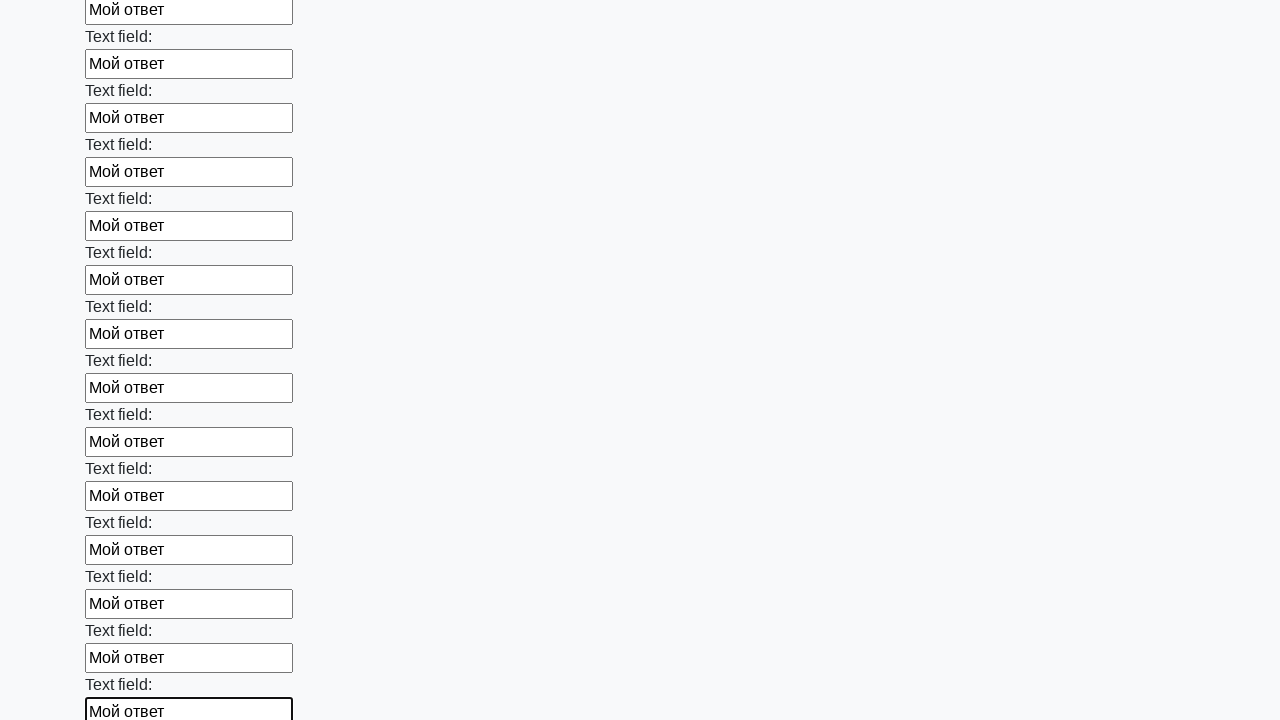

Filled input field with 'Мой ответ' on input >> nth=76
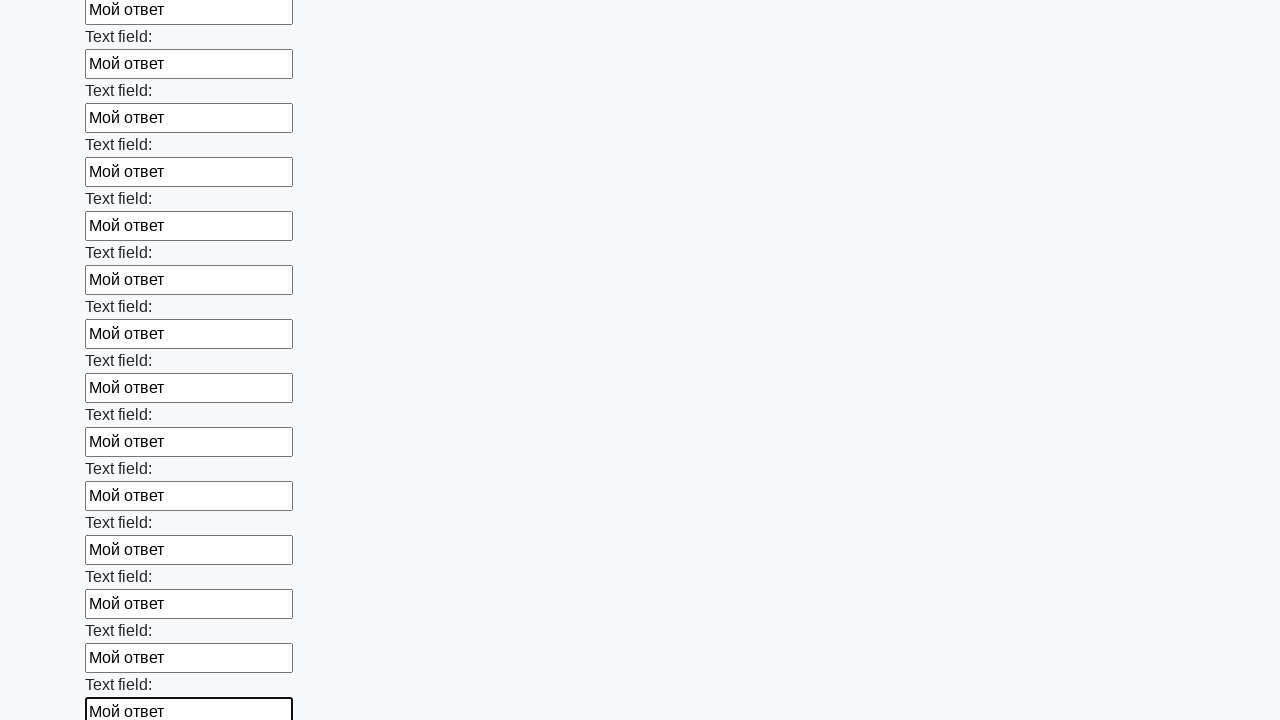

Filled input field with 'Мой ответ' on input >> nth=77
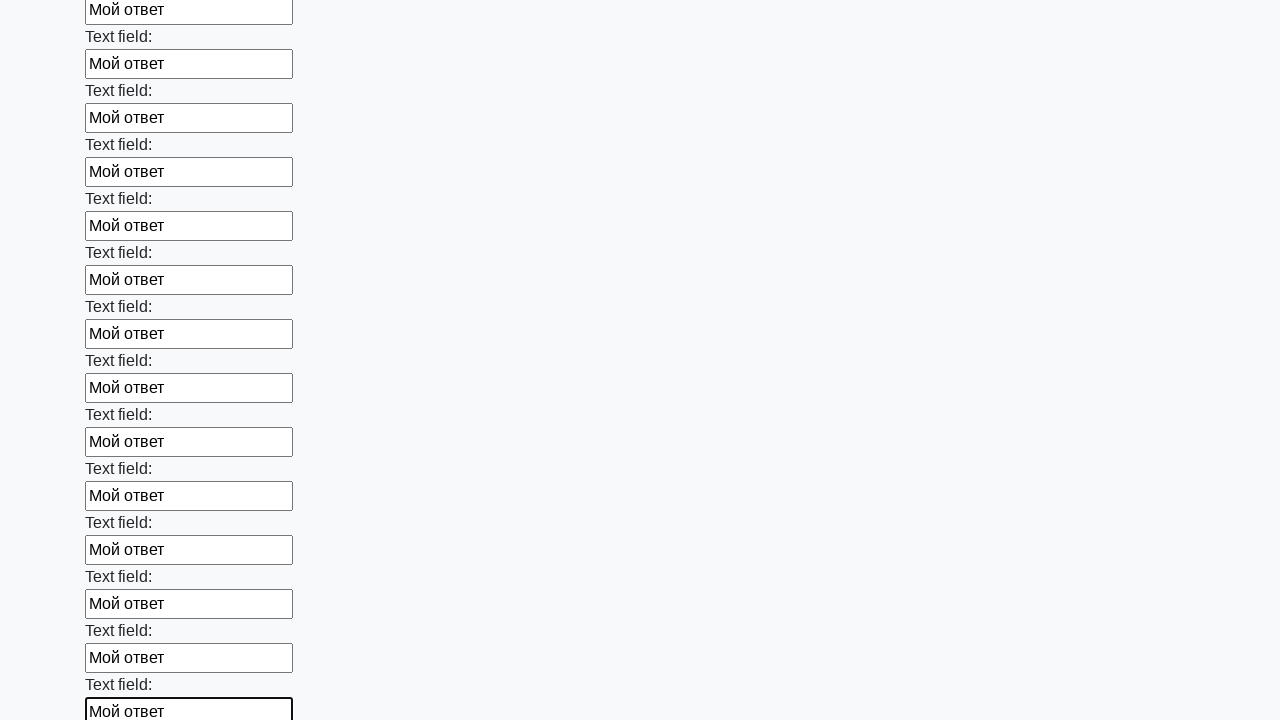

Filled input field with 'Мой ответ' on input >> nth=78
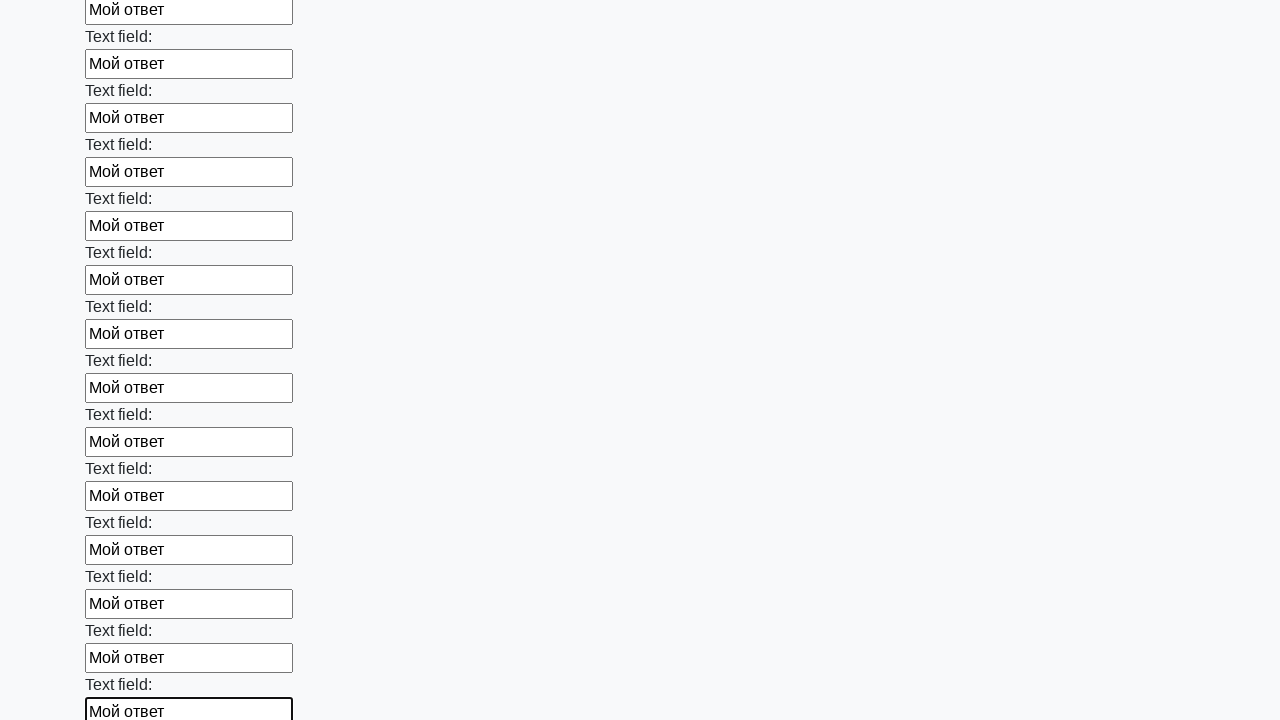

Filled input field with 'Мой ответ' on input >> nth=79
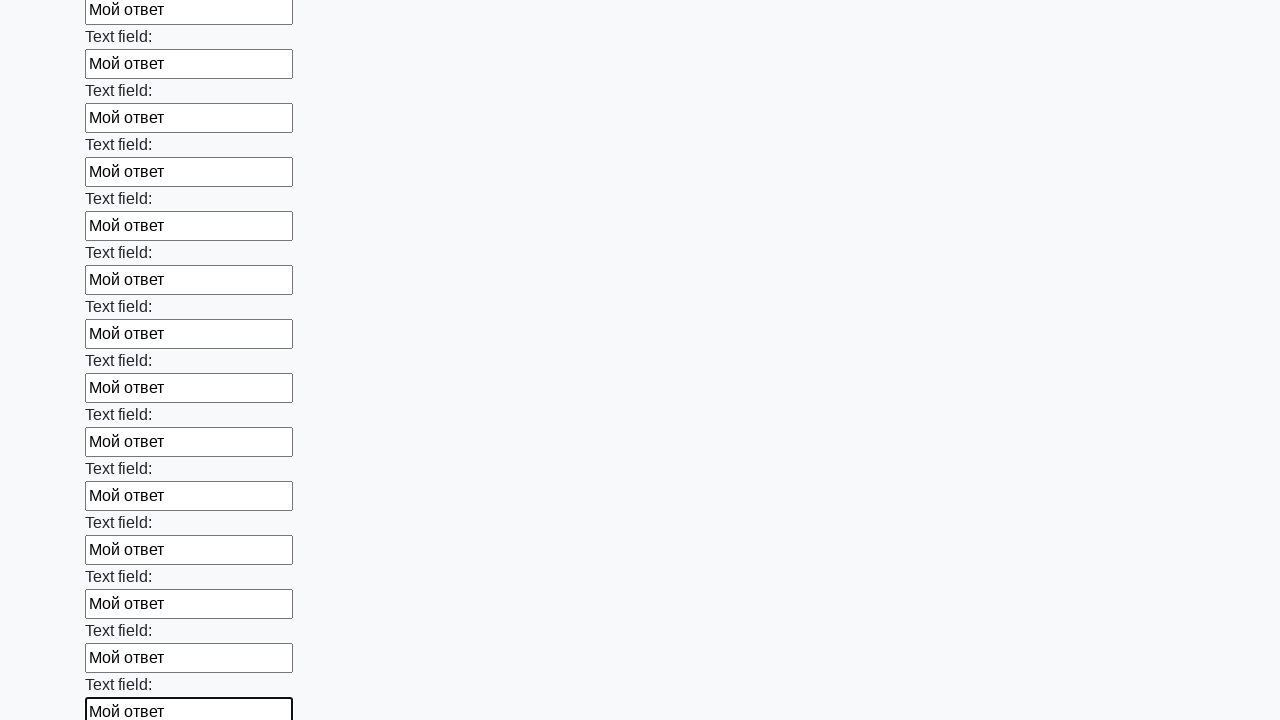

Filled input field with 'Мой ответ' on input >> nth=80
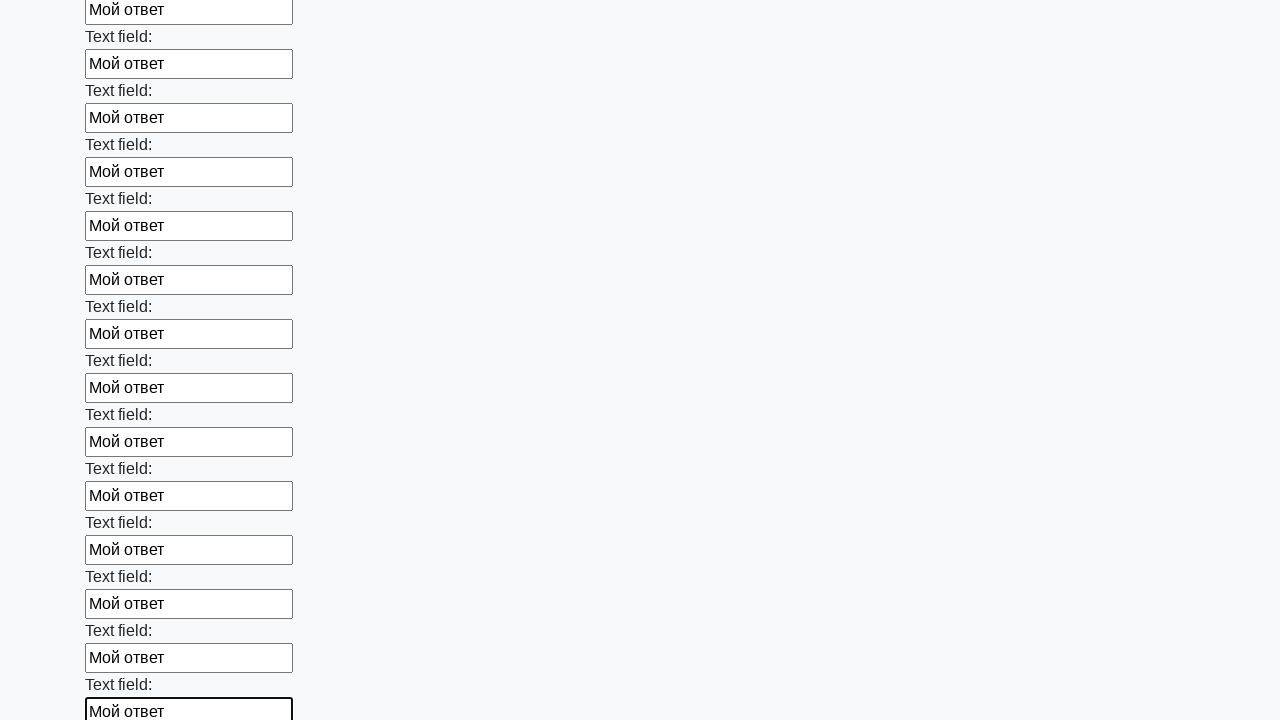

Filled input field with 'Мой ответ' on input >> nth=81
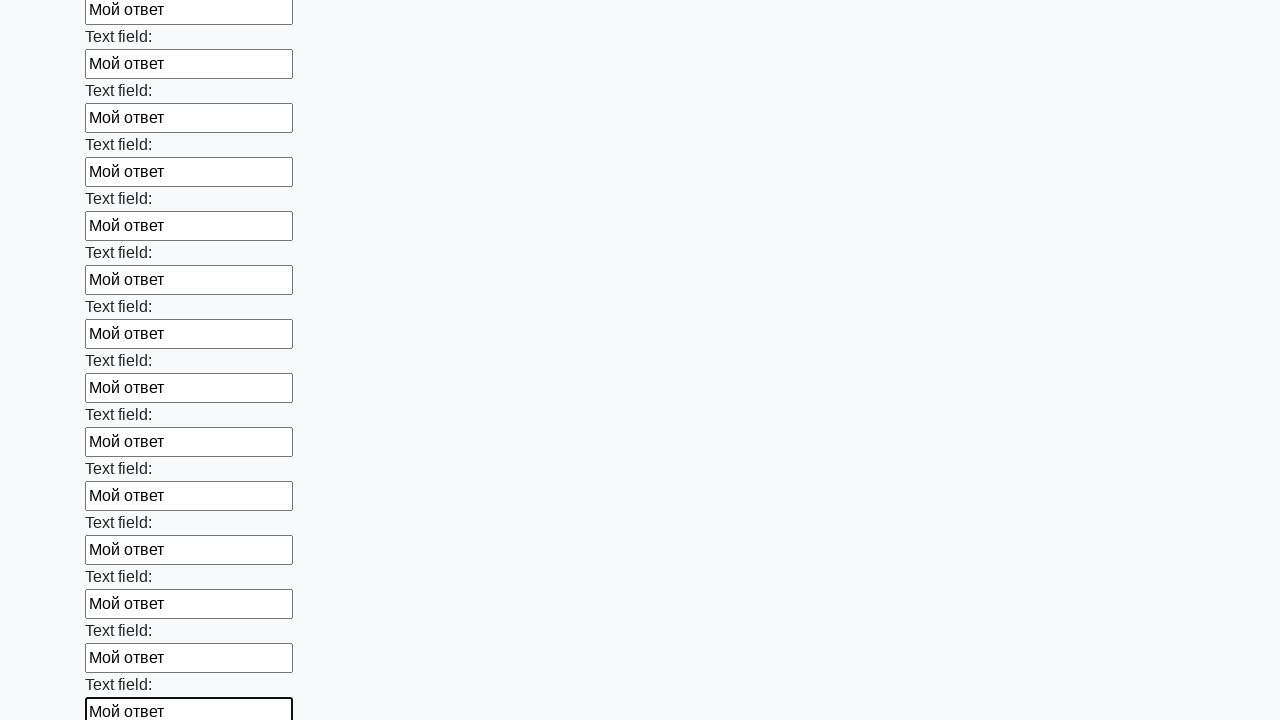

Filled input field with 'Мой ответ' on input >> nth=82
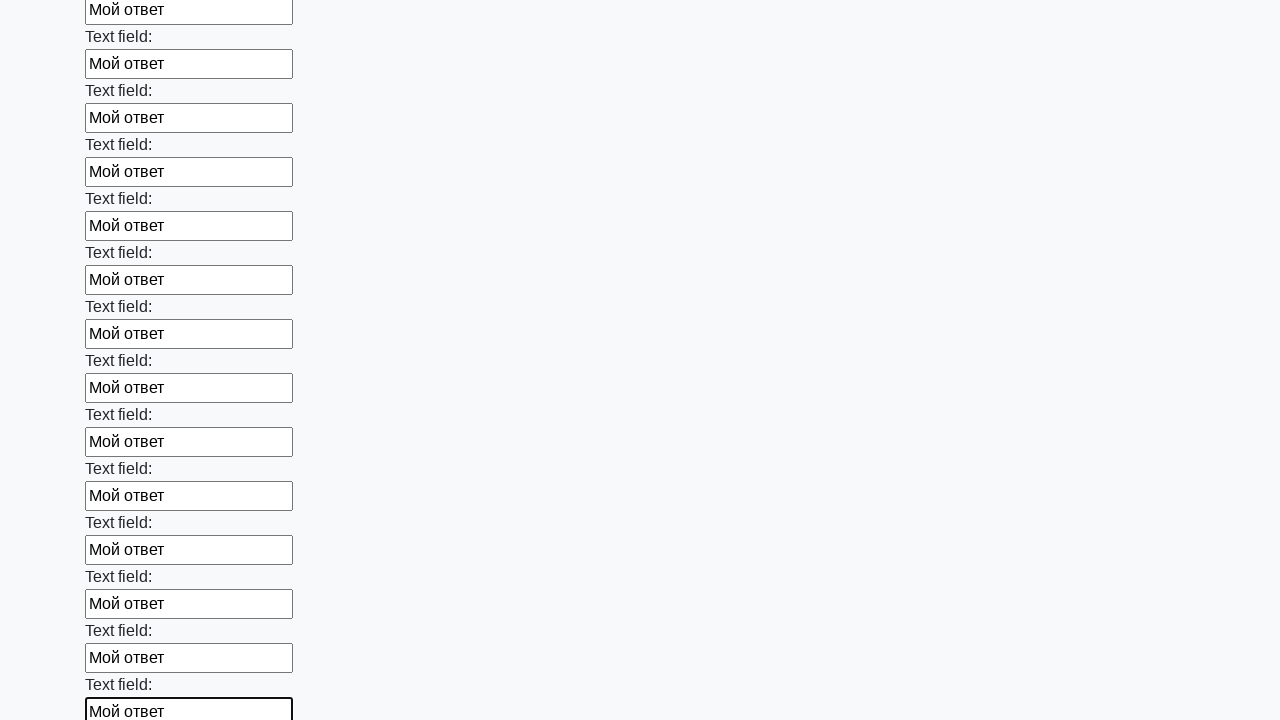

Filled input field with 'Мой ответ' on input >> nth=83
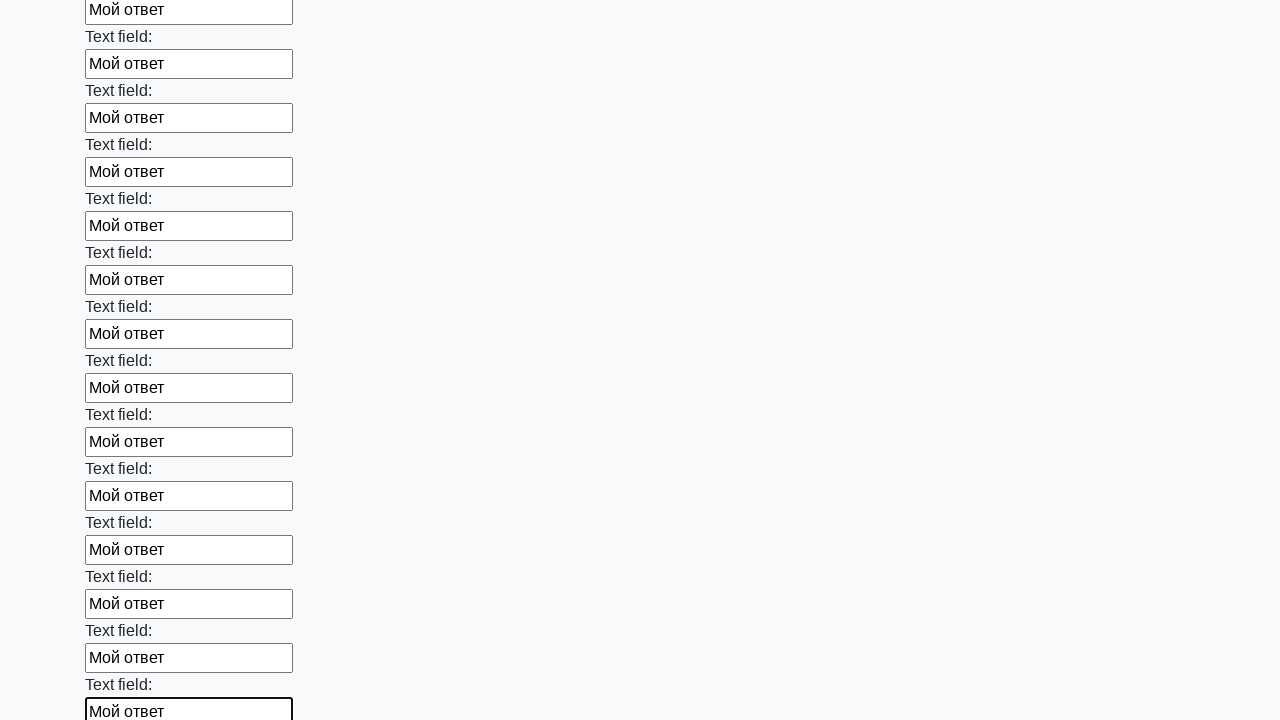

Filled input field with 'Мой ответ' on input >> nth=84
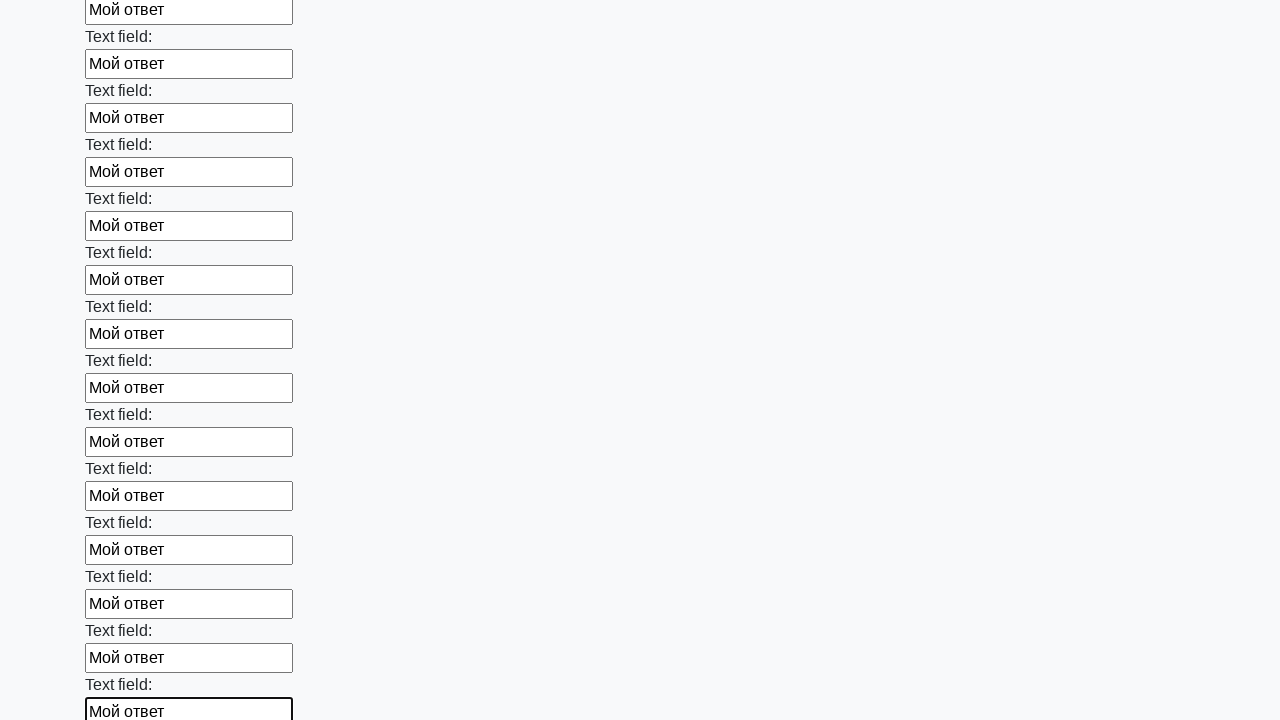

Filled input field with 'Мой ответ' on input >> nth=85
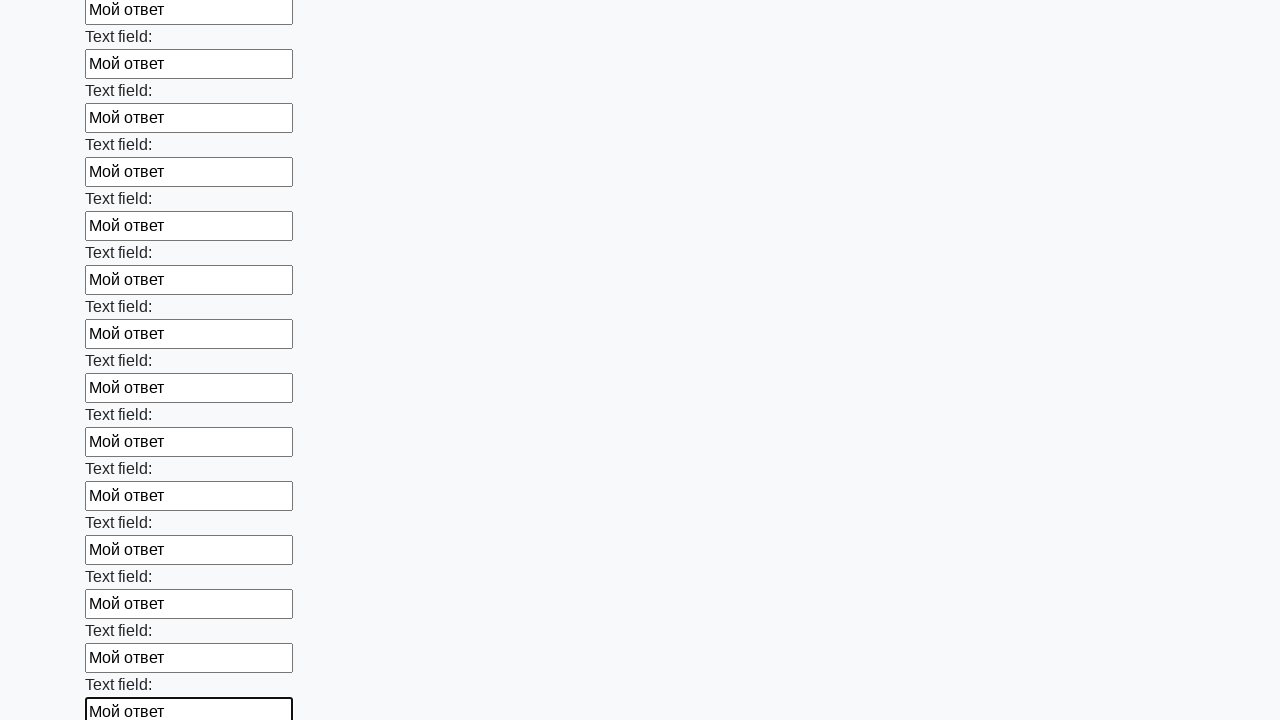

Filled input field with 'Мой ответ' on input >> nth=86
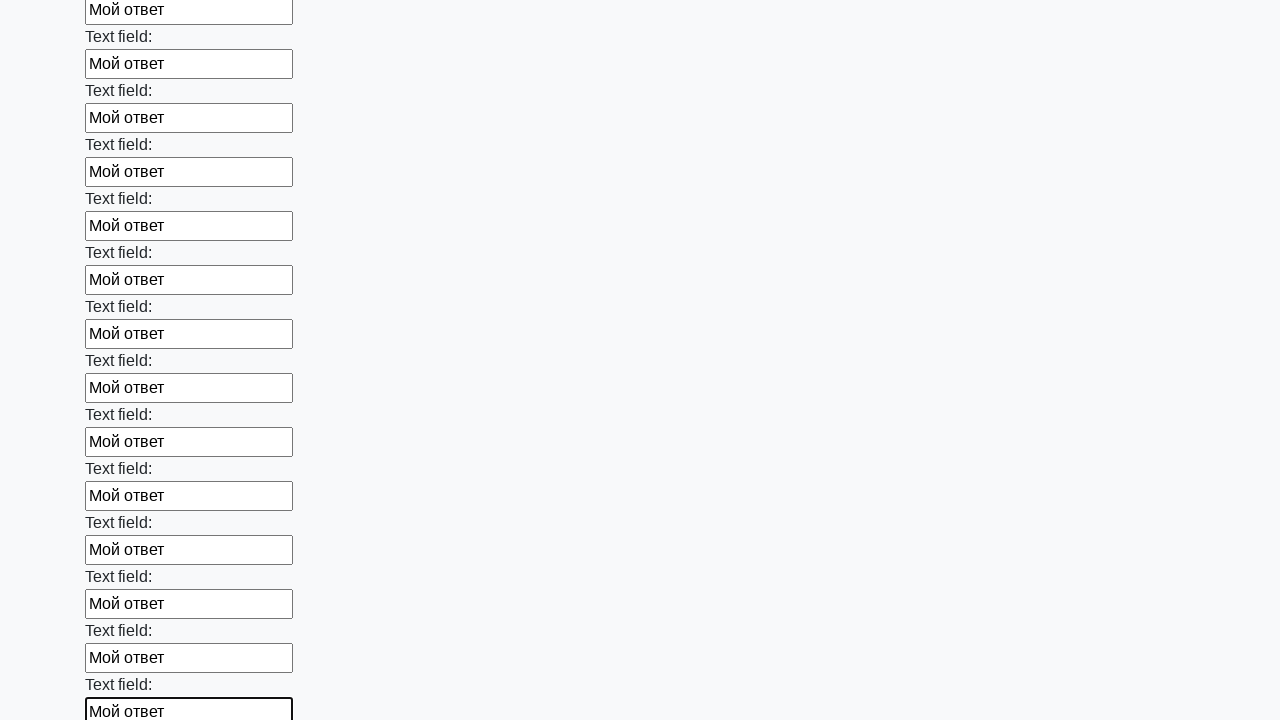

Filled input field with 'Мой ответ' on input >> nth=87
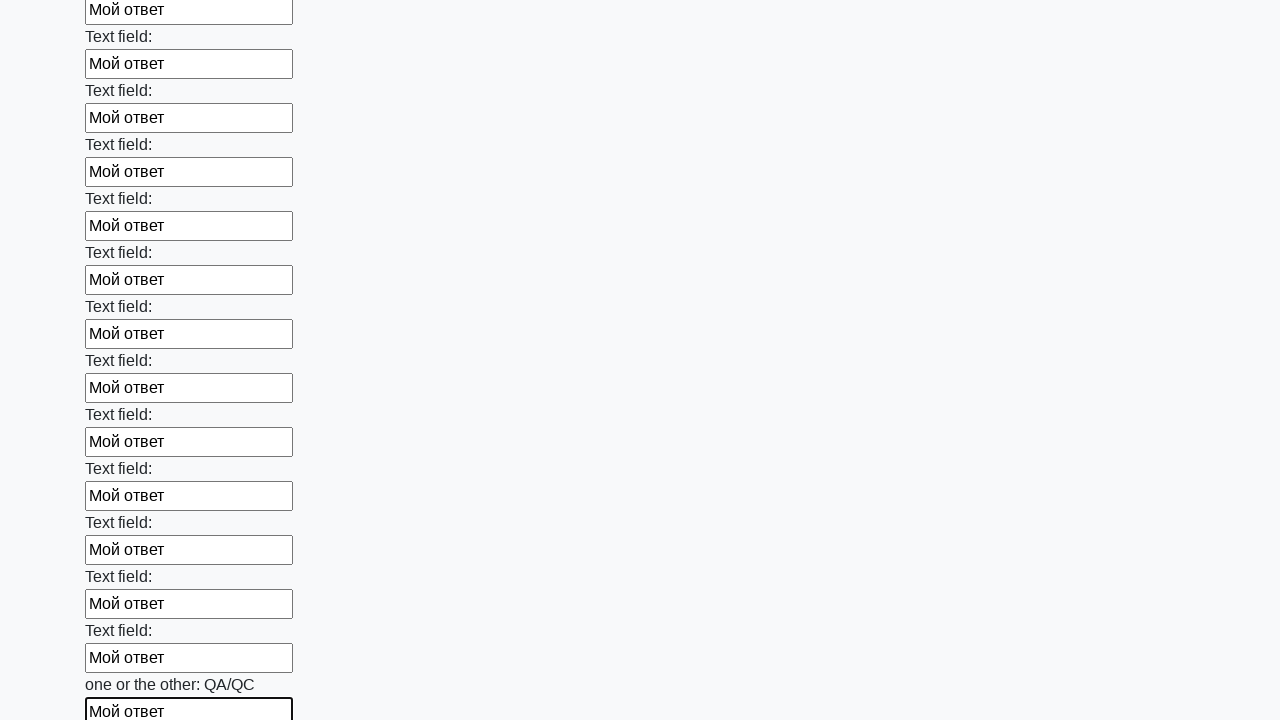

Filled input field with 'Мой ответ' on input >> nth=88
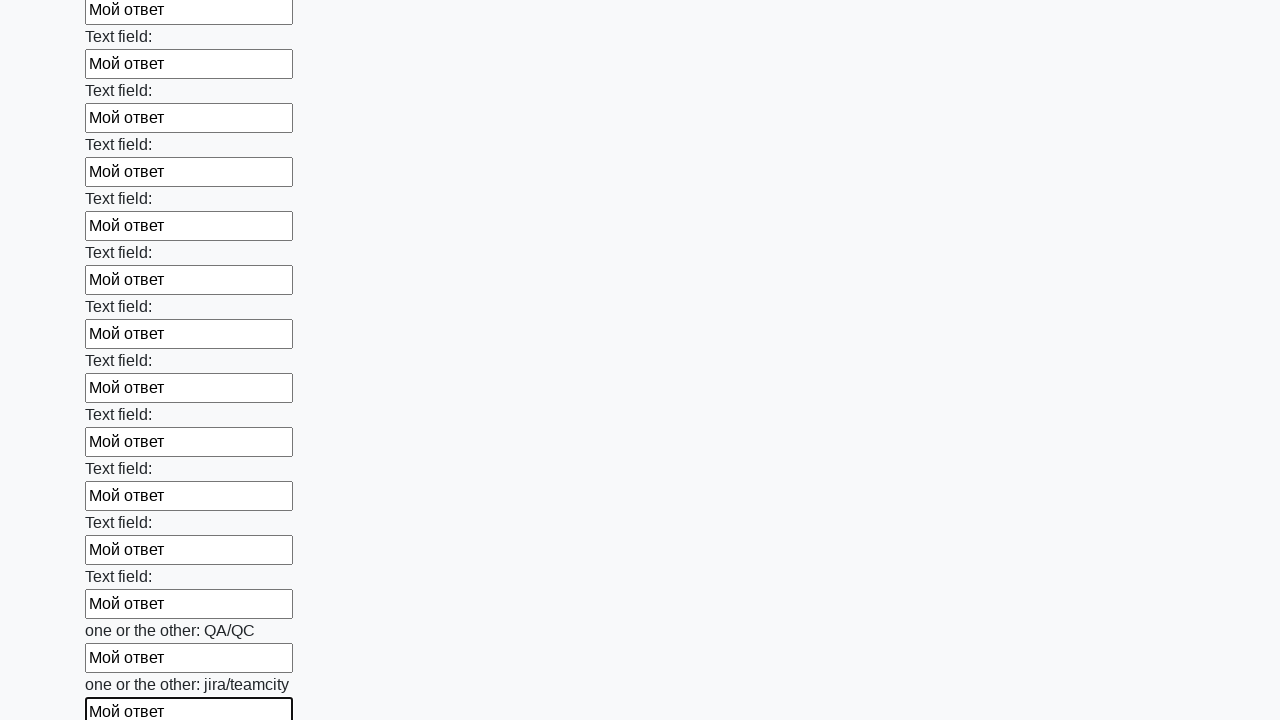

Filled input field with 'Мой ответ' on input >> nth=89
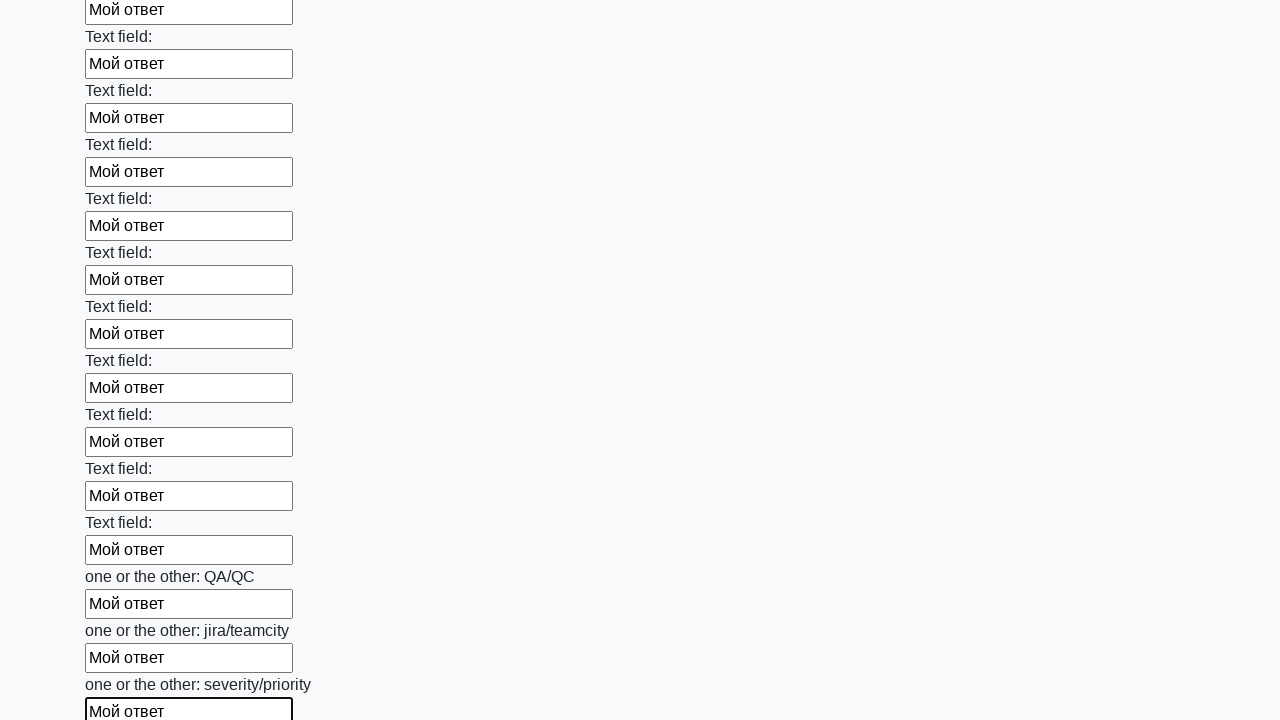

Filled input field with 'Мой ответ' on input >> nth=90
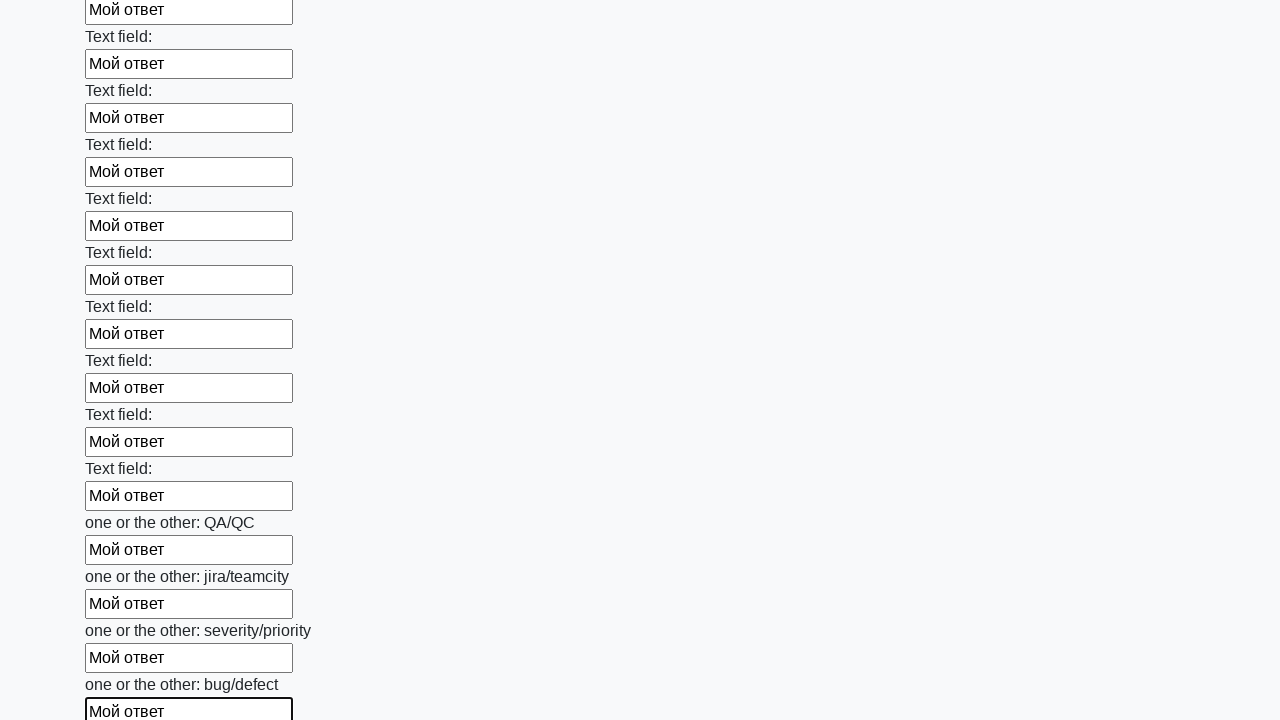

Filled input field with 'Мой ответ' on input >> nth=91
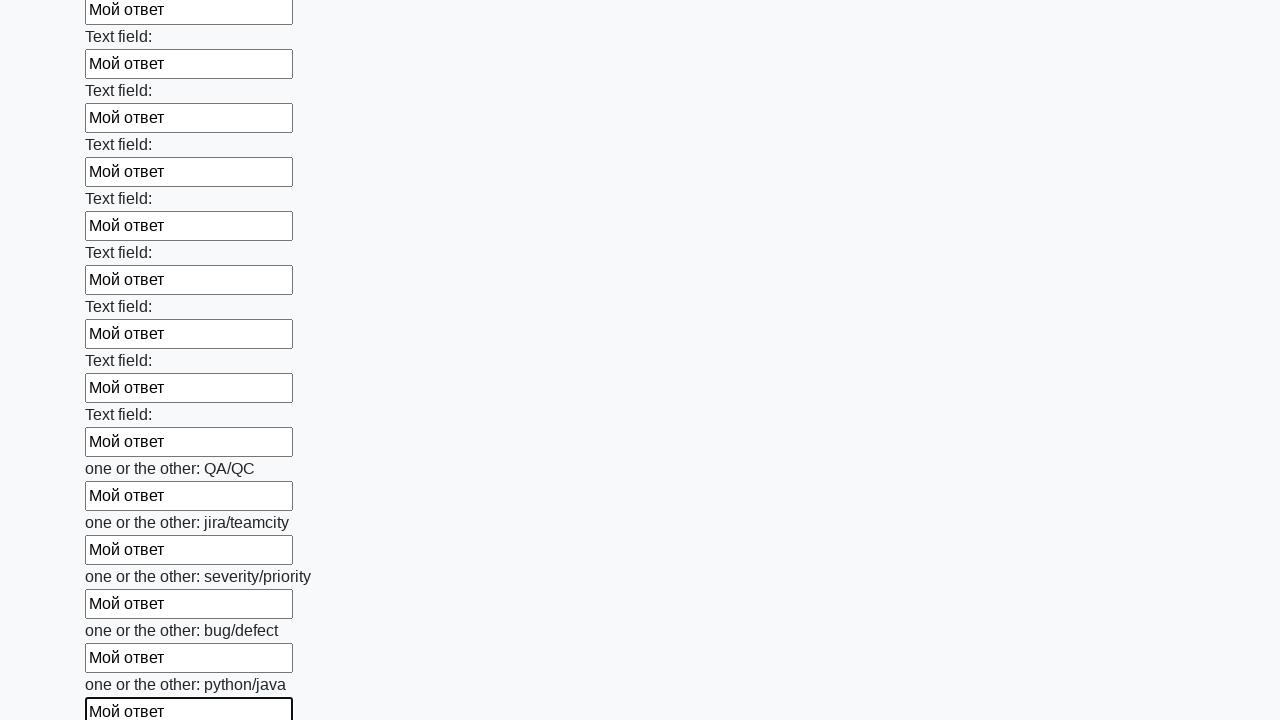

Filled input field with 'Мой ответ' on input >> nth=92
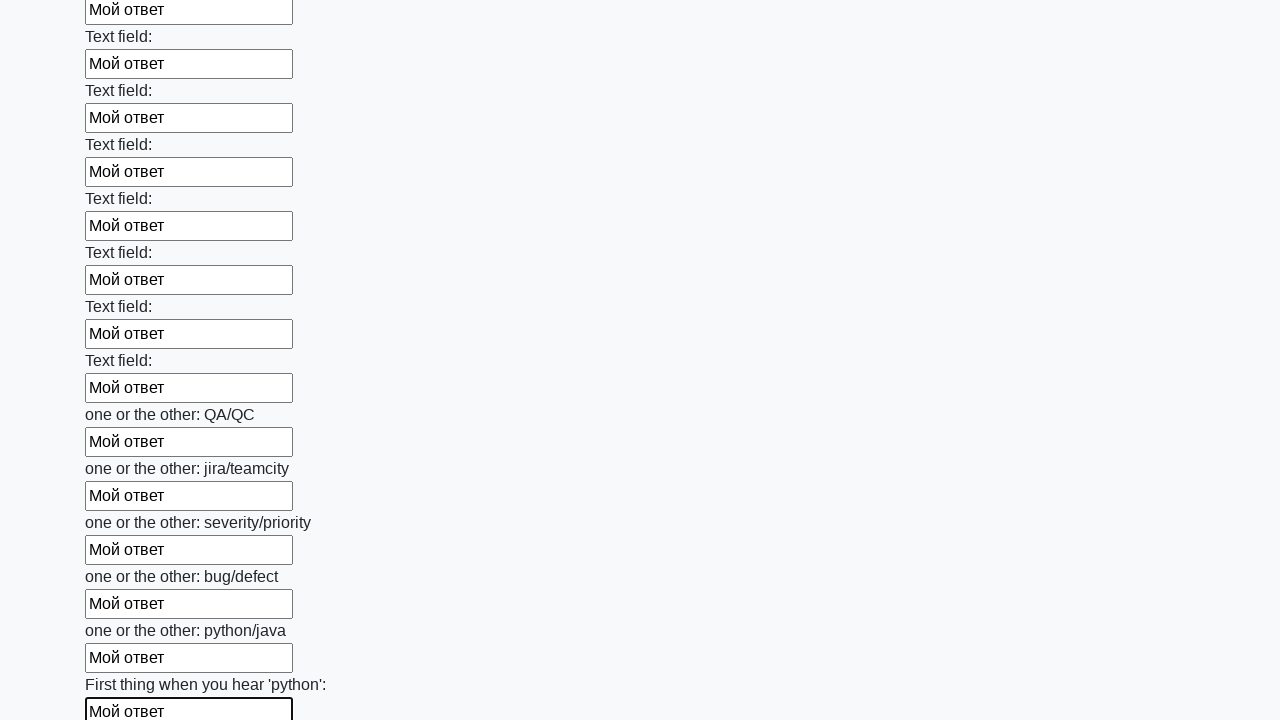

Filled input field with 'Мой ответ' on input >> nth=93
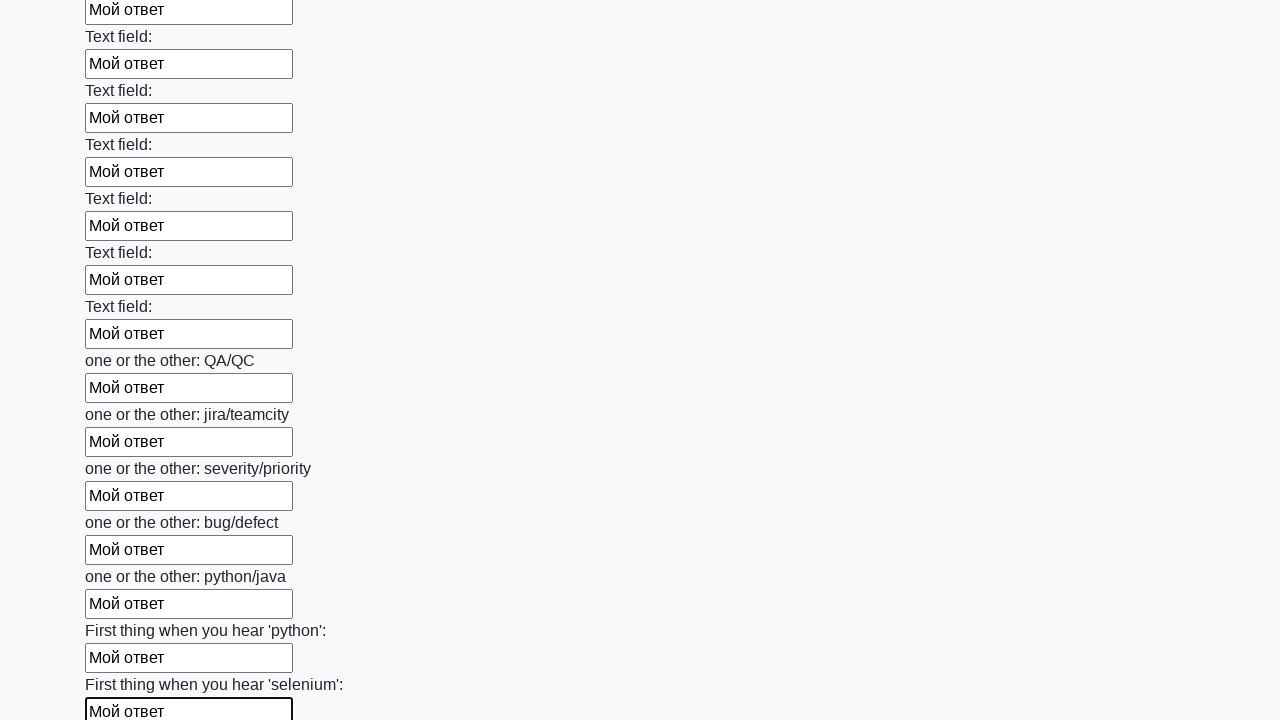

Filled input field with 'Мой ответ' on input >> nth=94
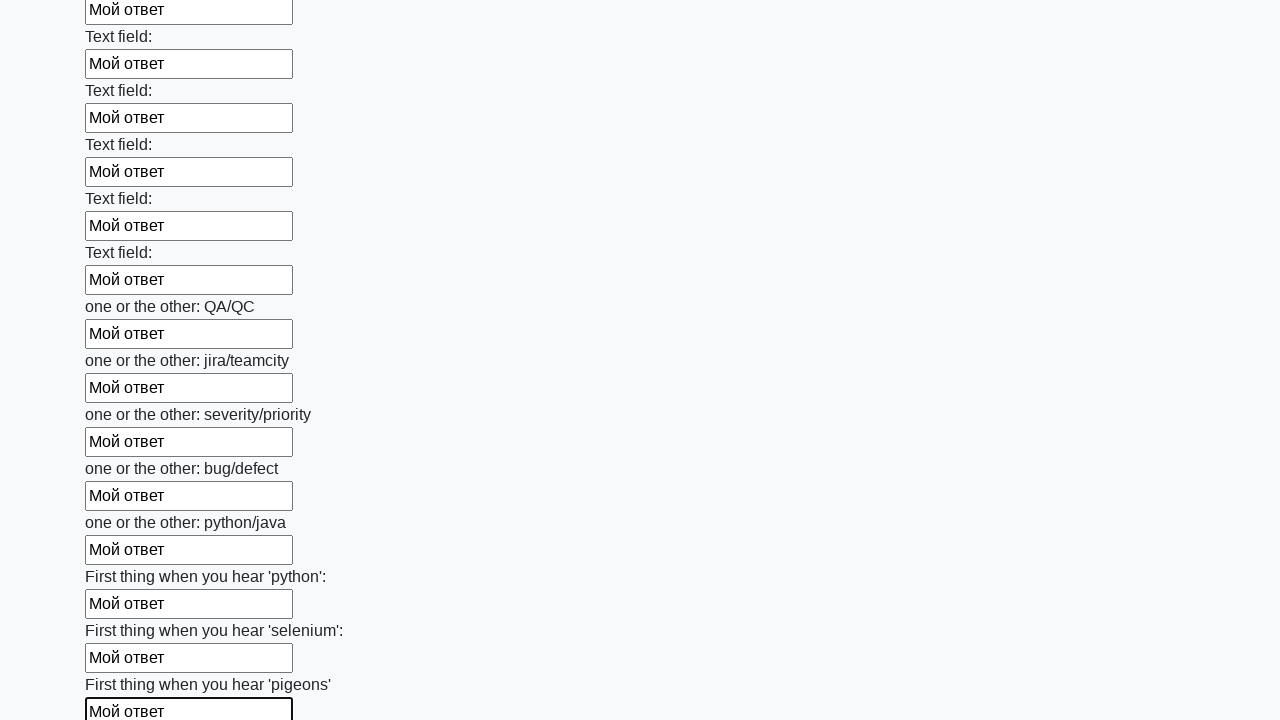

Filled input field with 'Мой ответ' on input >> nth=95
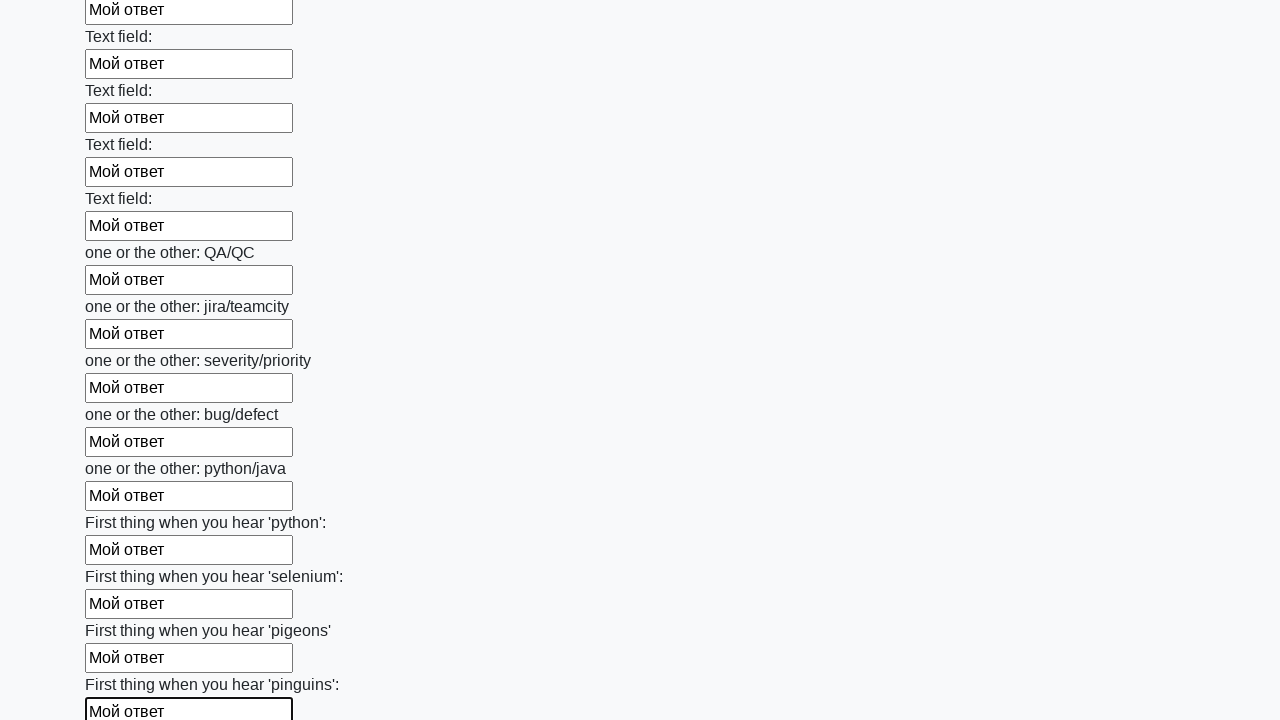

Filled input field with 'Мой ответ' on input >> nth=96
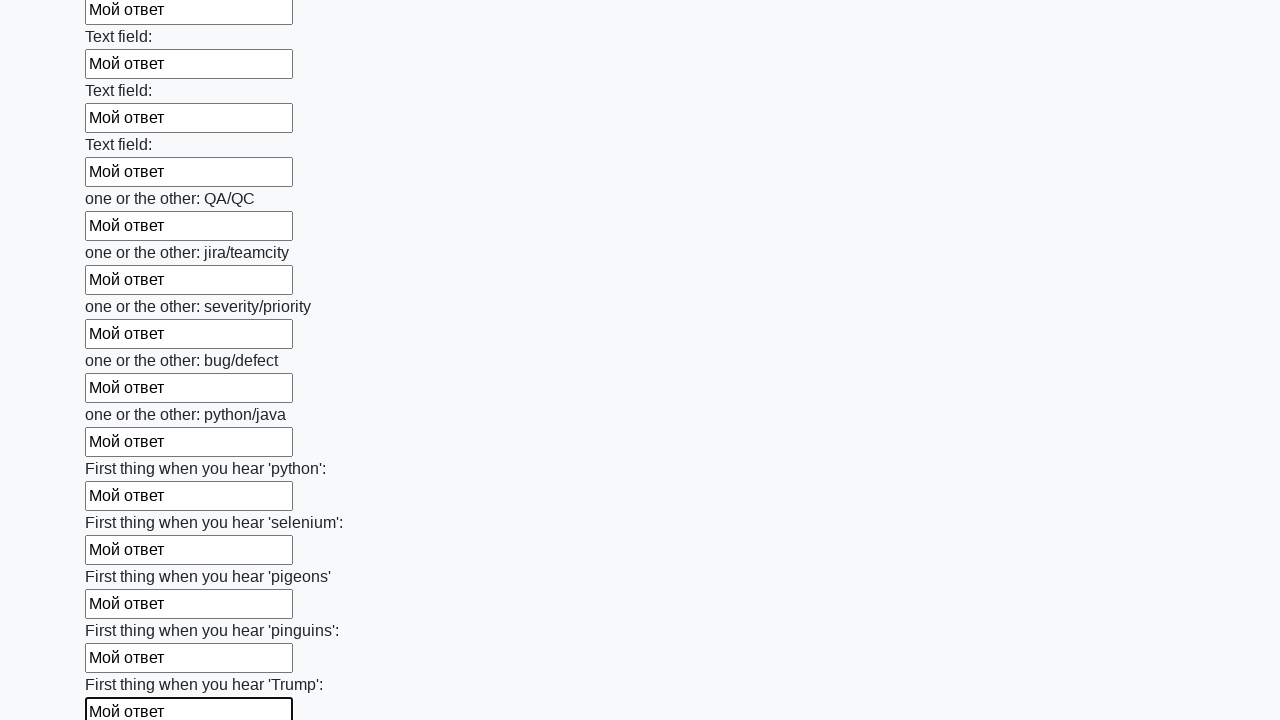

Filled input field with 'Мой ответ' on input >> nth=97
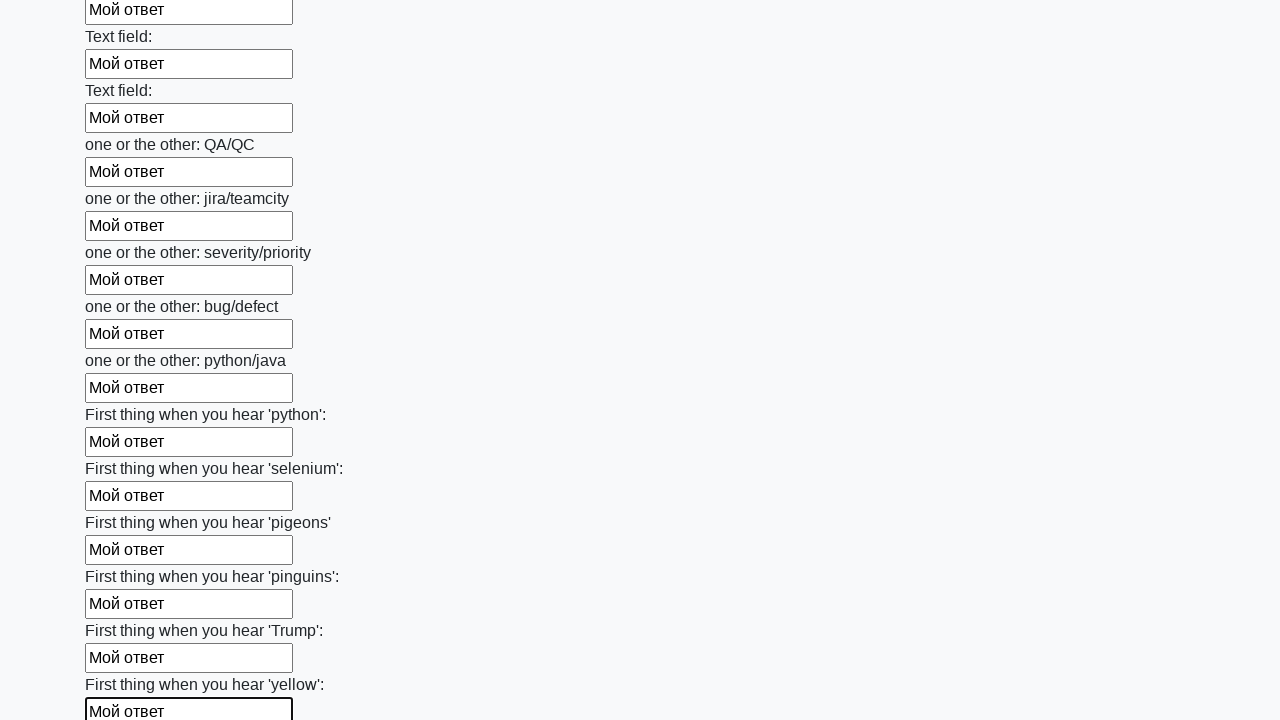

Filled input field with 'Мой ответ' on input >> nth=98
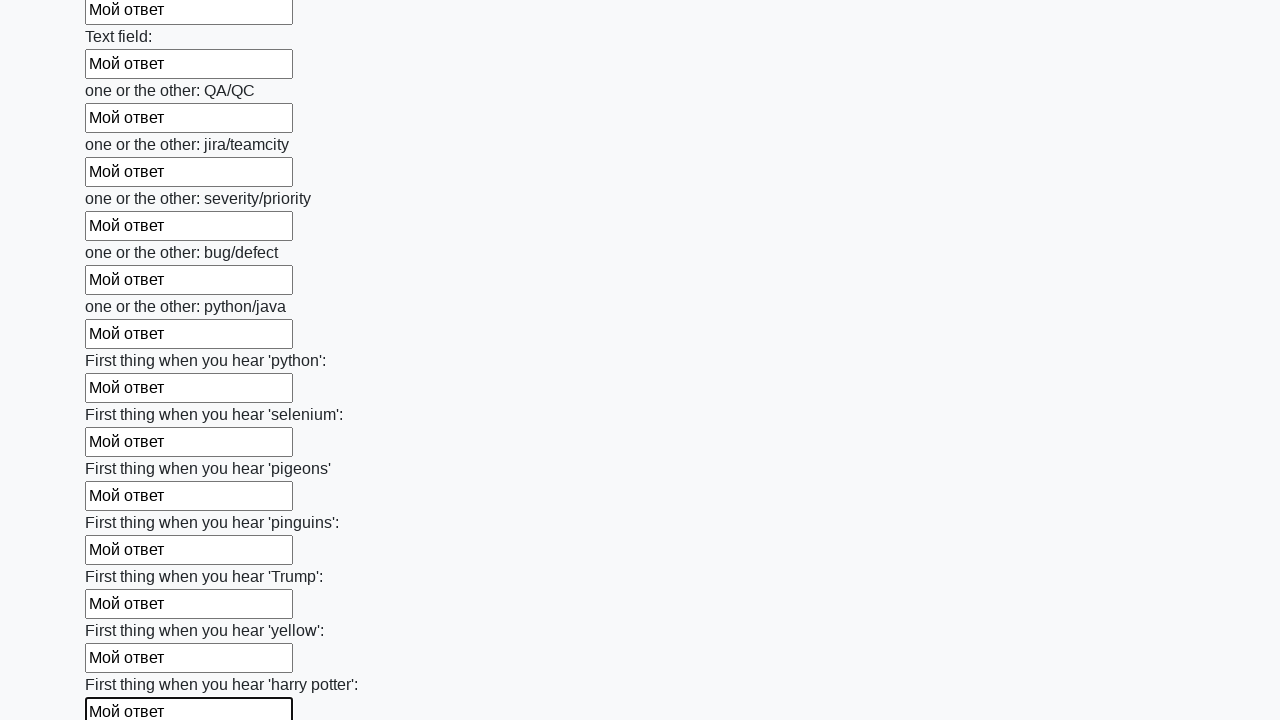

Filled input field with 'Мой ответ' on input >> nth=99
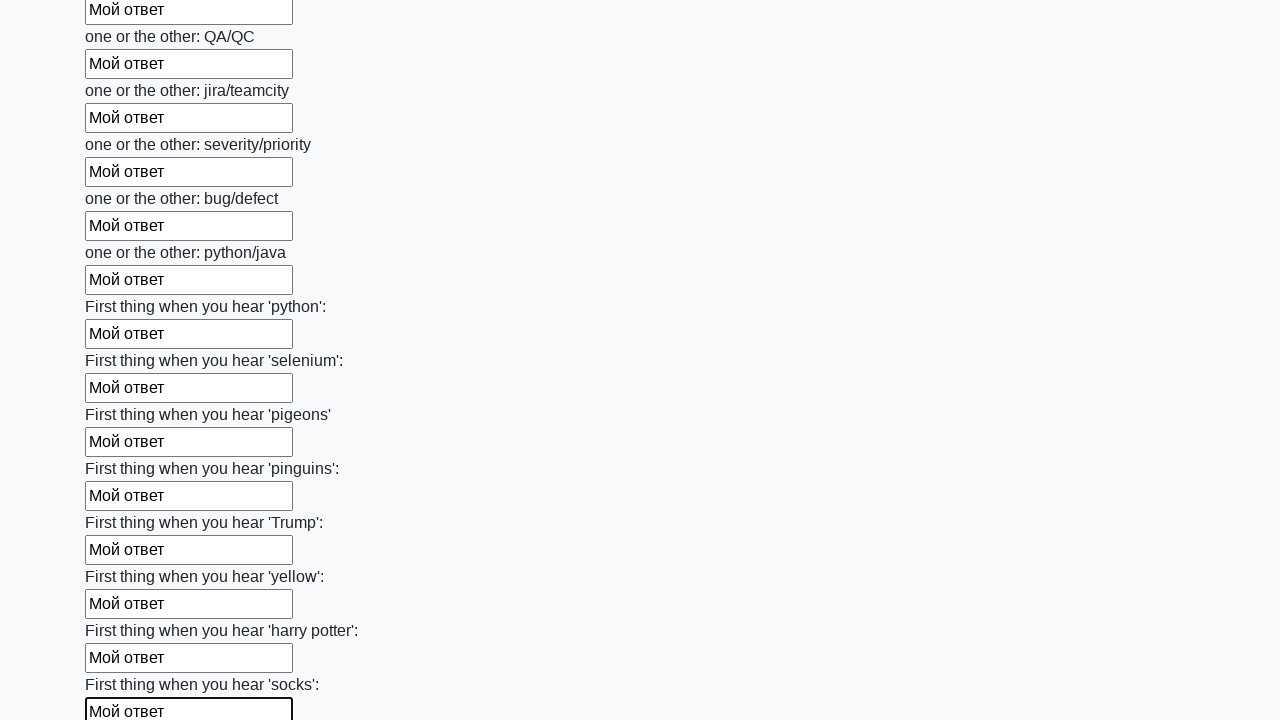

Clicked the submit button to submit the form at (123, 611) on button.btn
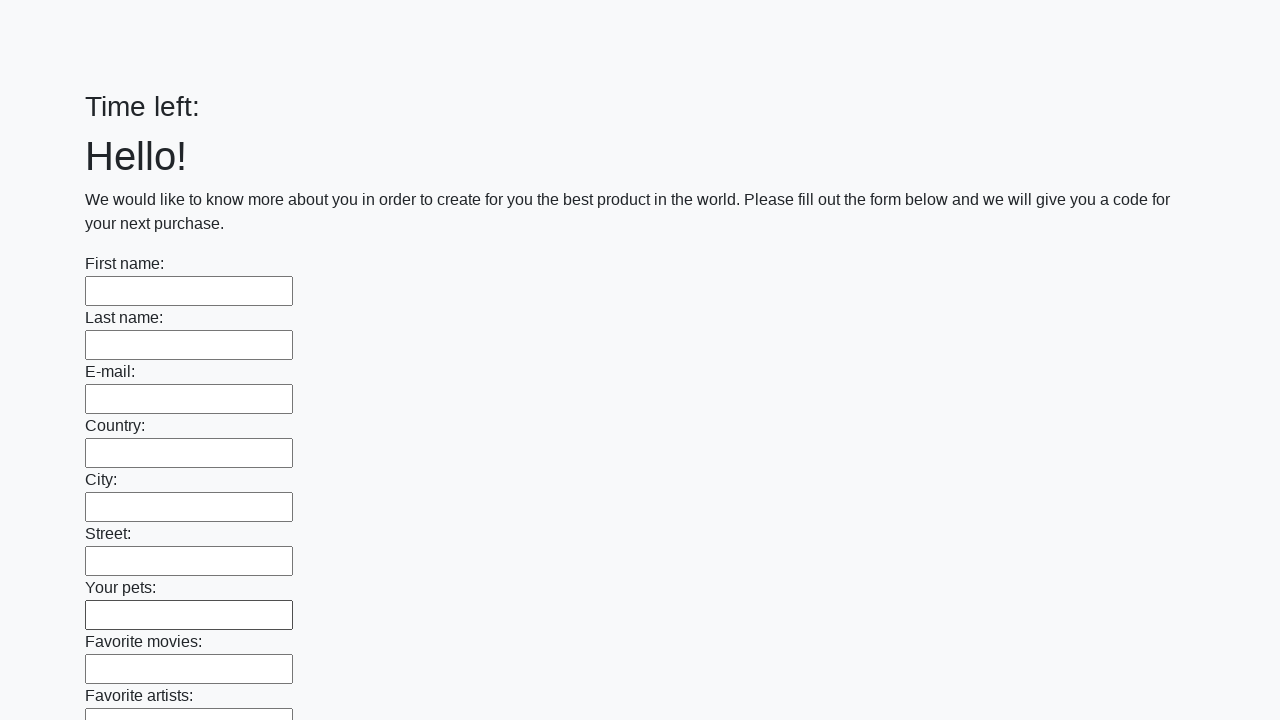

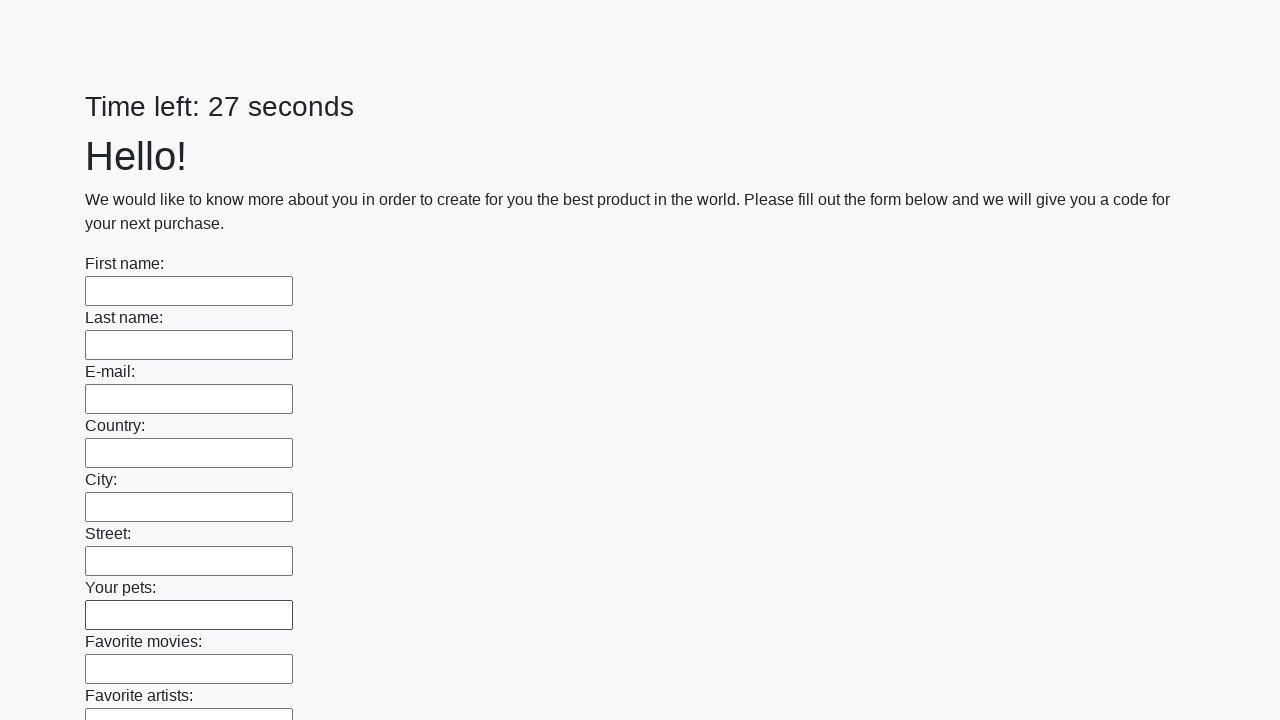